Automates playing a word search puzzle game by extracting the grid and word list, finding words in all 8 directions using a Trie data structure, and performing click-and-drag actions to select found words across multiple rounds.

Starting URL: https://wordsearch.samsonn.com/

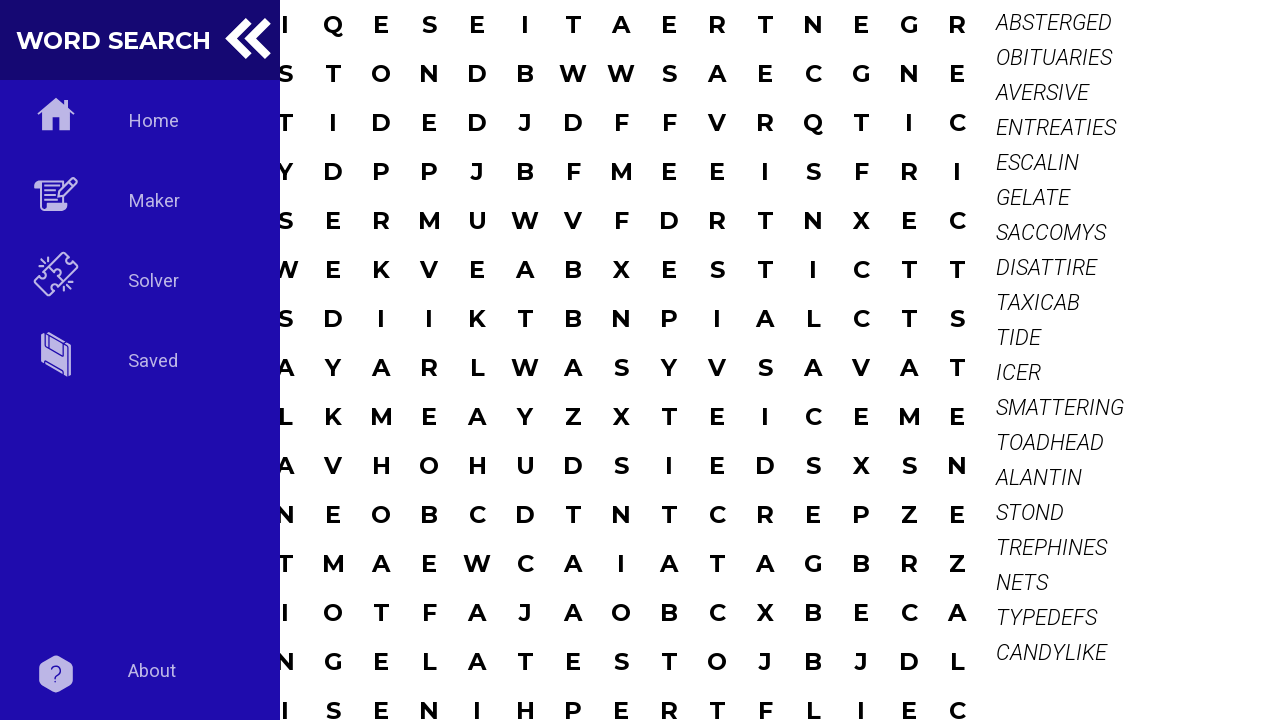

Grid cells loaded successfully
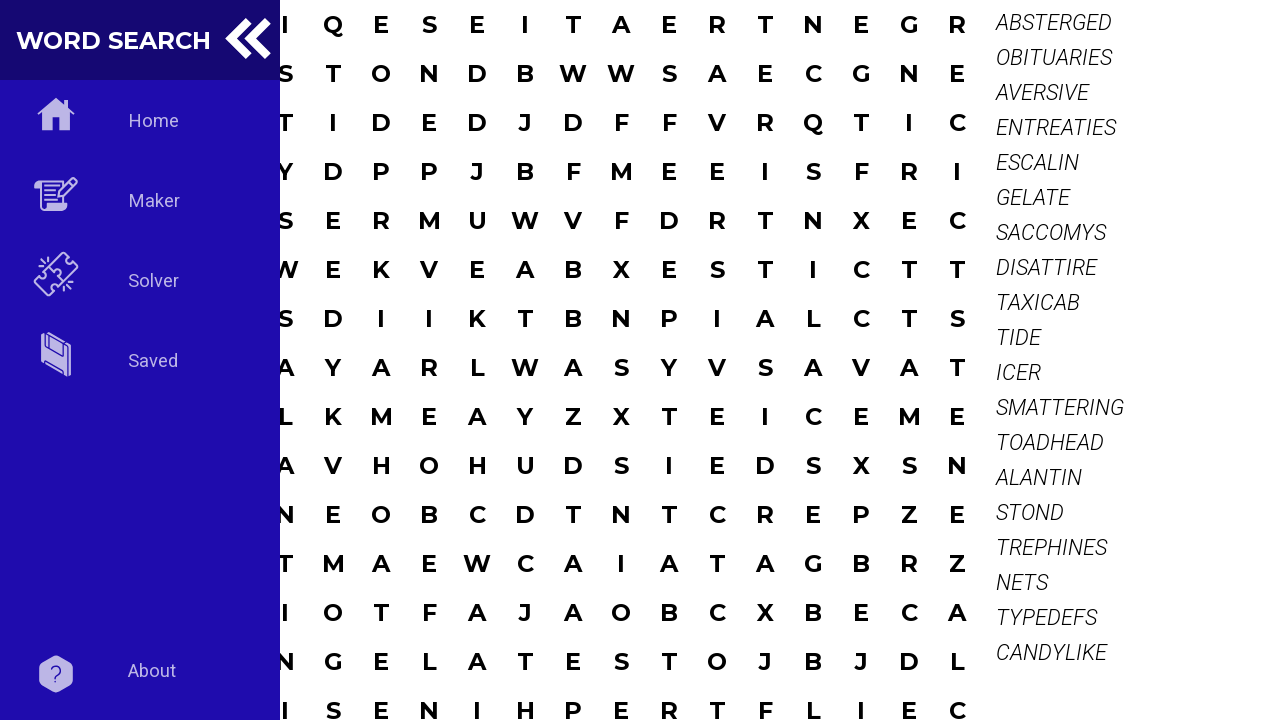

Word list loaded successfully
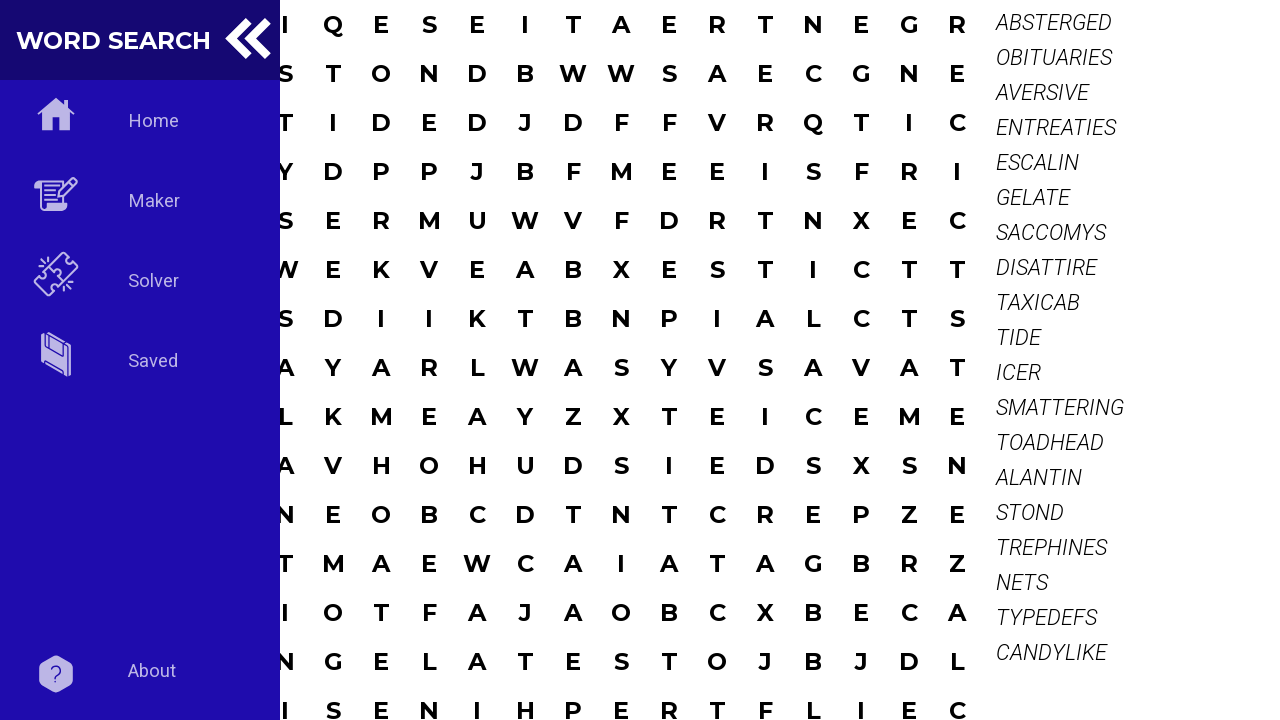

Extracted 15x15 grid from puzzle
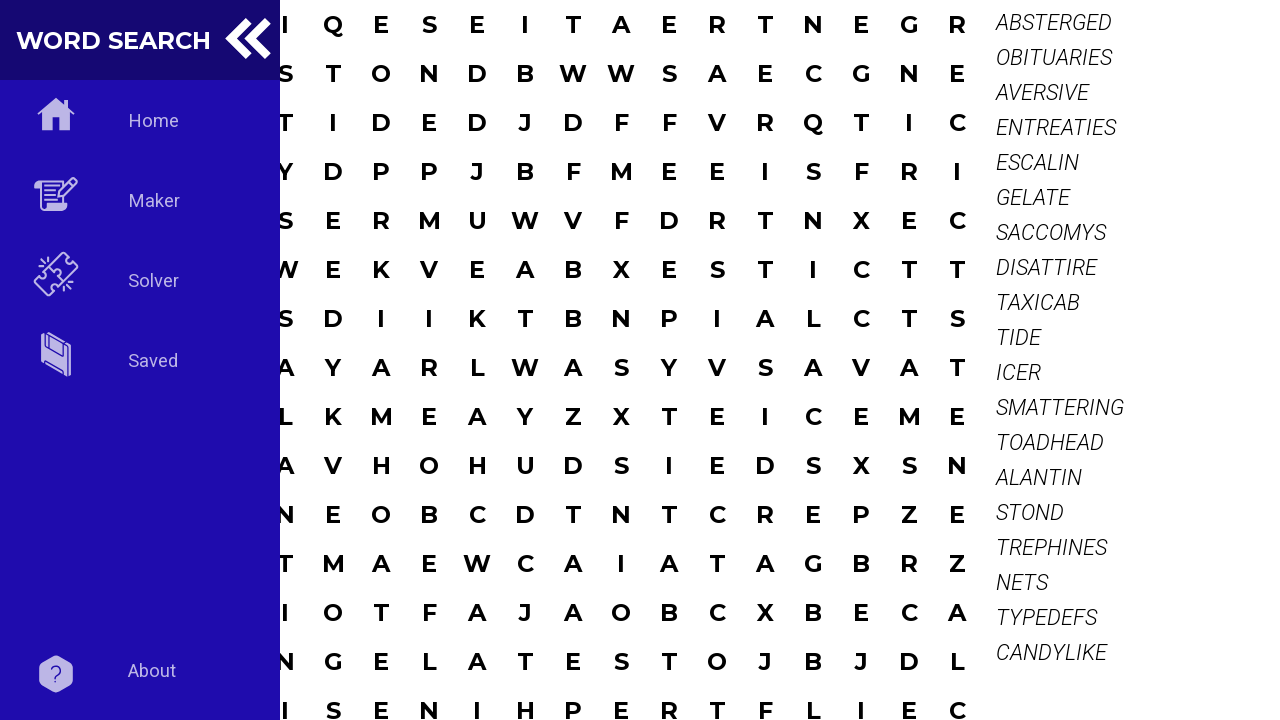

Extracted 19 words from word list
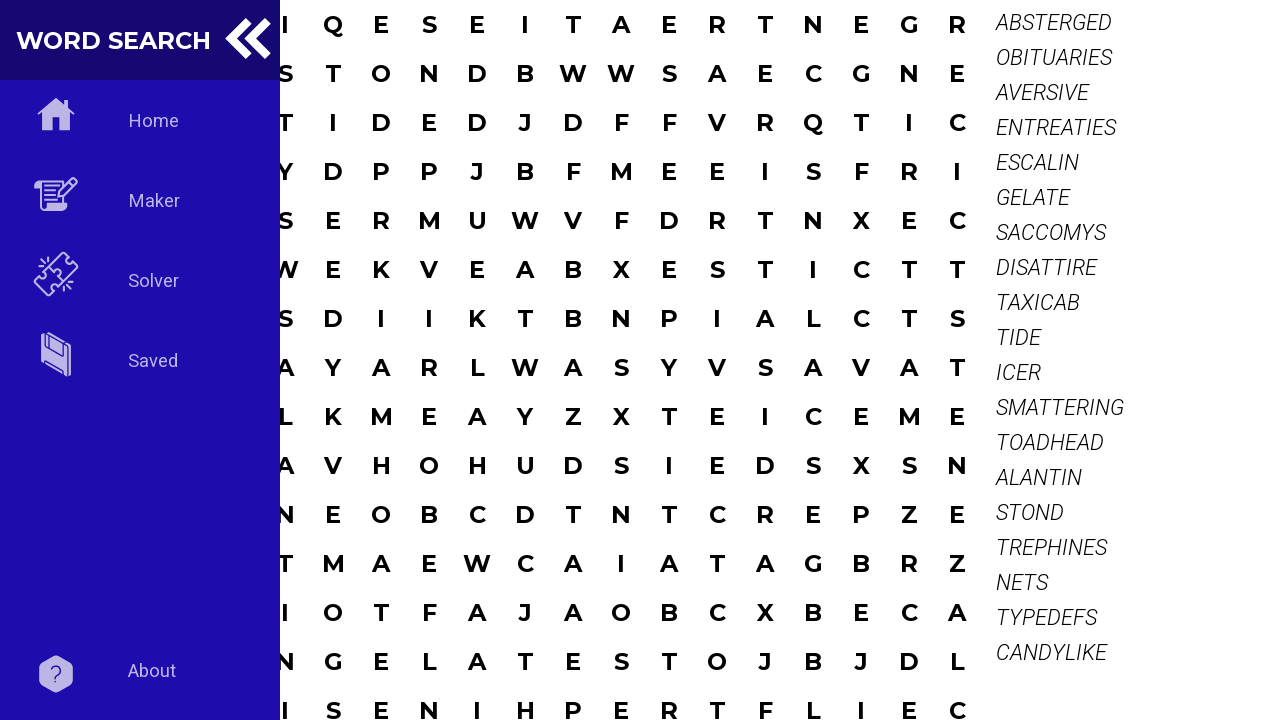

Built Trie data structure from word list
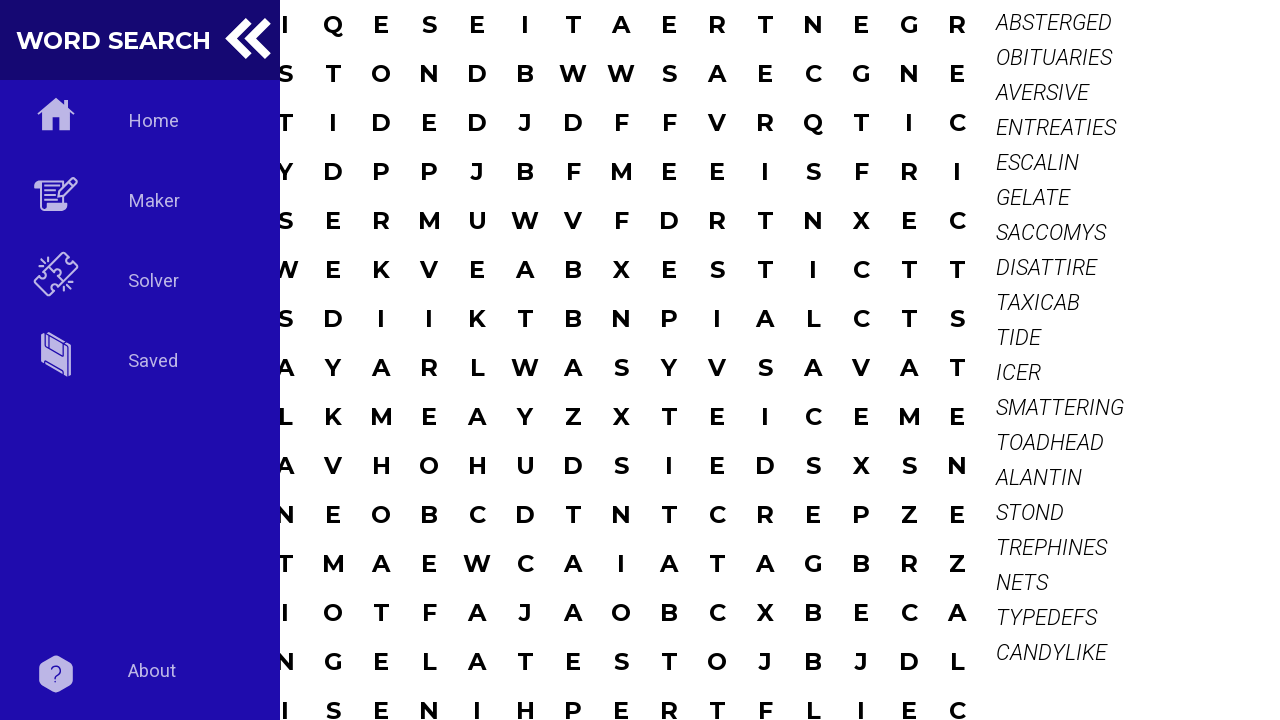

Moved mouse to start cell of word 'ENTREATIES' at (861, 24)
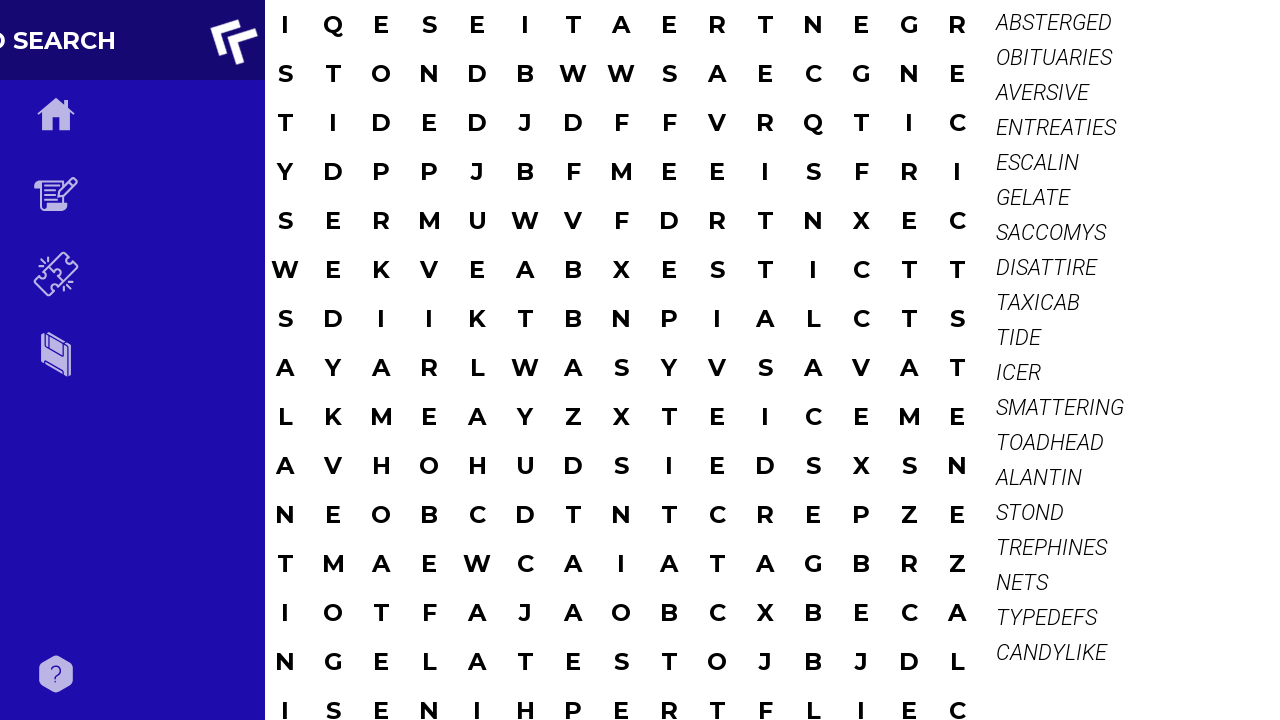

Pressed mouse button down at start of 'ENTREATIES' at (861, 24)
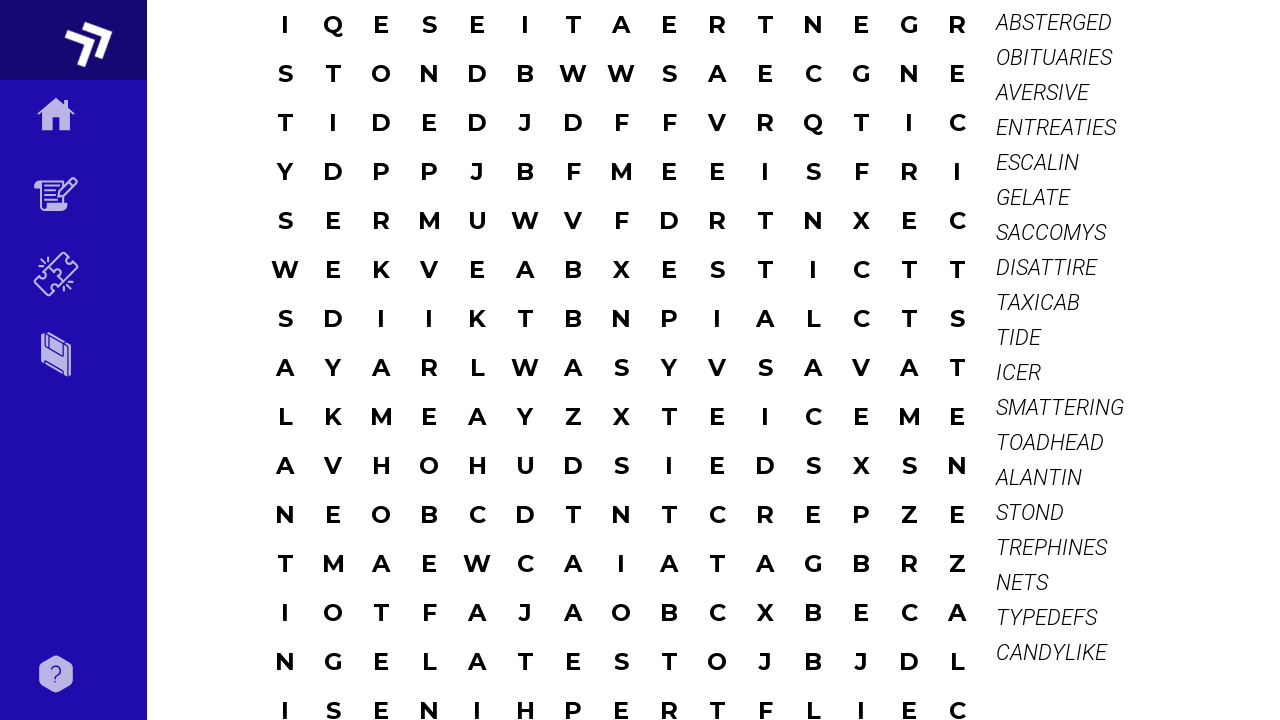

Dragged to end cell of word 'ENTREATIES' at (429, 24)
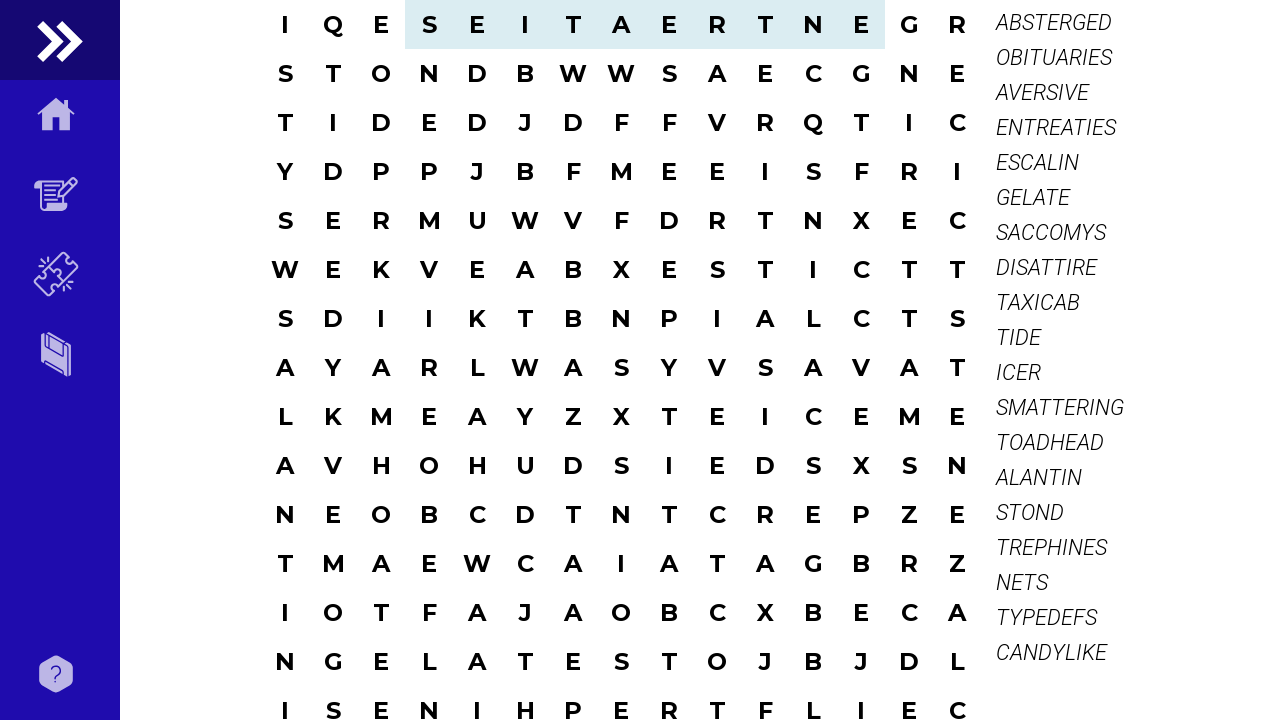

Released mouse button - word 'ENTREATIES' selected at (429, 24)
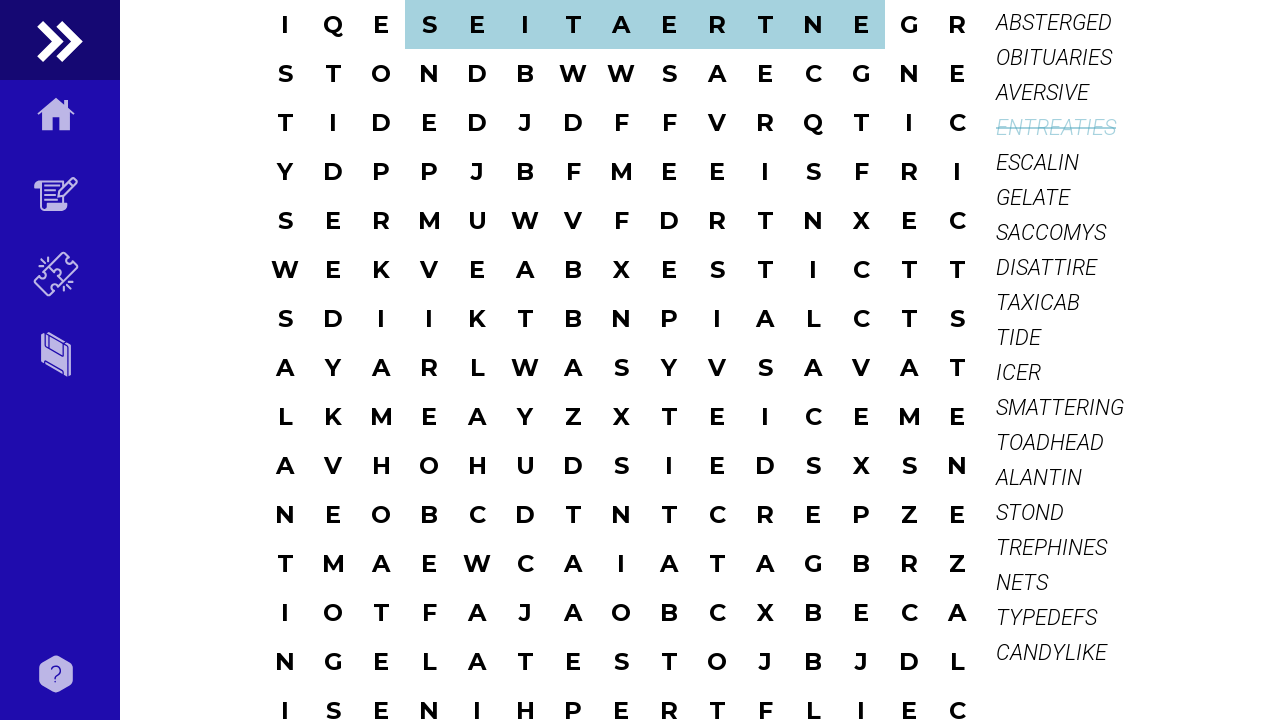

Moved mouse to start cell of word 'STOND' at (285, 74)
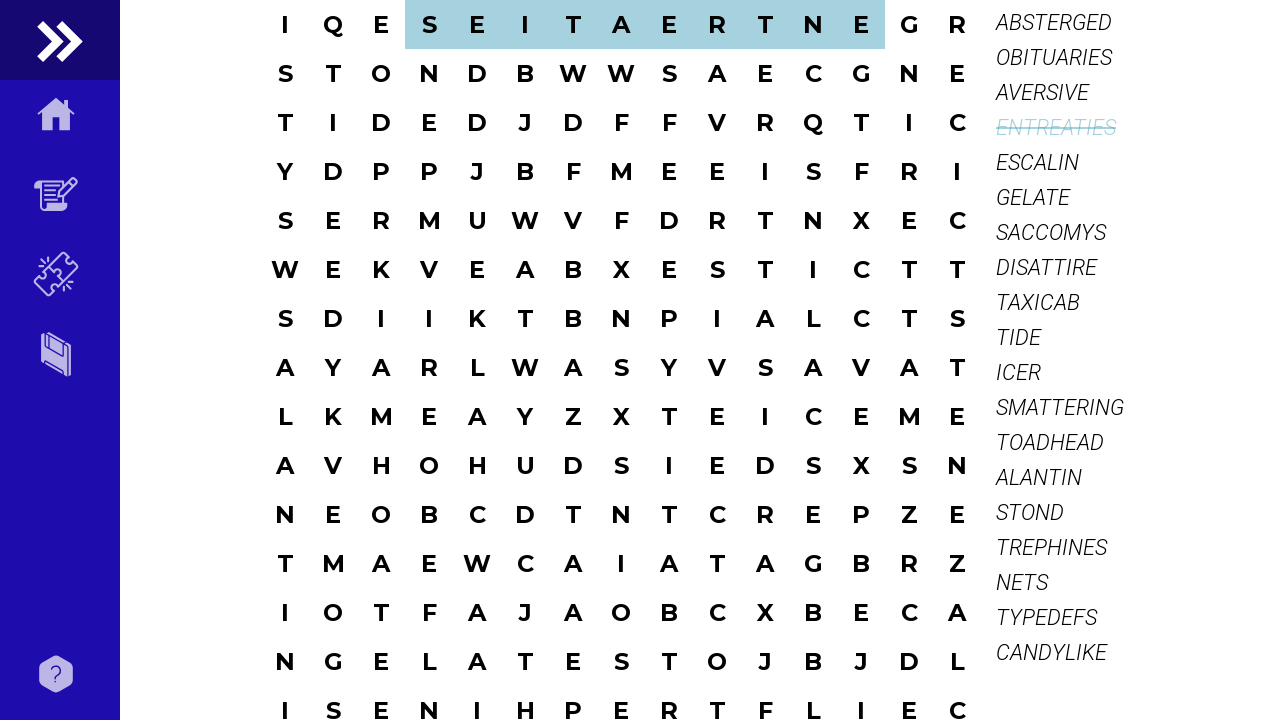

Pressed mouse button down at start of 'STOND' at (285, 74)
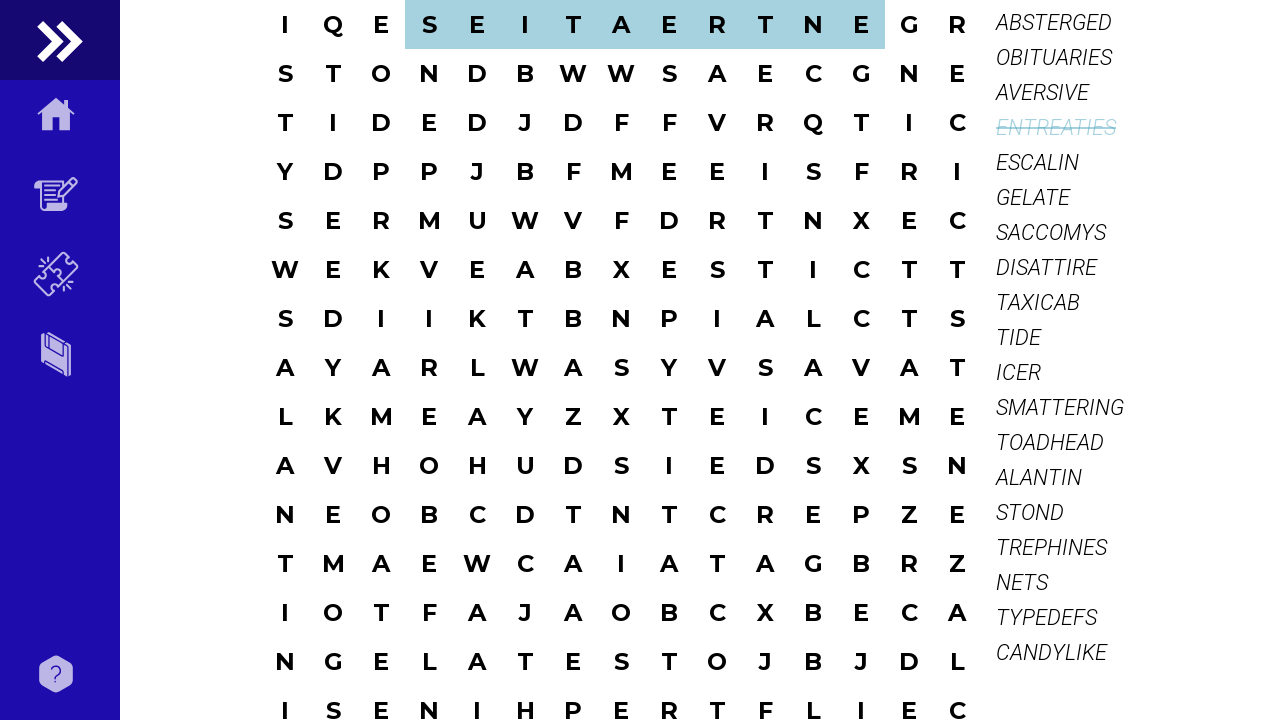

Dragged to end cell of word 'STOND' at (477, 74)
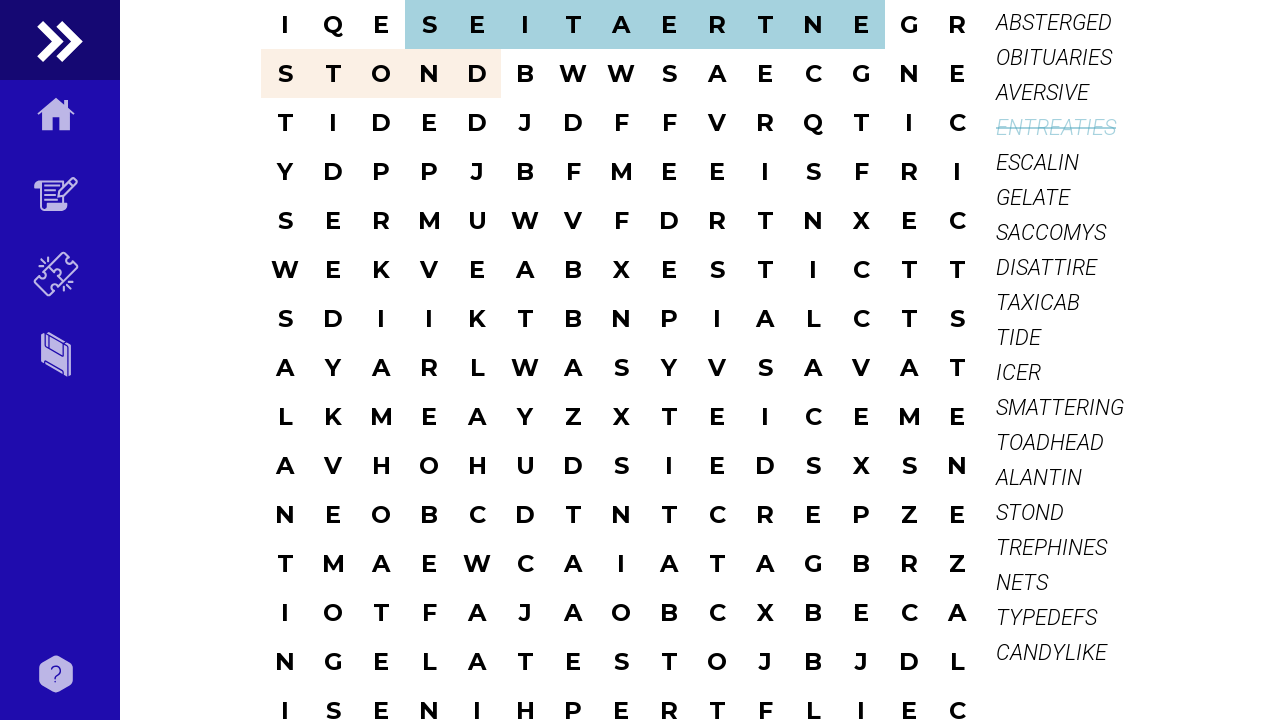

Released mouse button - word 'STOND' selected at (477, 74)
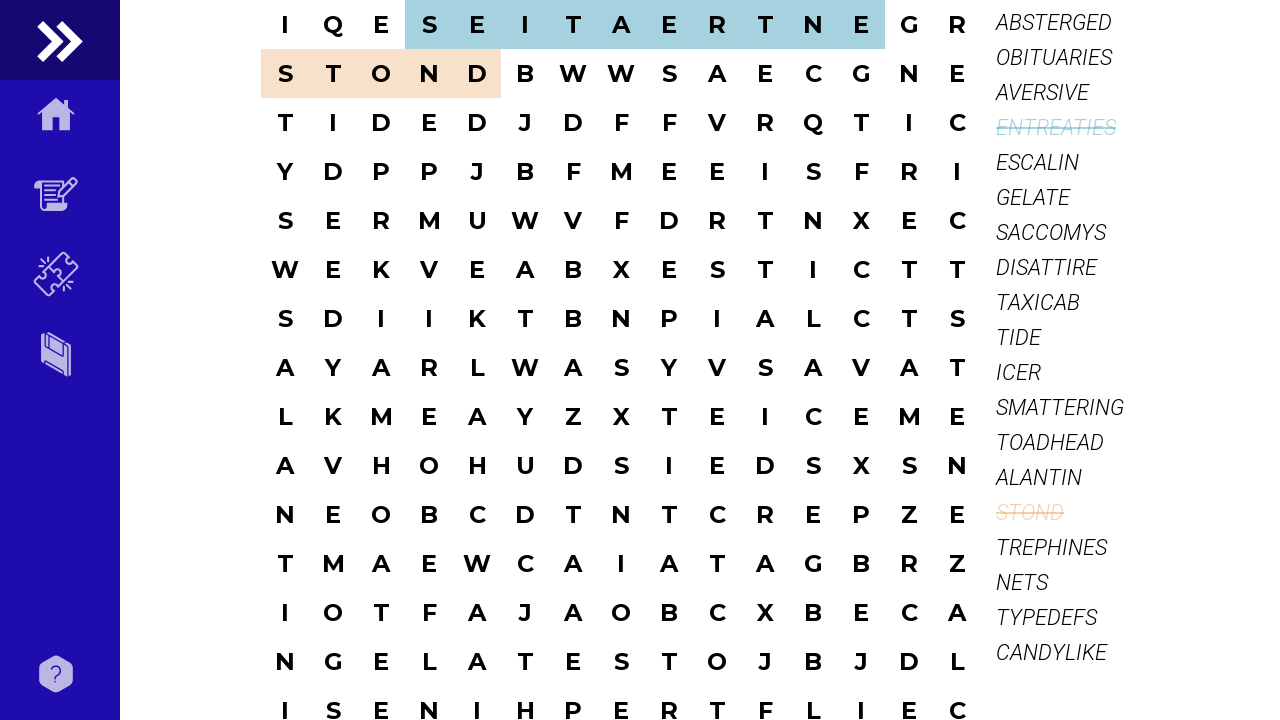

Moved mouse to start cell of word 'TIDE' at (333, 74)
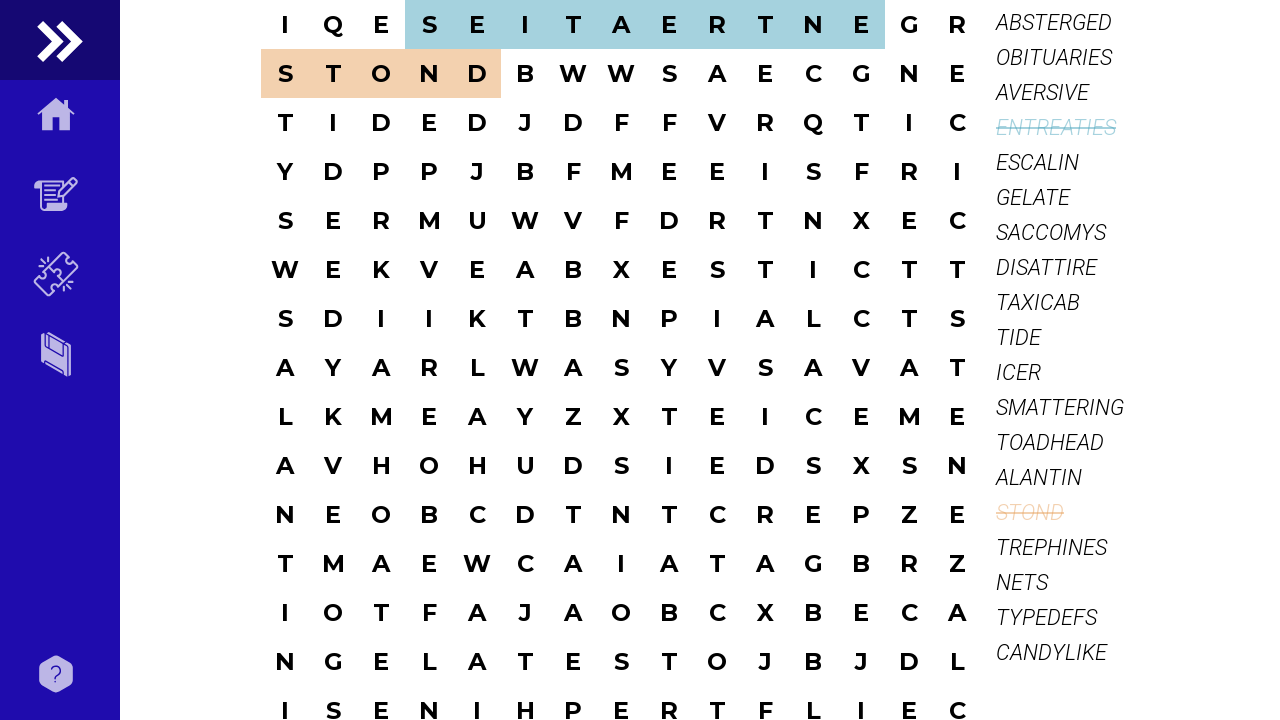

Pressed mouse button down at start of 'TIDE' at (333, 74)
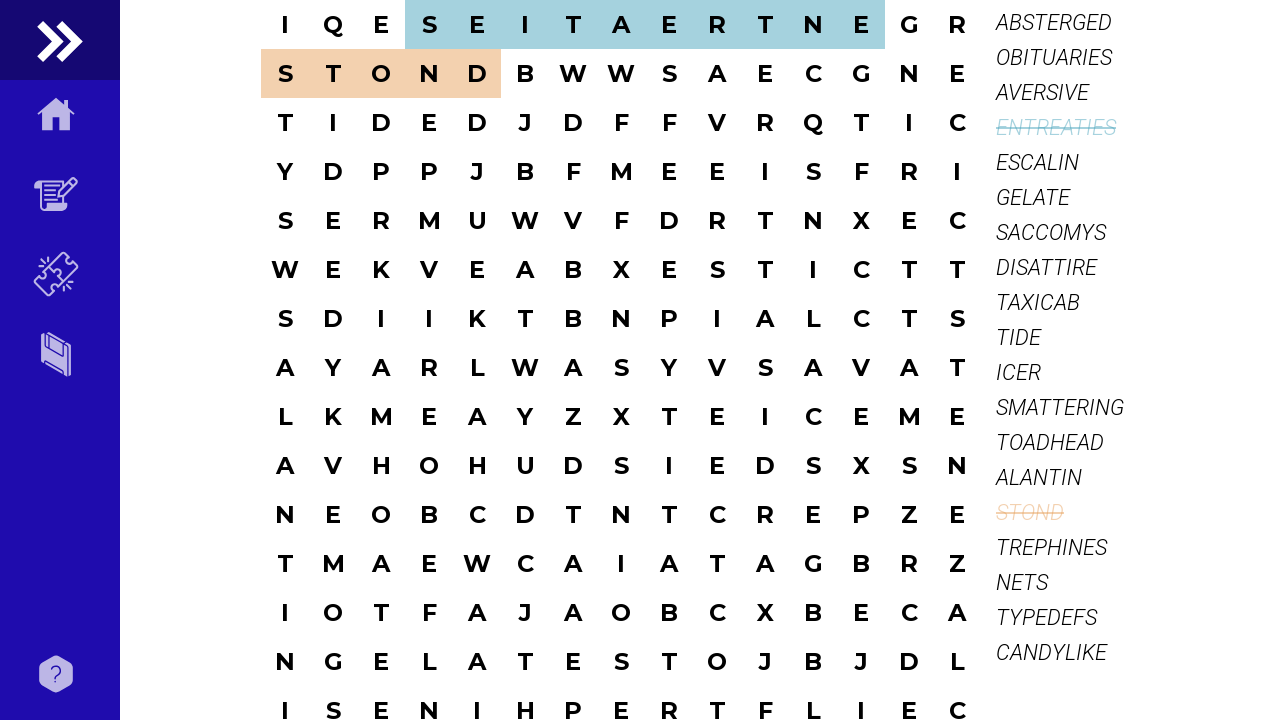

Dragged to end cell of word 'TIDE' at (333, 220)
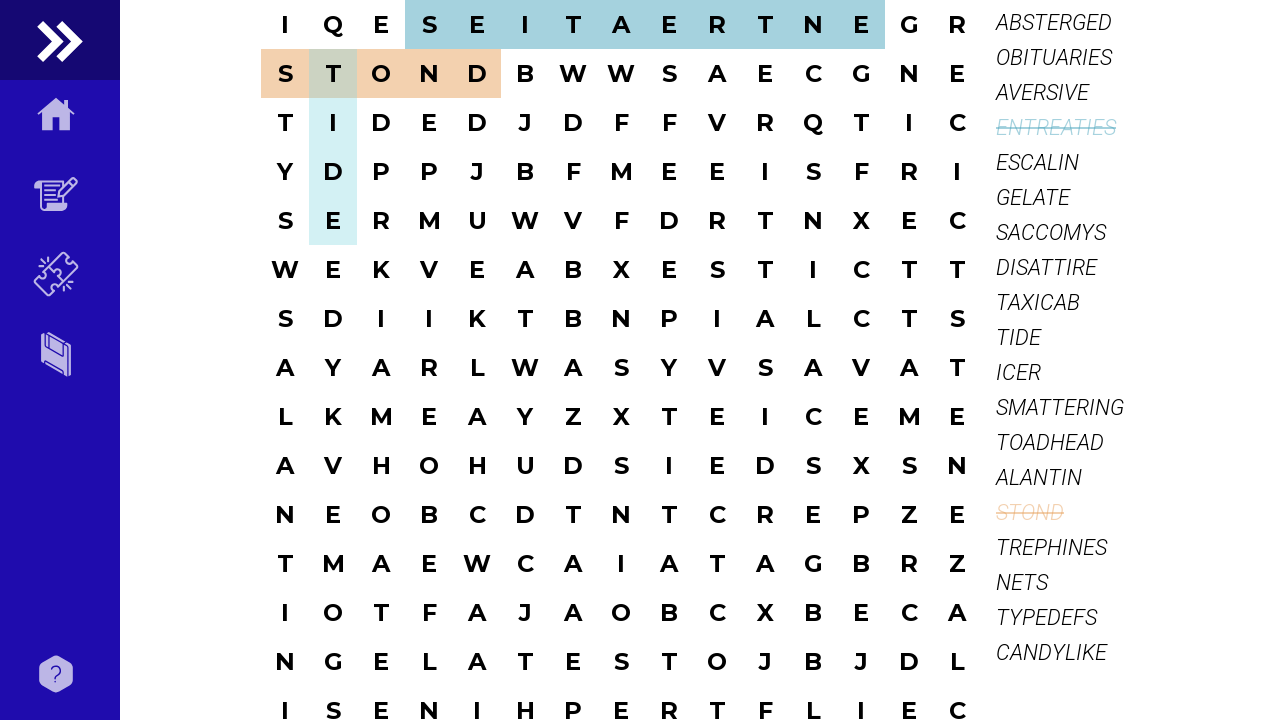

Released mouse button - word 'TIDE' selected at (333, 220)
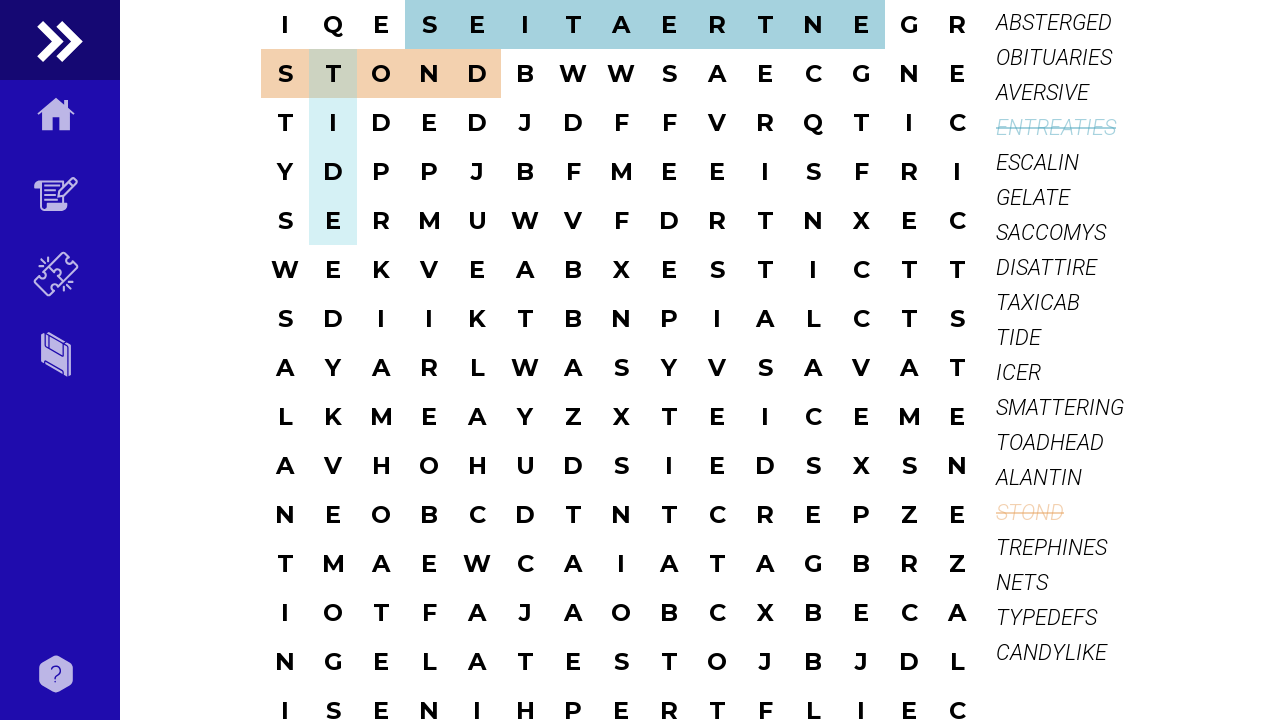

Moved mouse to start cell of word 'AVERSIVE' at (717, 74)
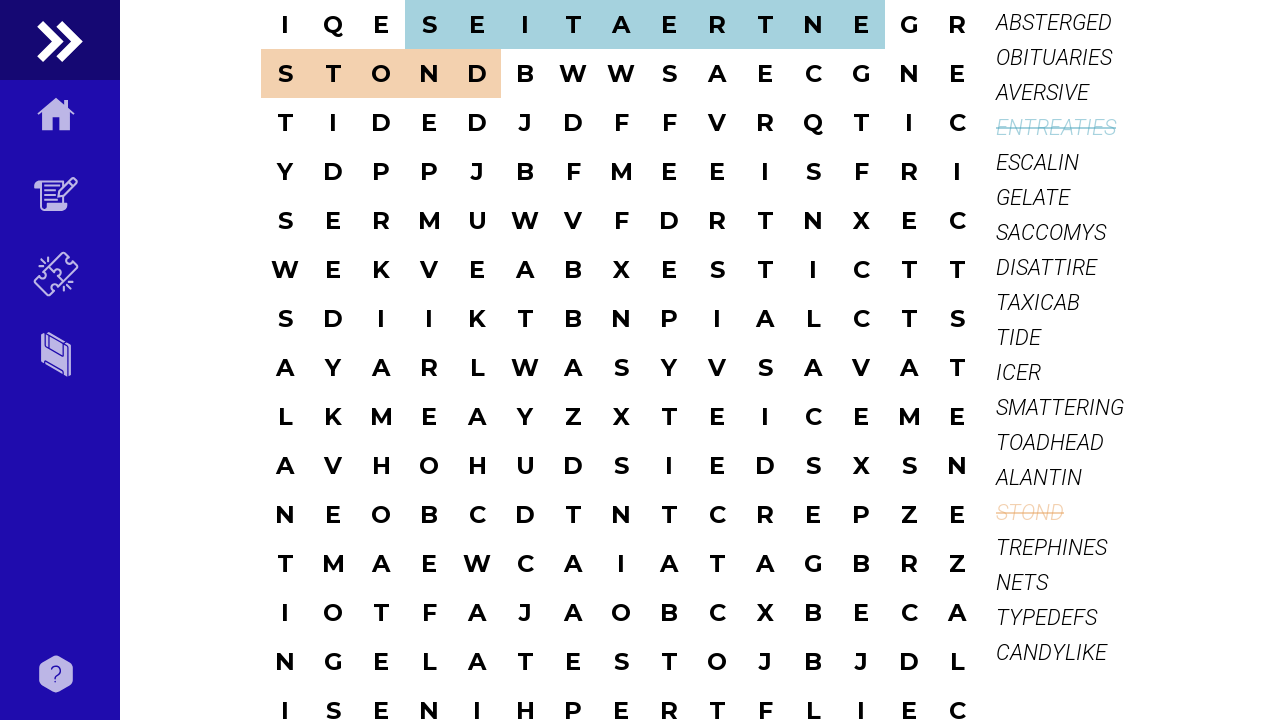

Pressed mouse button down at start of 'AVERSIVE' at (717, 74)
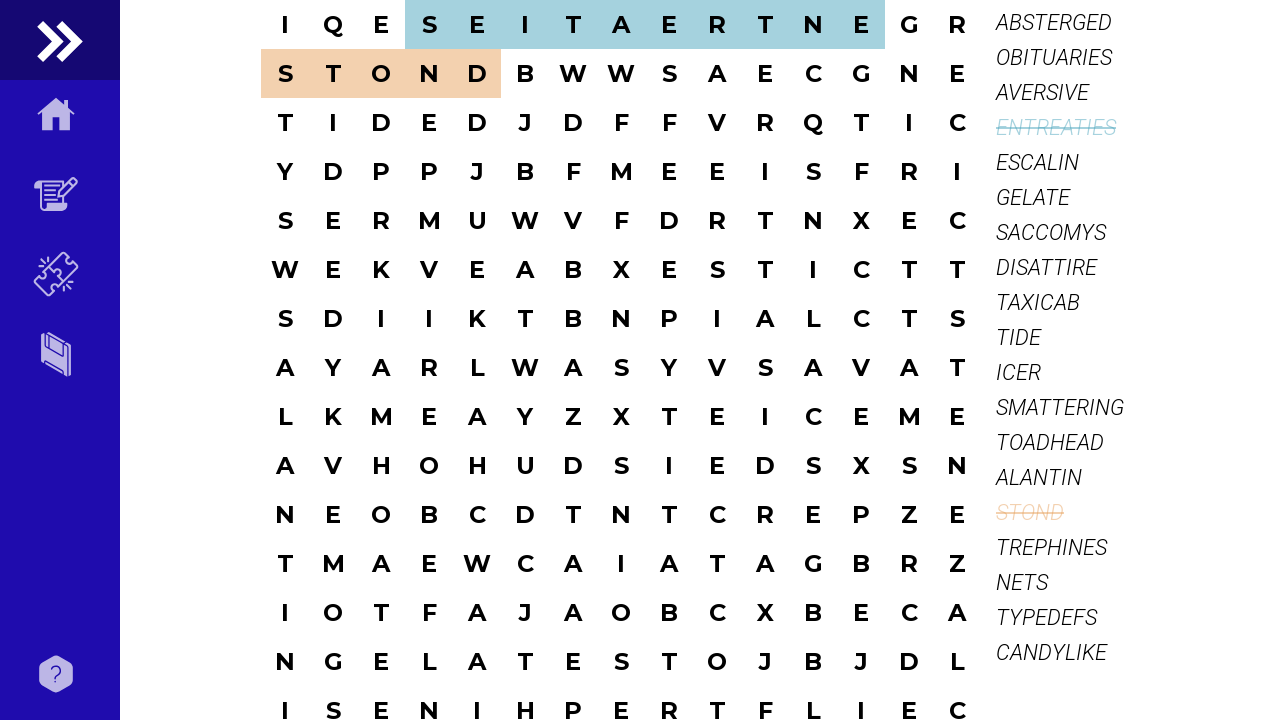

Dragged to end cell of word 'AVERSIVE' at (717, 416)
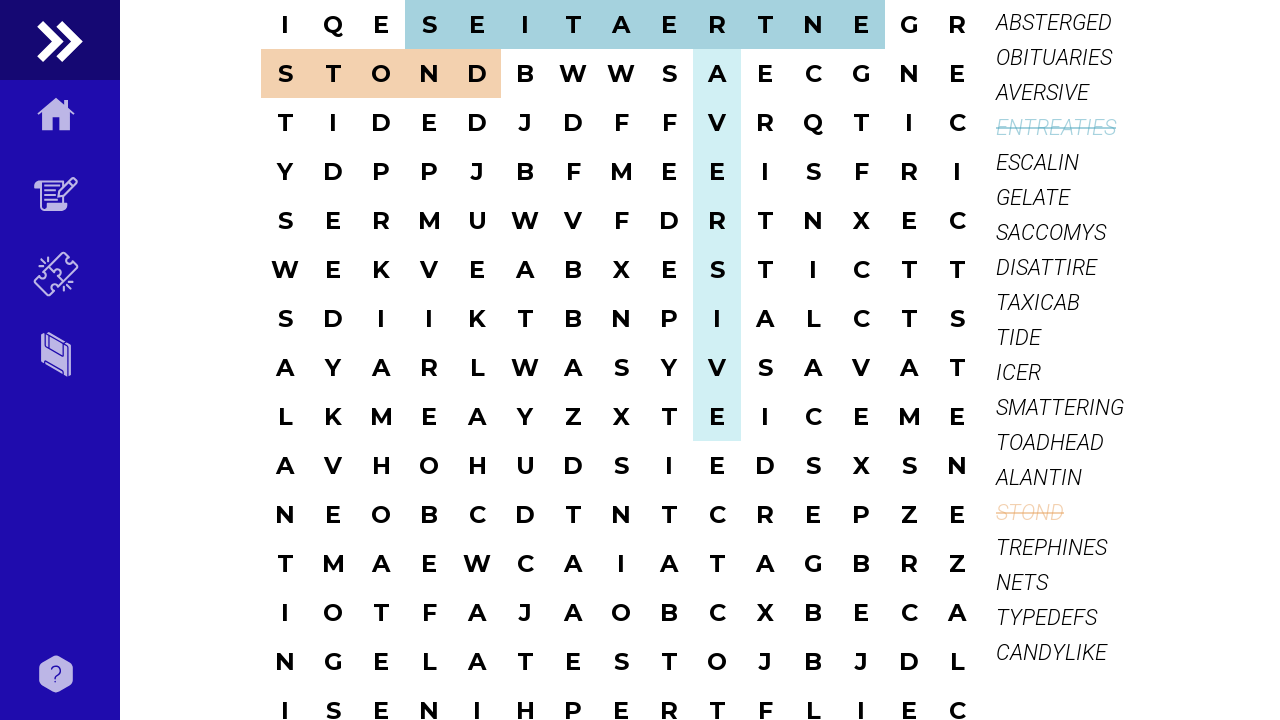

Released mouse button - word 'AVERSIVE' selected at (717, 416)
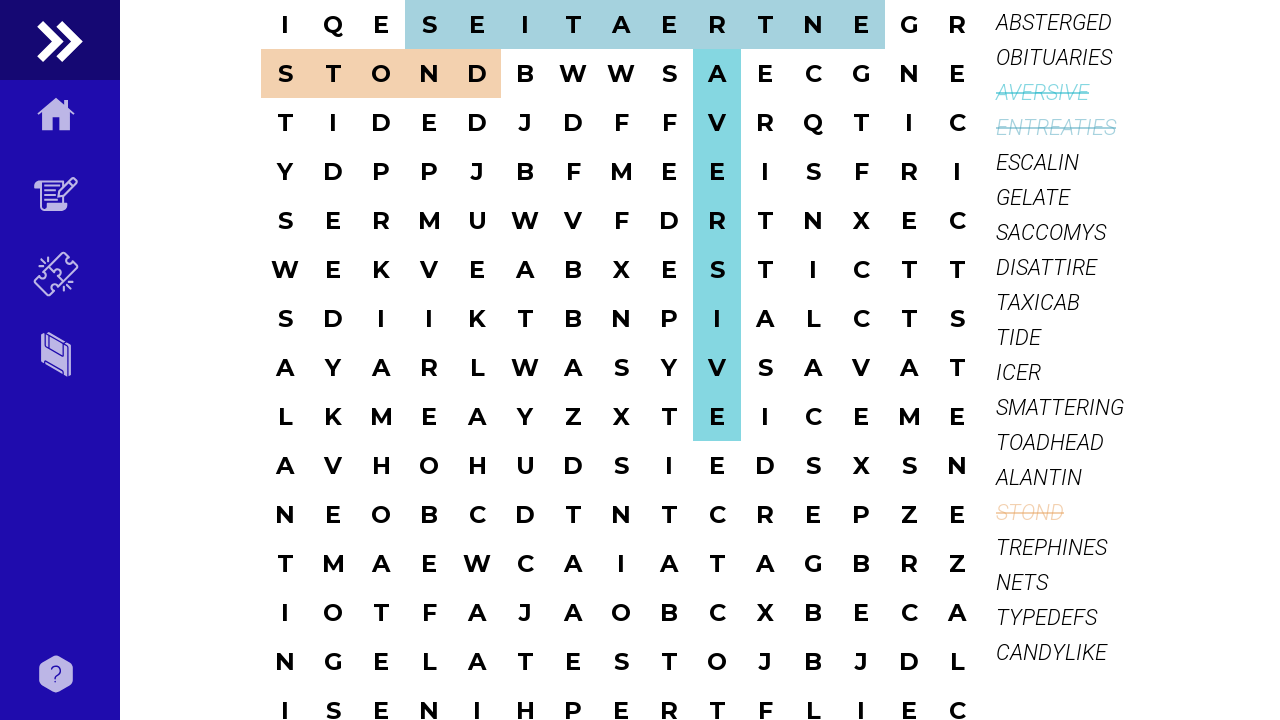

Moved mouse to start cell of word 'ICER' at (957, 172)
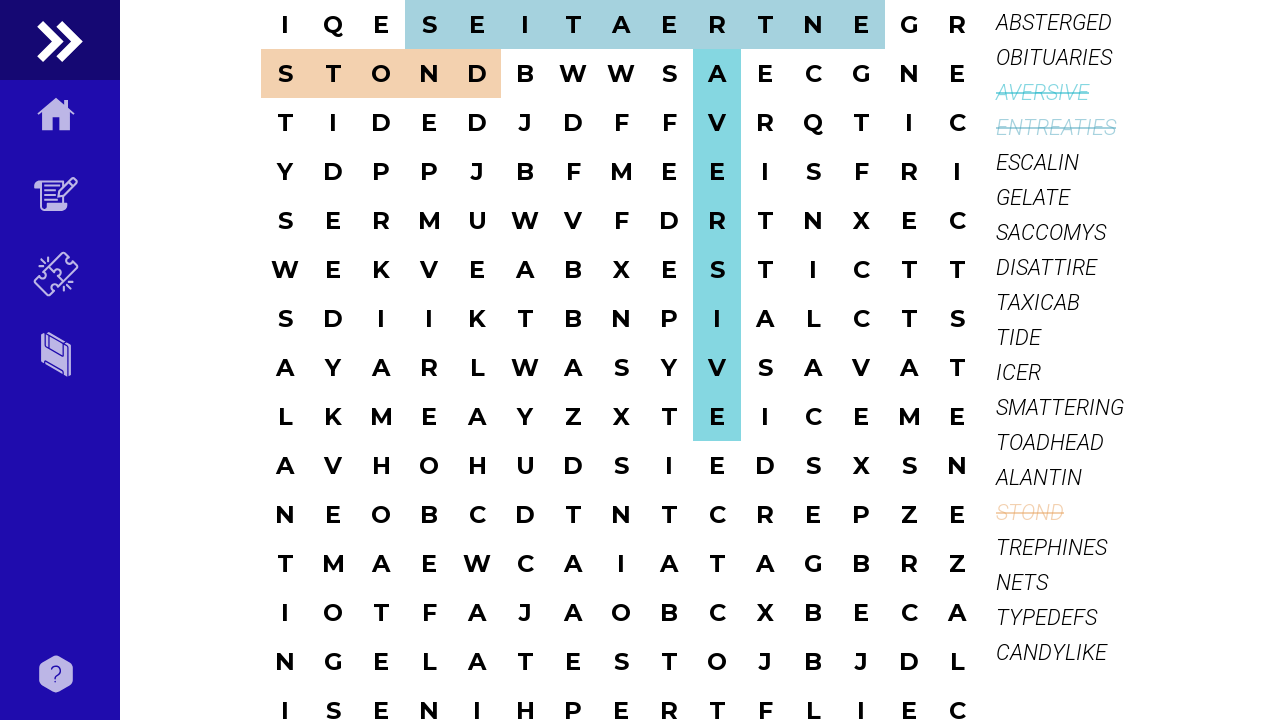

Pressed mouse button down at start of 'ICER' at (957, 172)
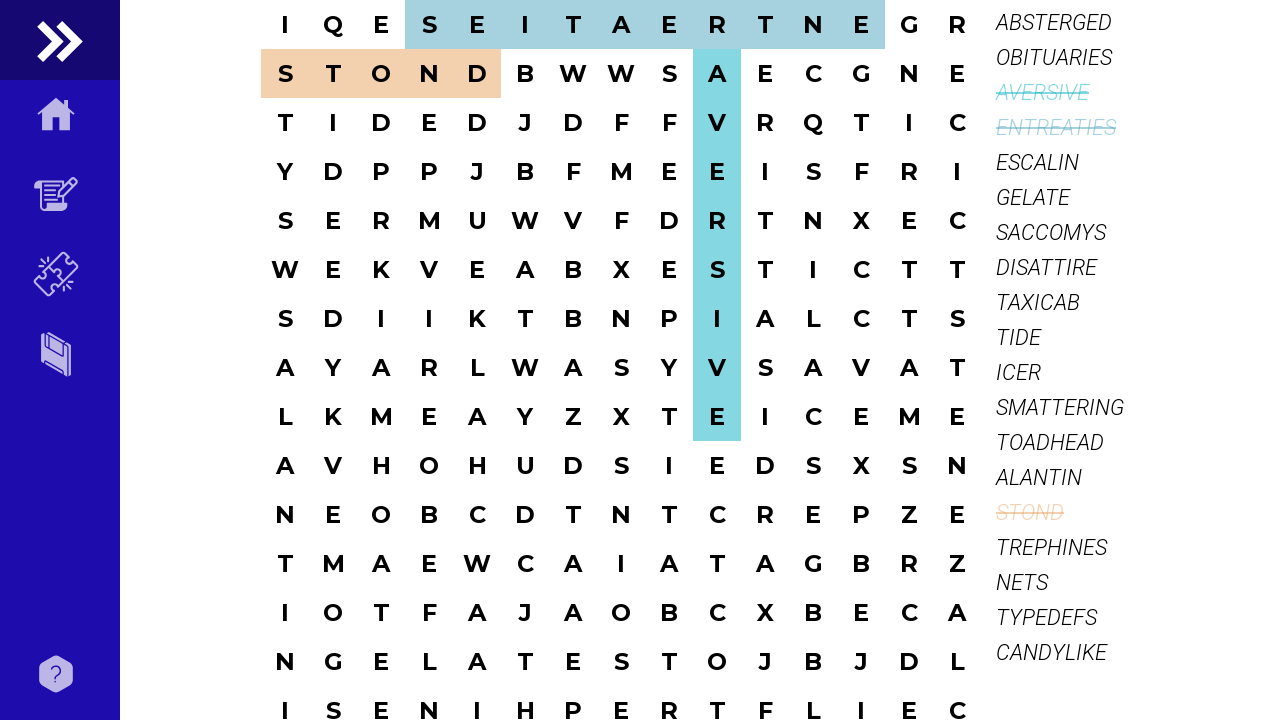

Dragged to end cell of word 'ICER' at (957, 24)
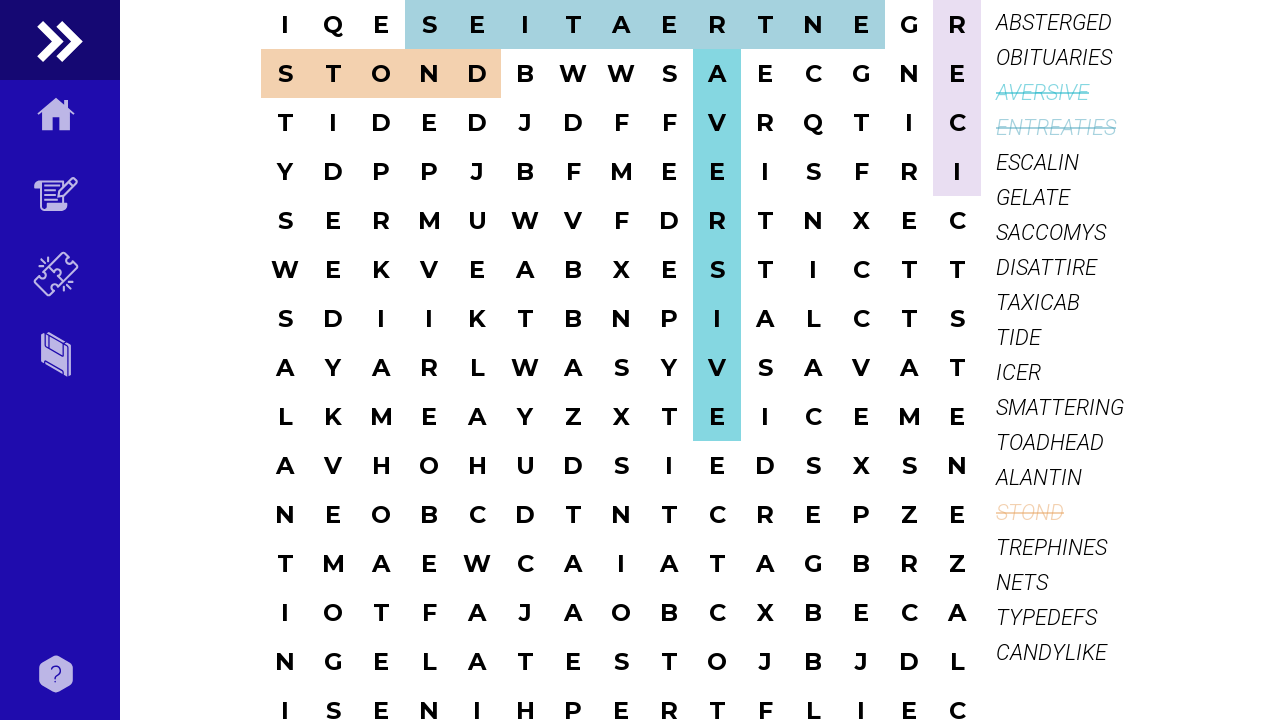

Released mouse button - word 'ICER' selected at (957, 24)
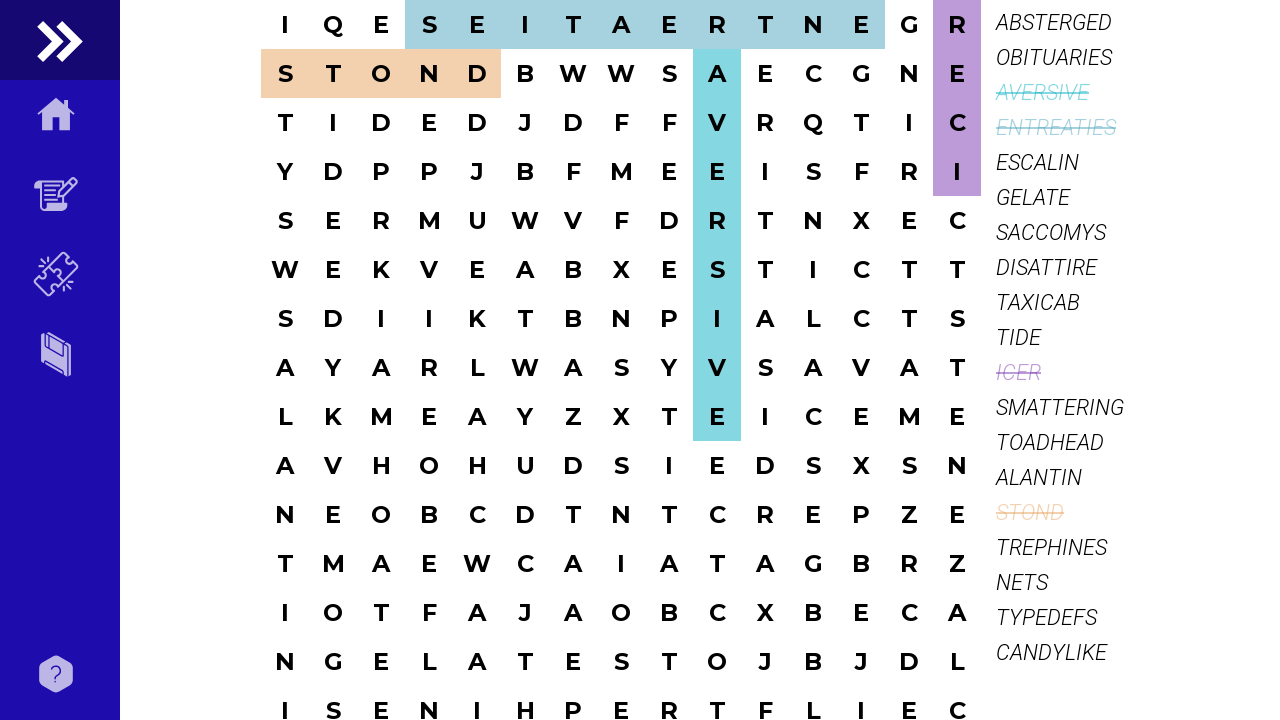

Moved mouse to start cell of word 'ABSTERGED' at (525, 270)
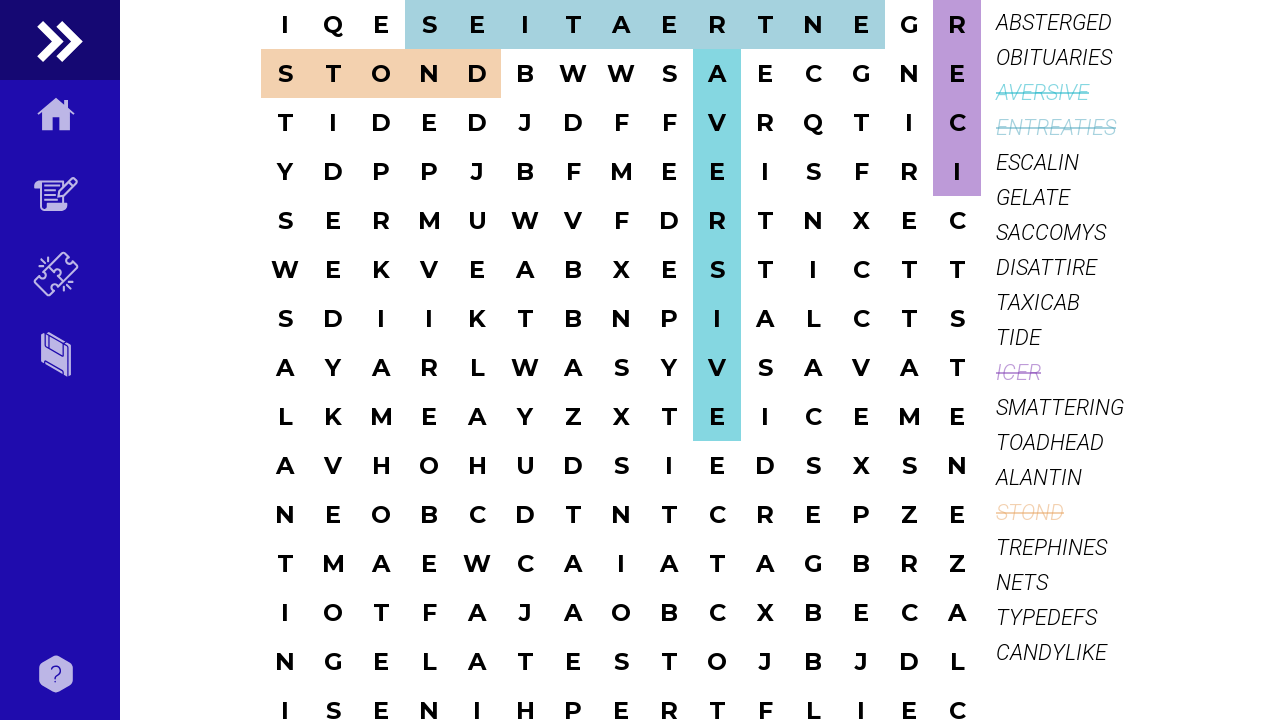

Pressed mouse button down at start of 'ABSTERGED' at (525, 270)
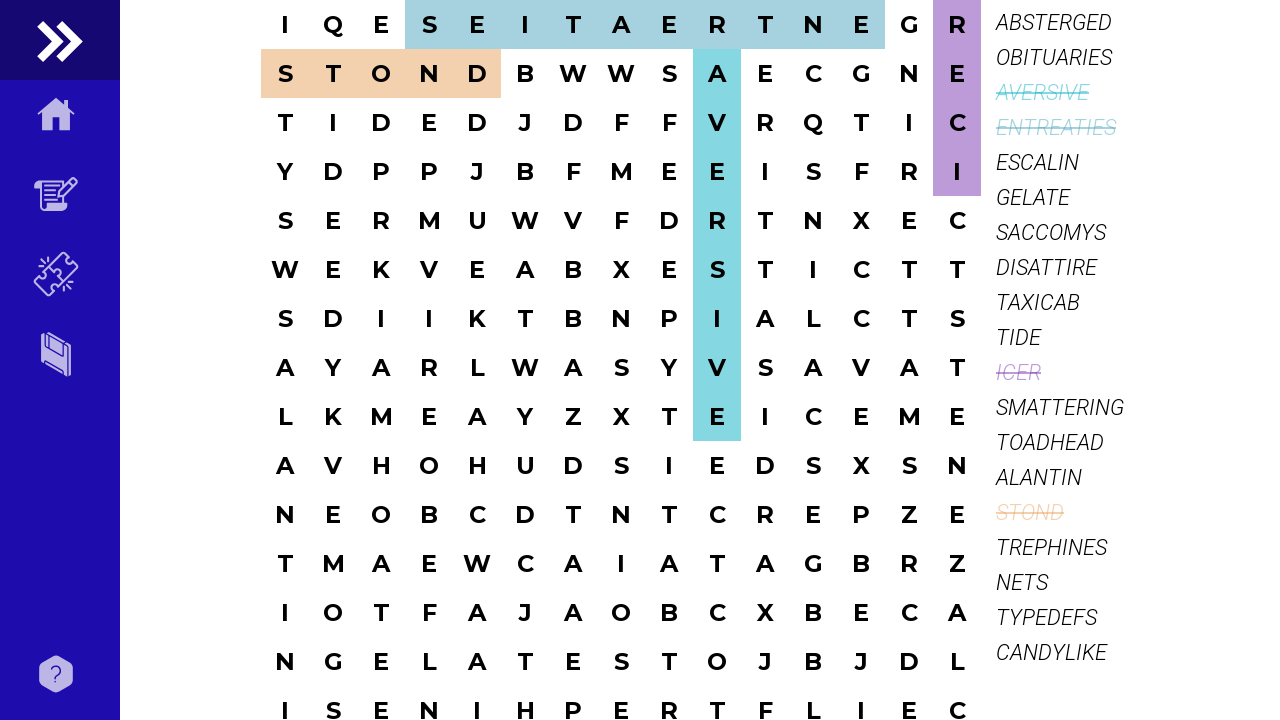

Dragged to end cell of word 'ABSTERGED' at (909, 662)
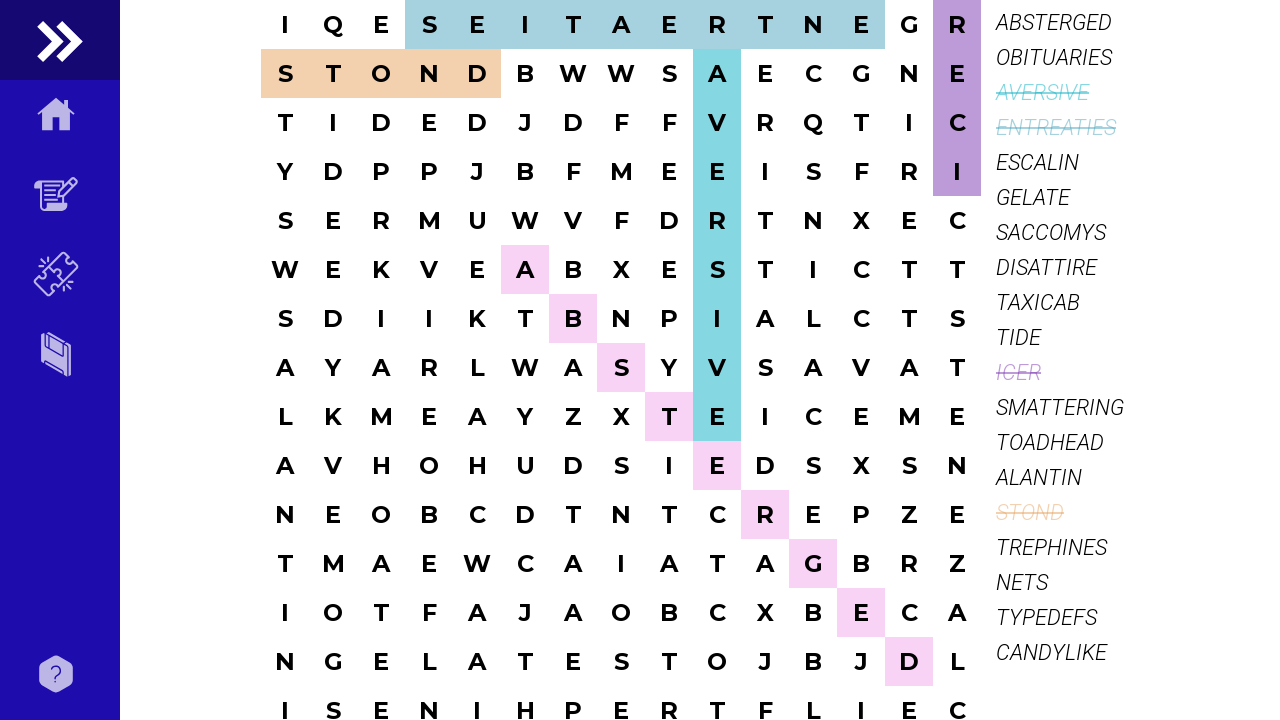

Released mouse button - word 'ABSTERGED' selected at (909, 662)
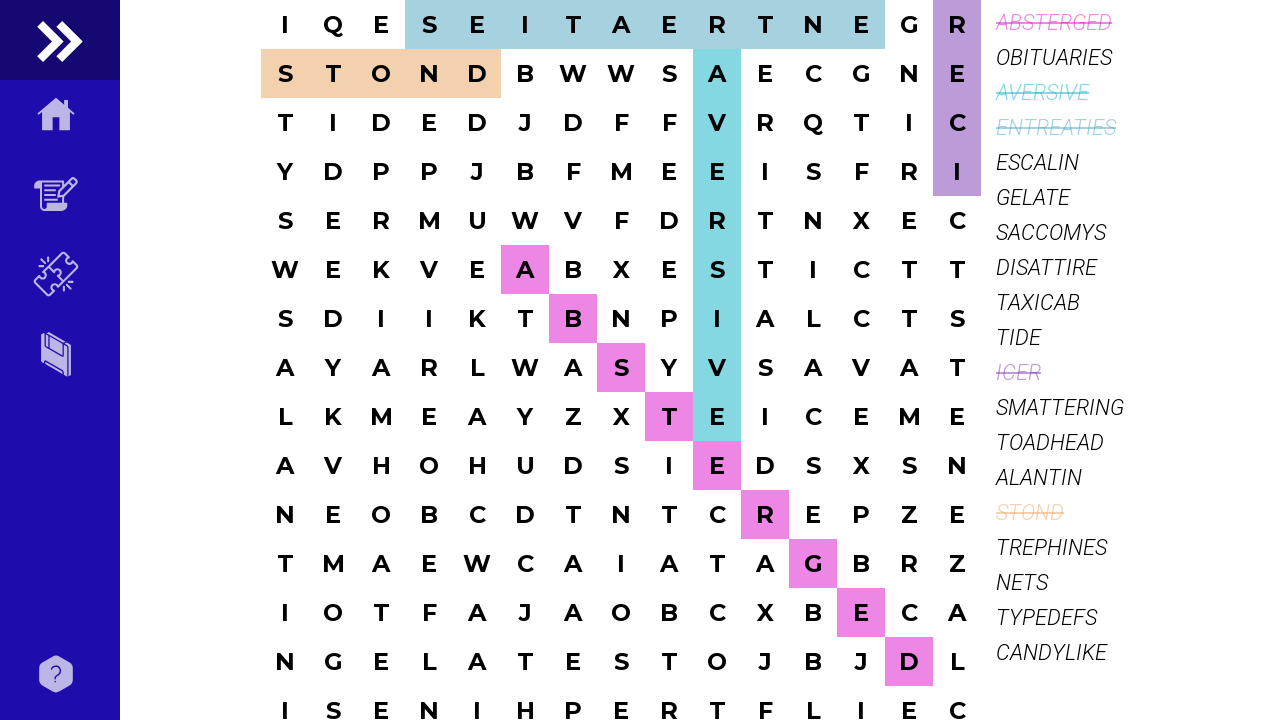

Moved mouse to start cell of word 'TAXICAB' at (525, 318)
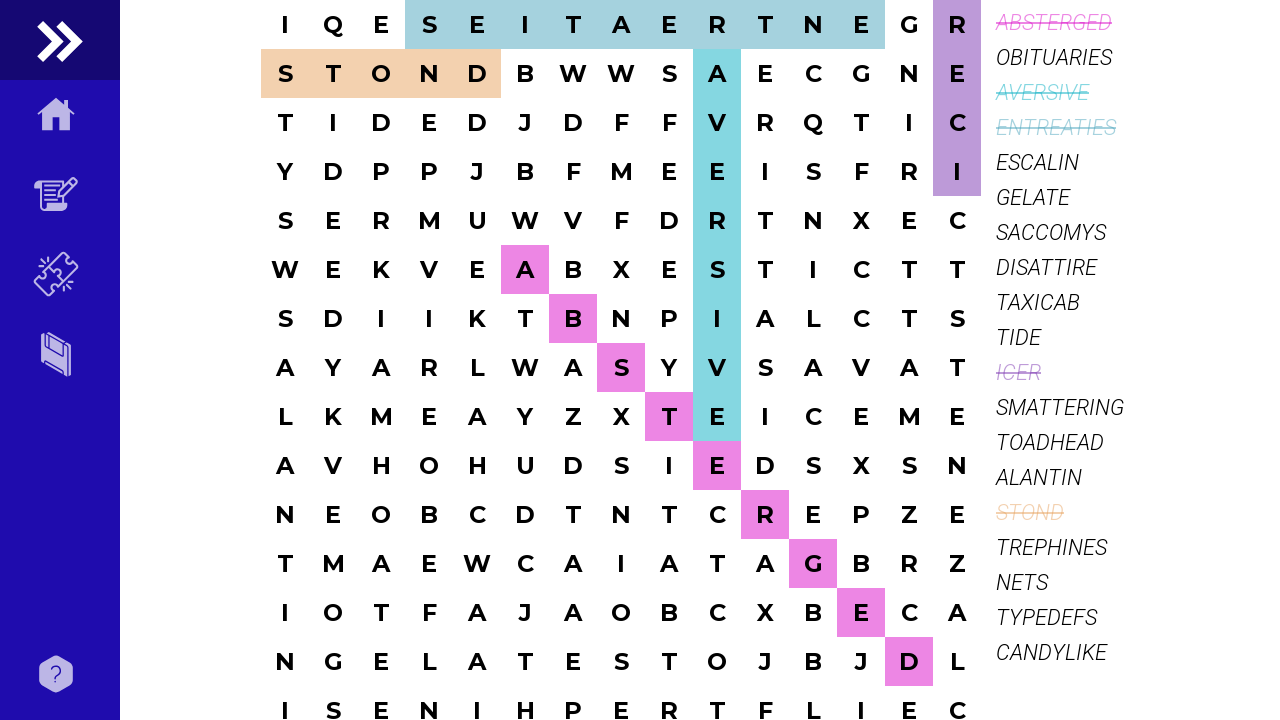

Pressed mouse button down at start of 'TAXICAB' at (525, 318)
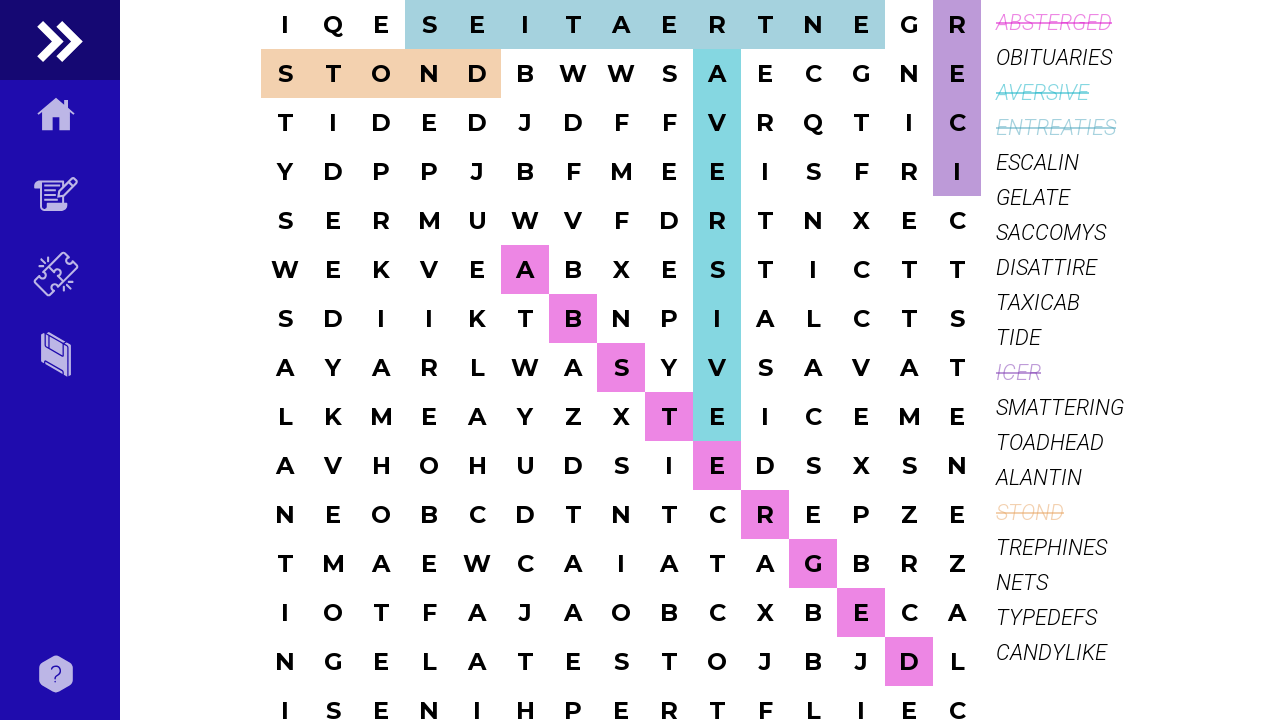

Dragged to end cell of word 'TAXICAB' at (813, 612)
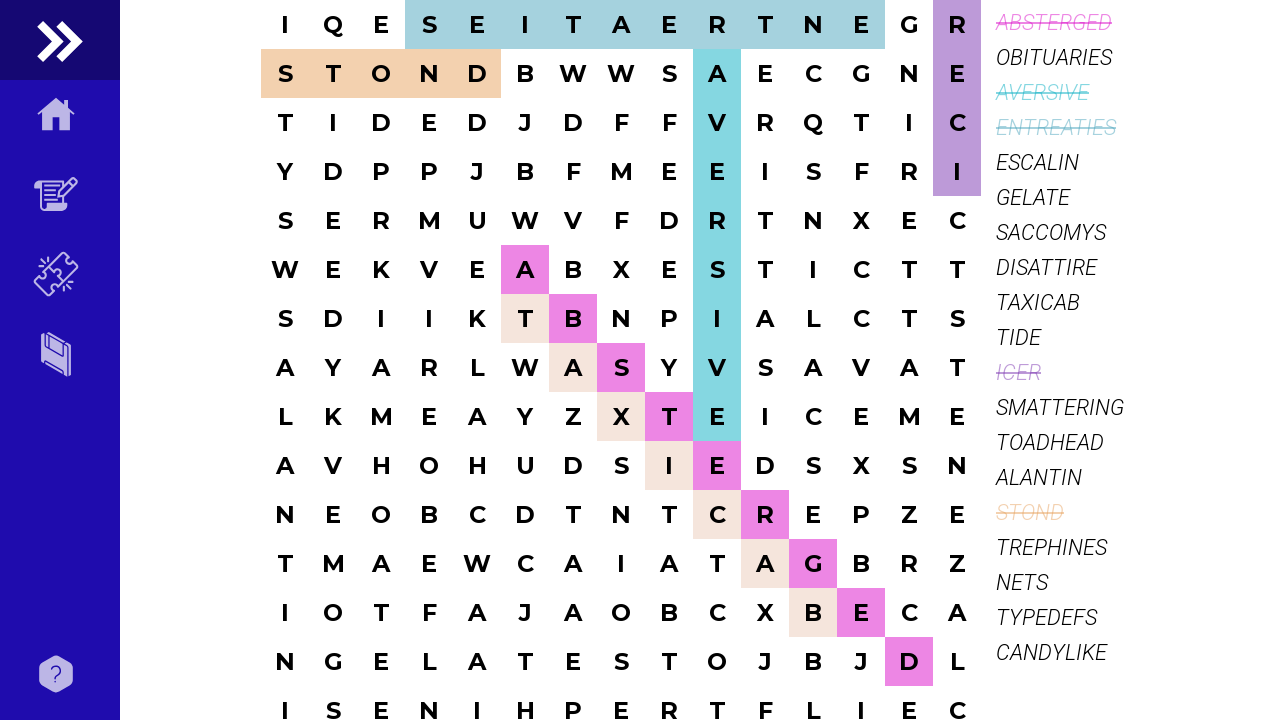

Released mouse button - word 'TAXICAB' selected at (813, 612)
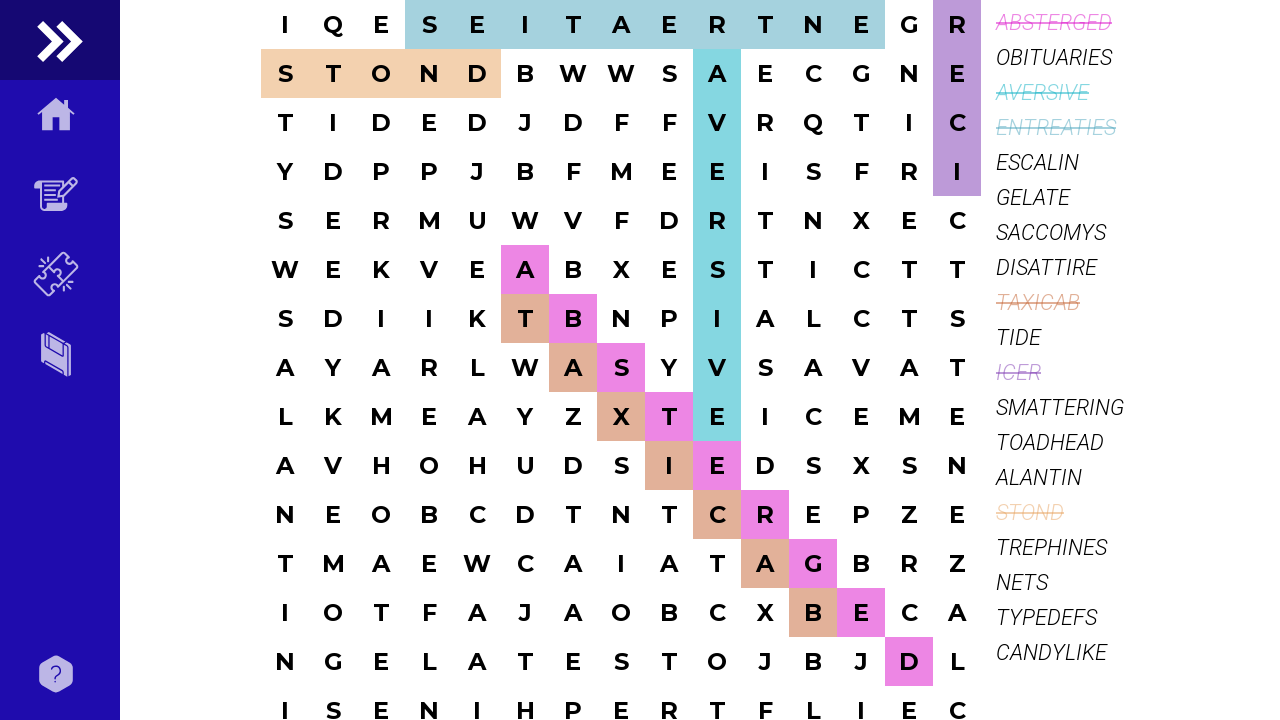

Moved mouse to start cell of word 'ALANTIN' at (285, 368)
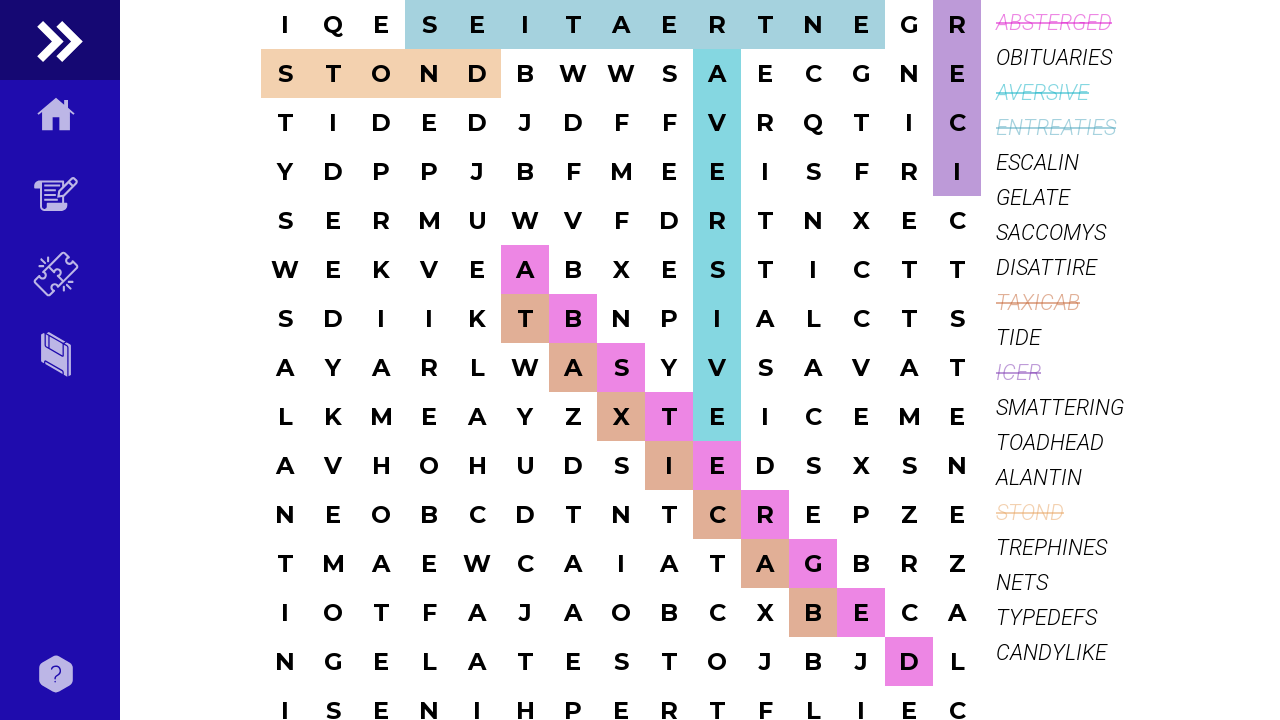

Pressed mouse button down at start of 'ALANTIN' at (285, 368)
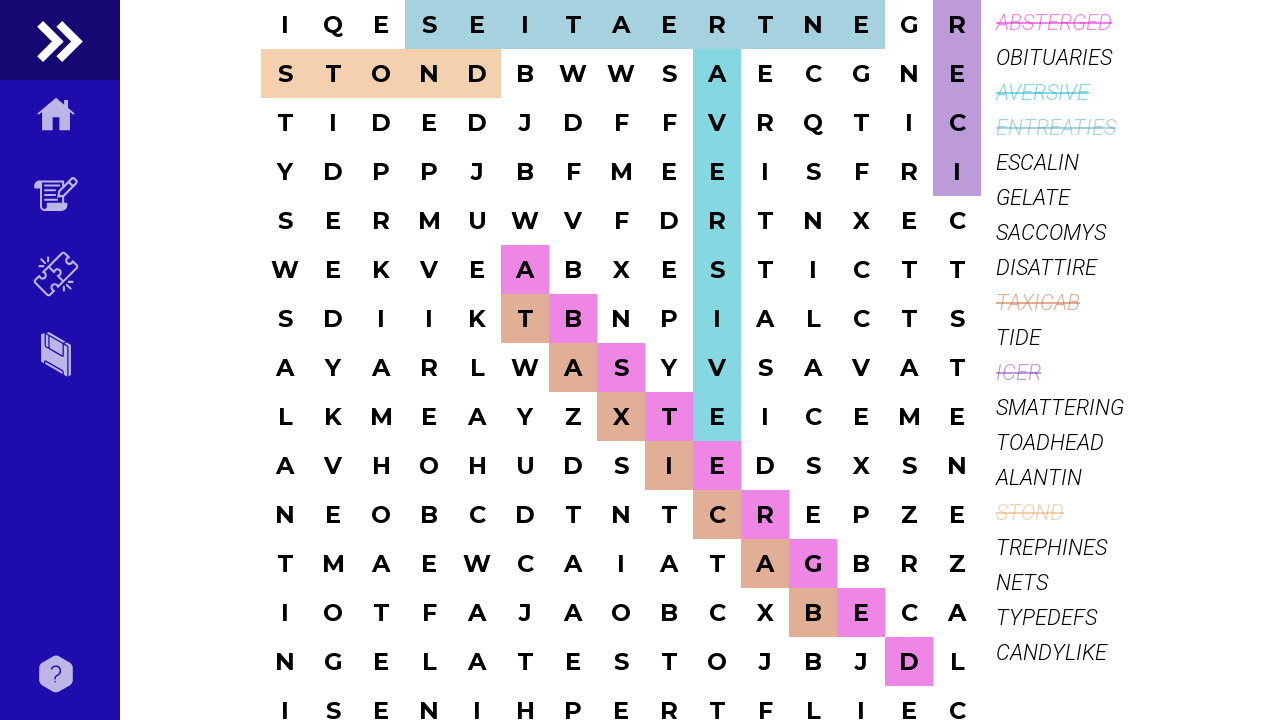

Dragged to end cell of word 'ALANTIN' at (285, 662)
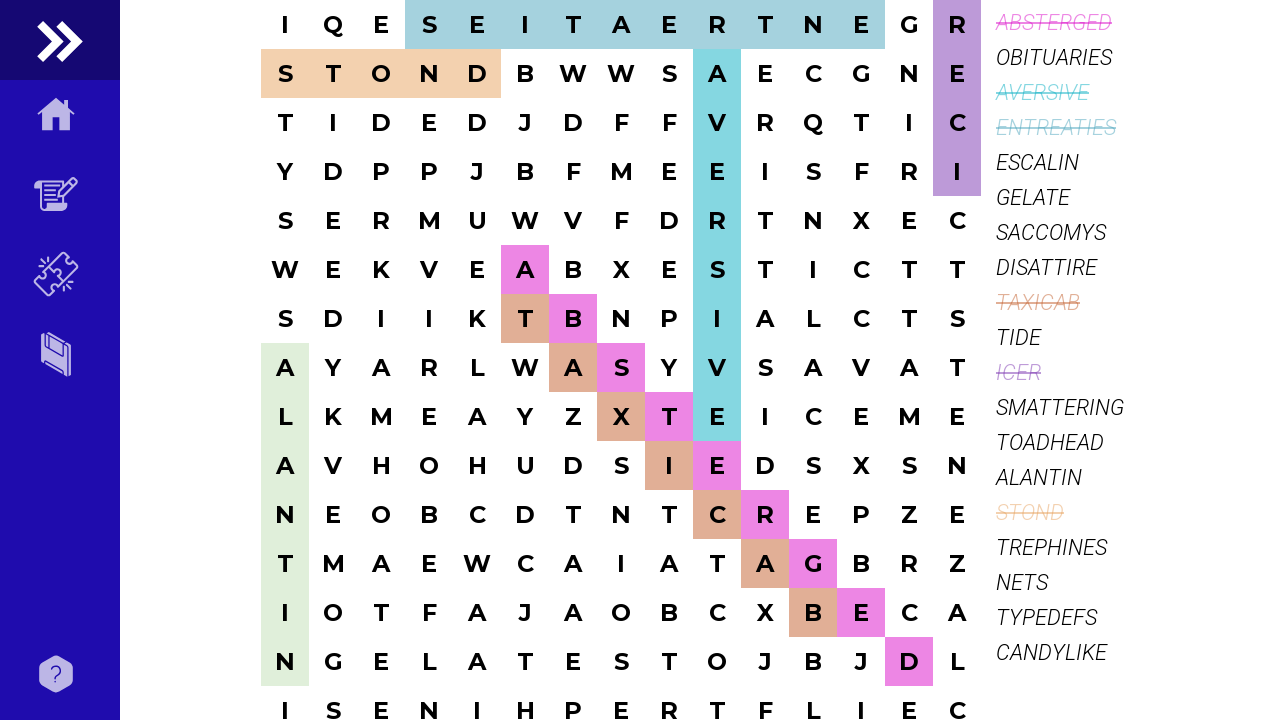

Released mouse button - word 'ALANTIN' selected at (285, 662)
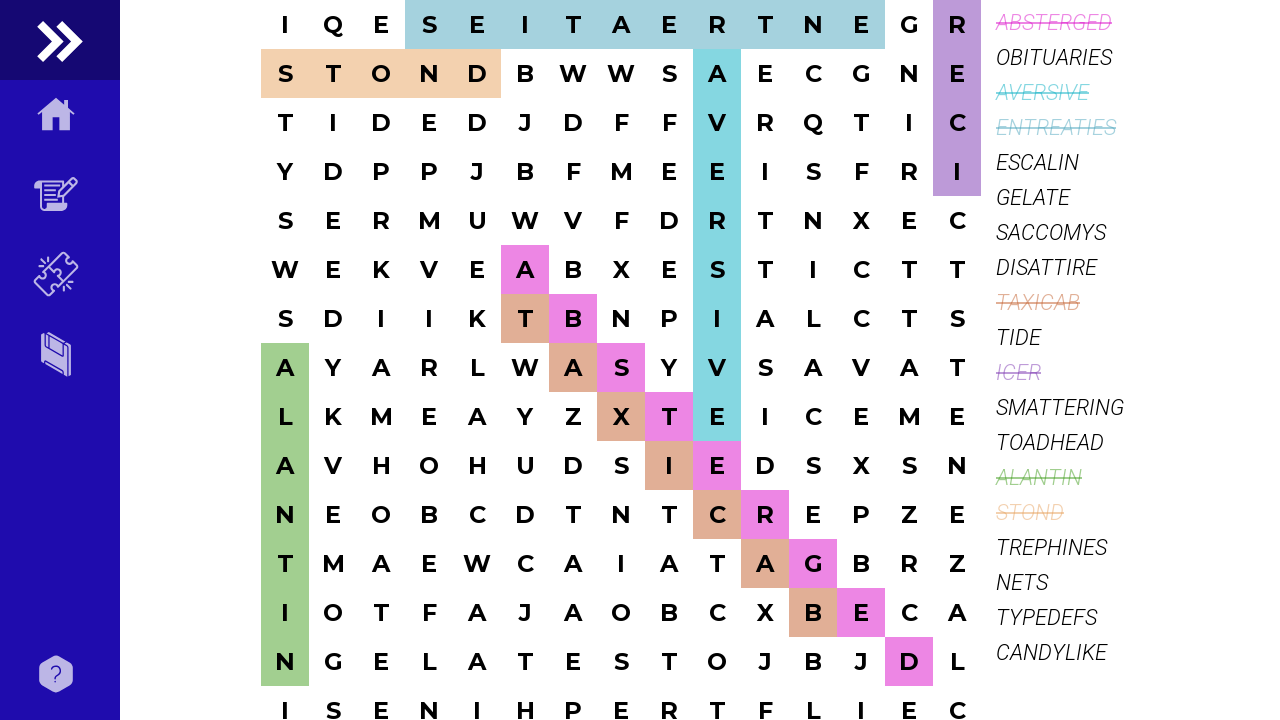

Moved mouse to start cell of word 'TYPEDEFS' at (669, 416)
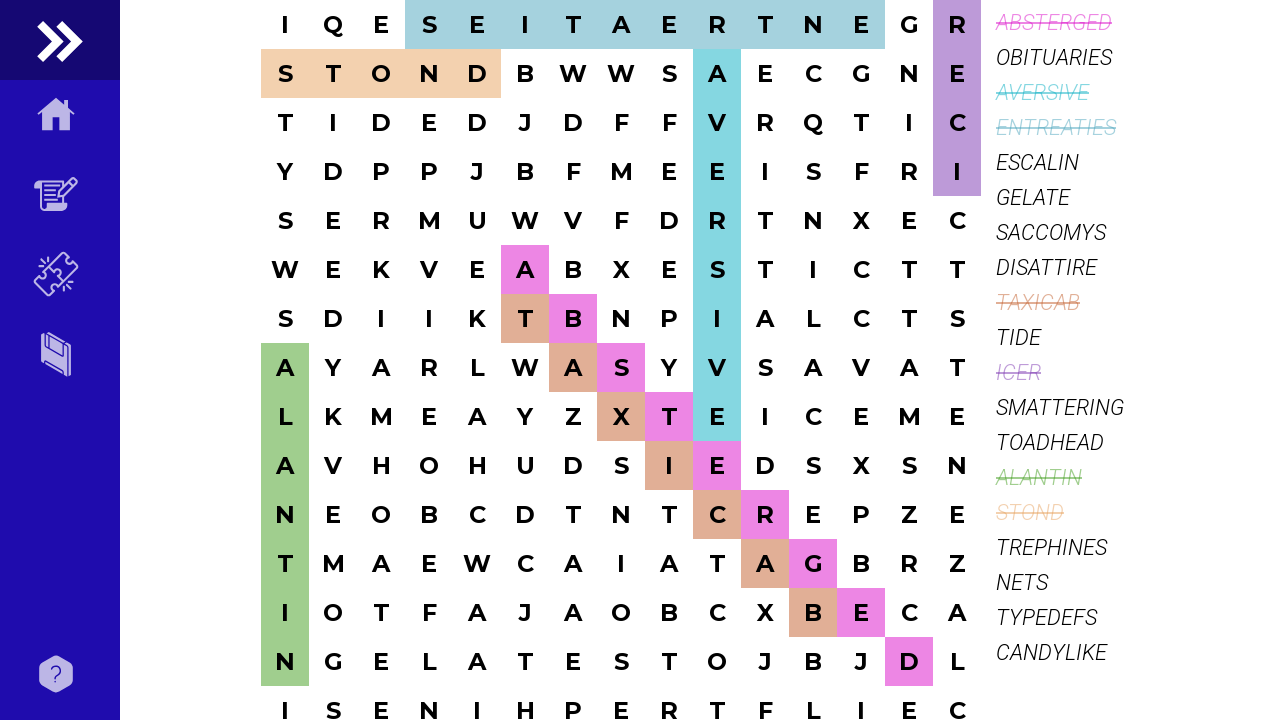

Pressed mouse button down at start of 'TYPEDEFS' at (669, 416)
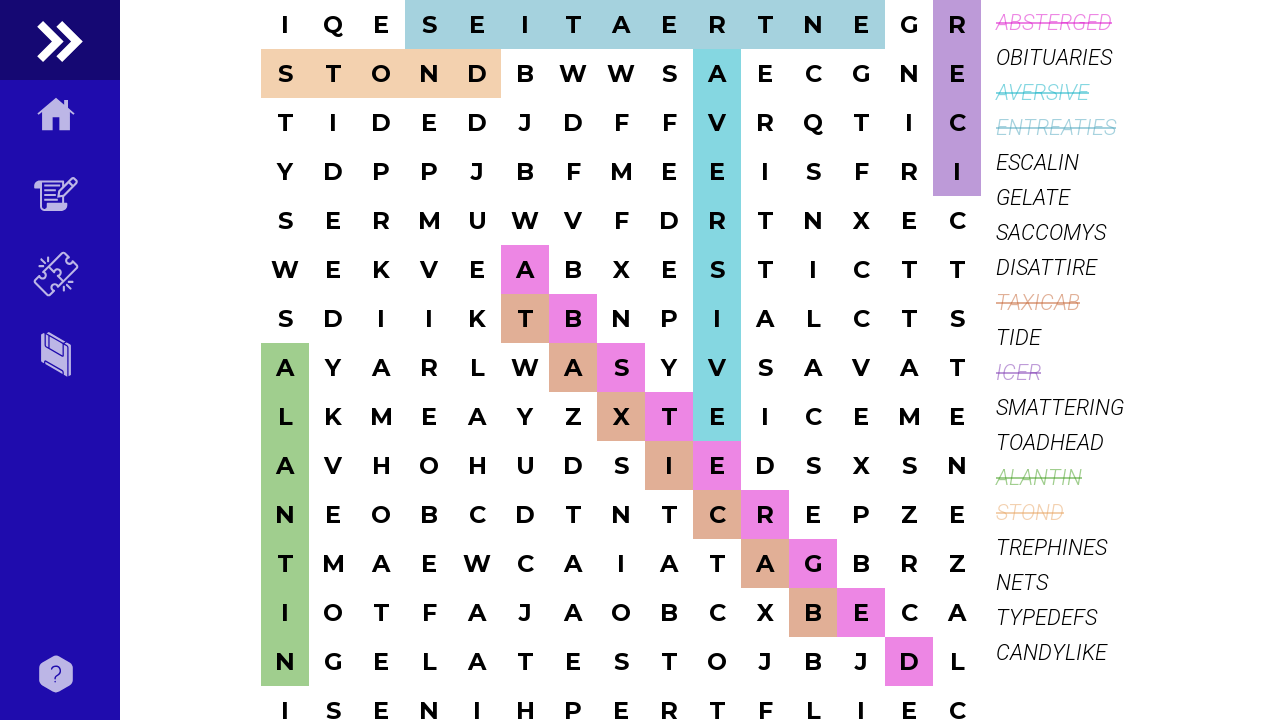

Dragged to end cell of word 'TYPEDEFS' at (669, 74)
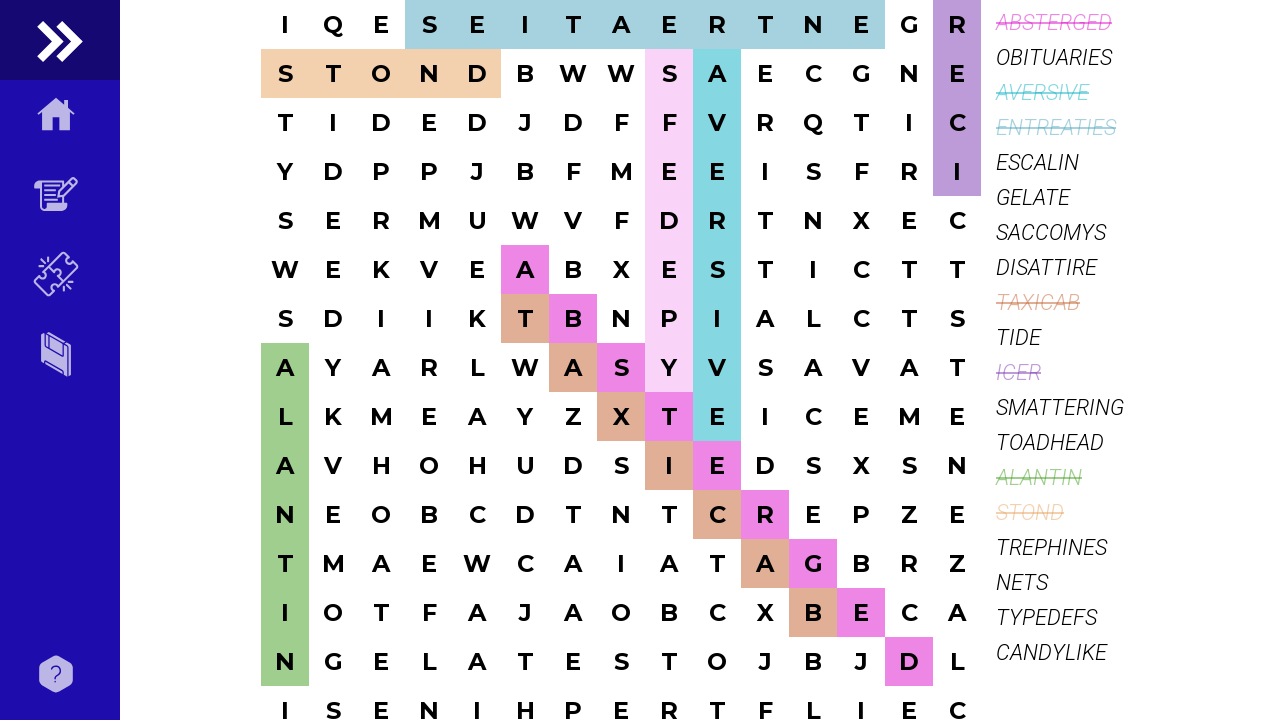

Released mouse button - word 'TYPEDEFS' selected at (669, 74)
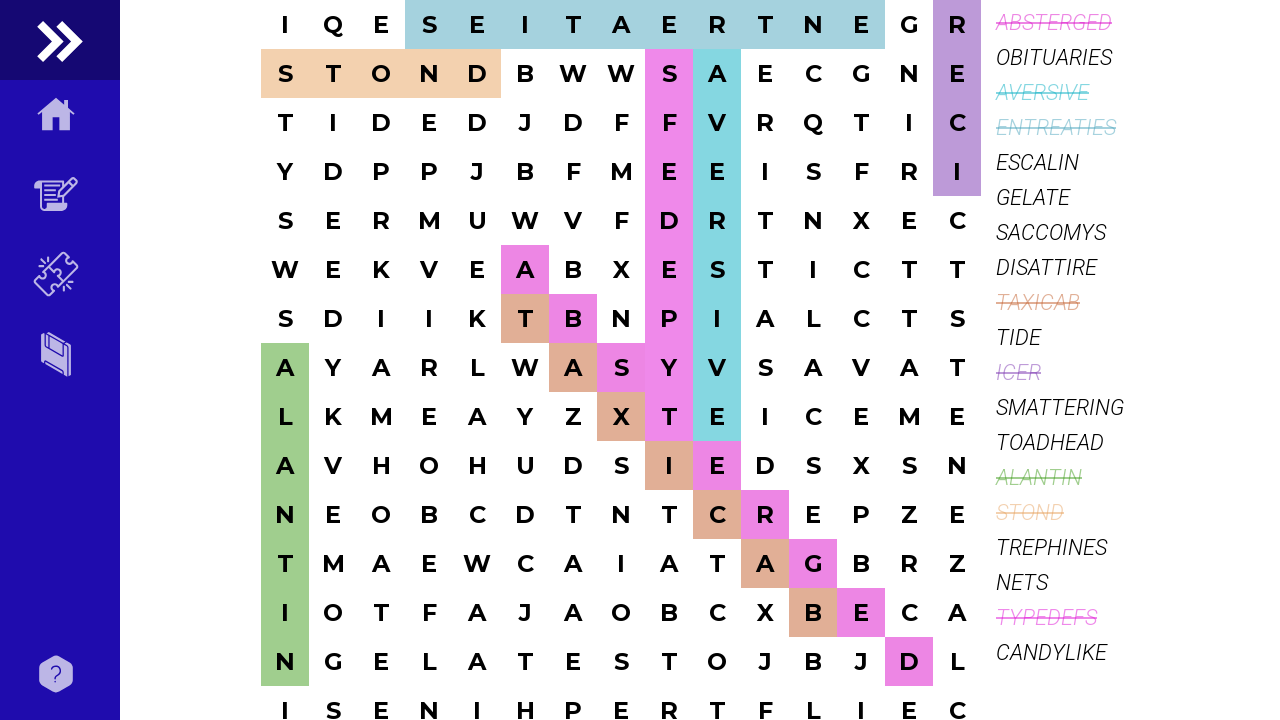

Moved mouse to start cell of word 'DISATTIRE' at (765, 466)
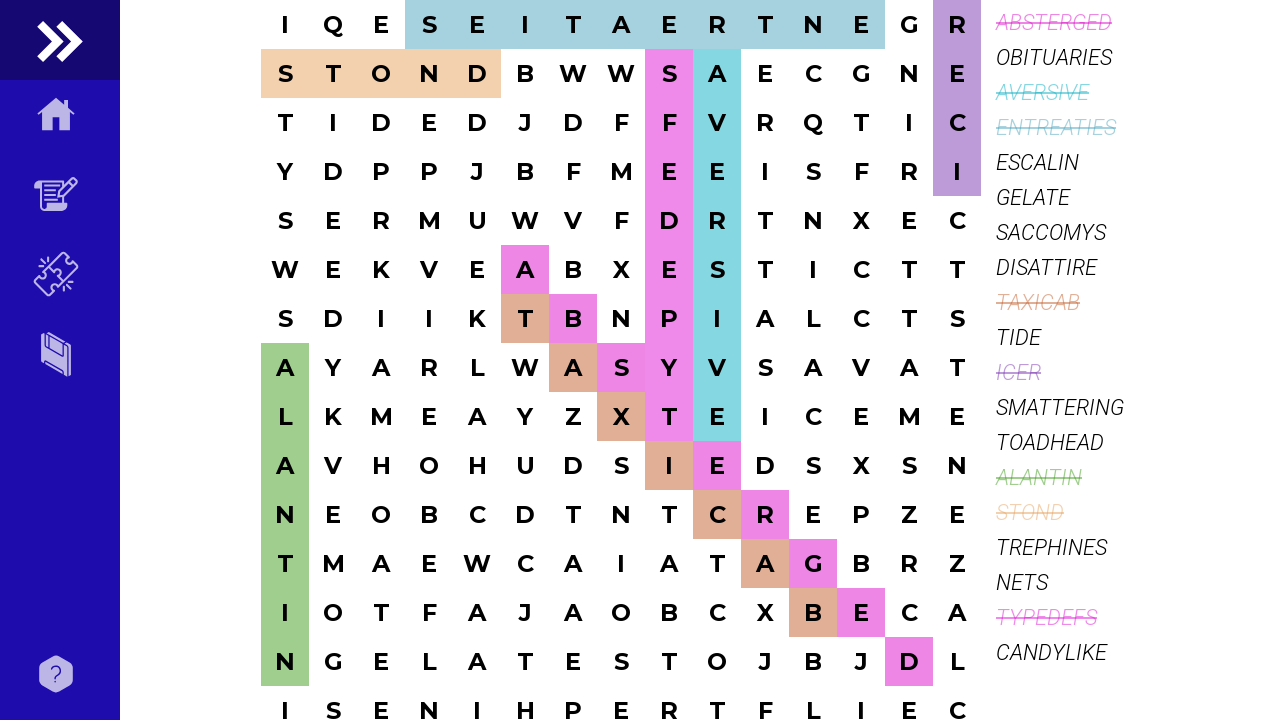

Pressed mouse button down at start of 'DISATTIRE' at (765, 466)
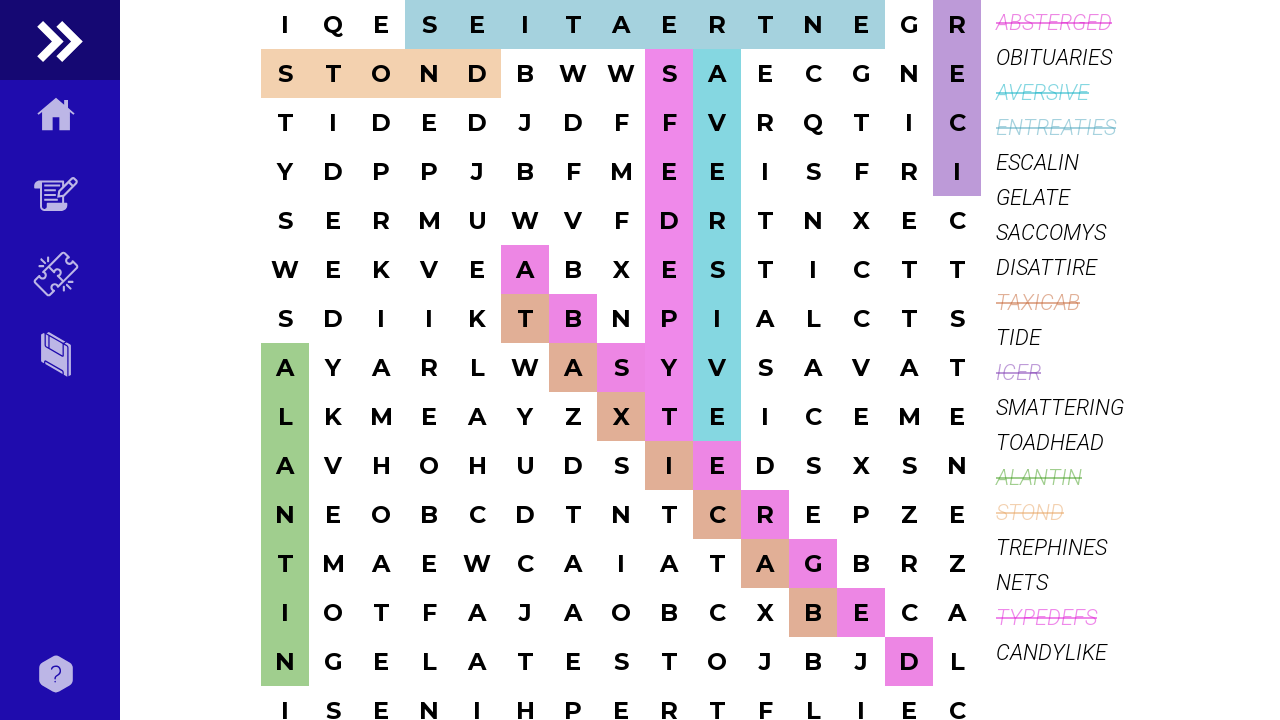

Dragged to end cell of word 'DISATTIRE' at (765, 74)
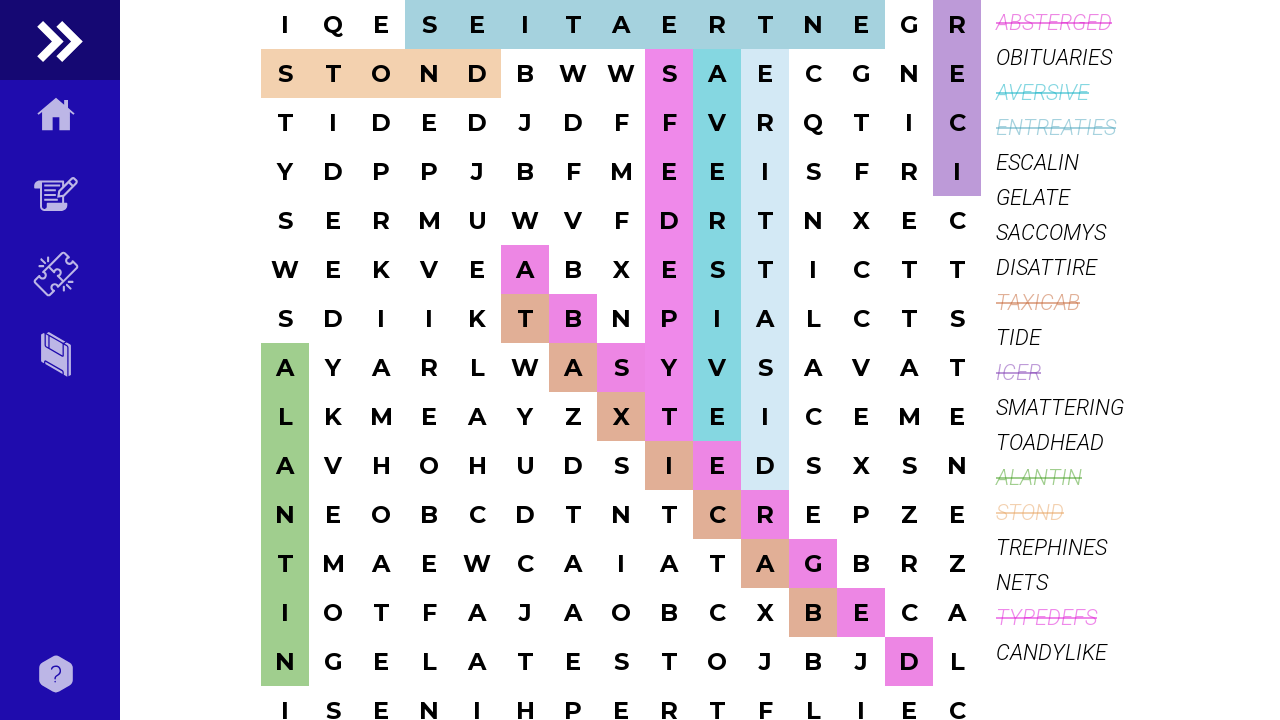

Released mouse button - word 'DISATTIRE' selected at (765, 74)
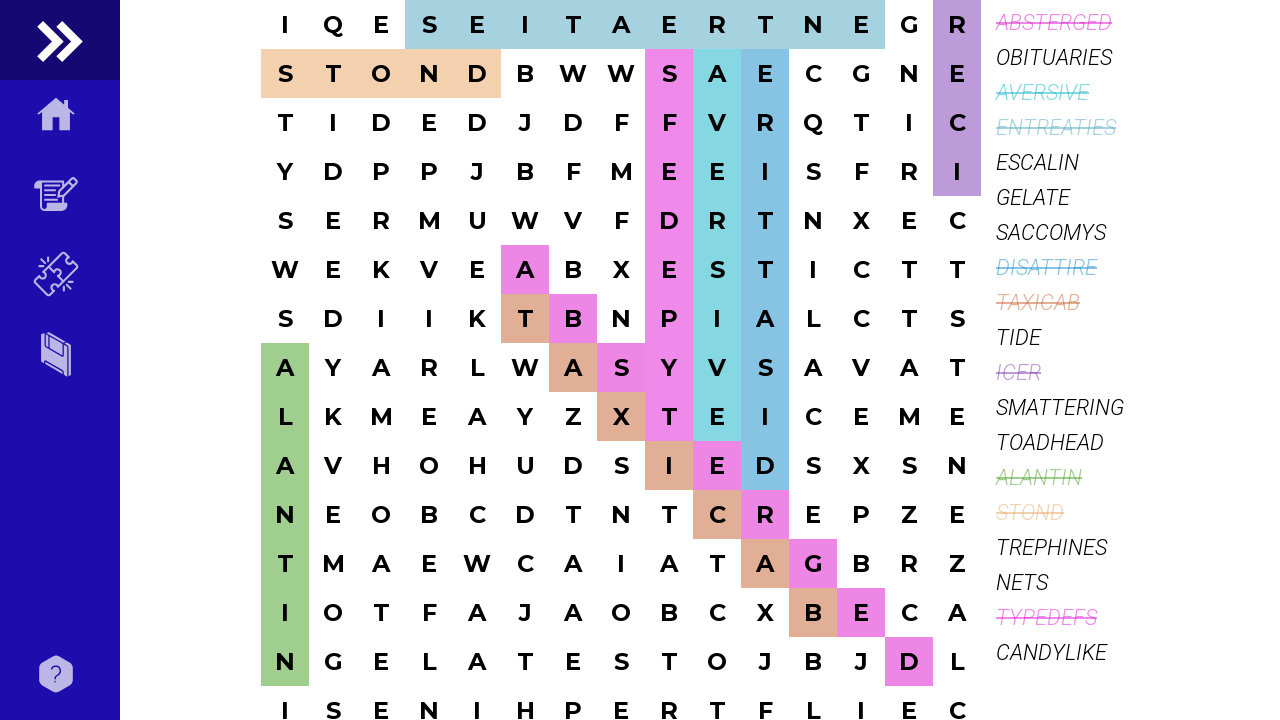

Moved mouse to start cell of word 'SMATTERING' at (909, 466)
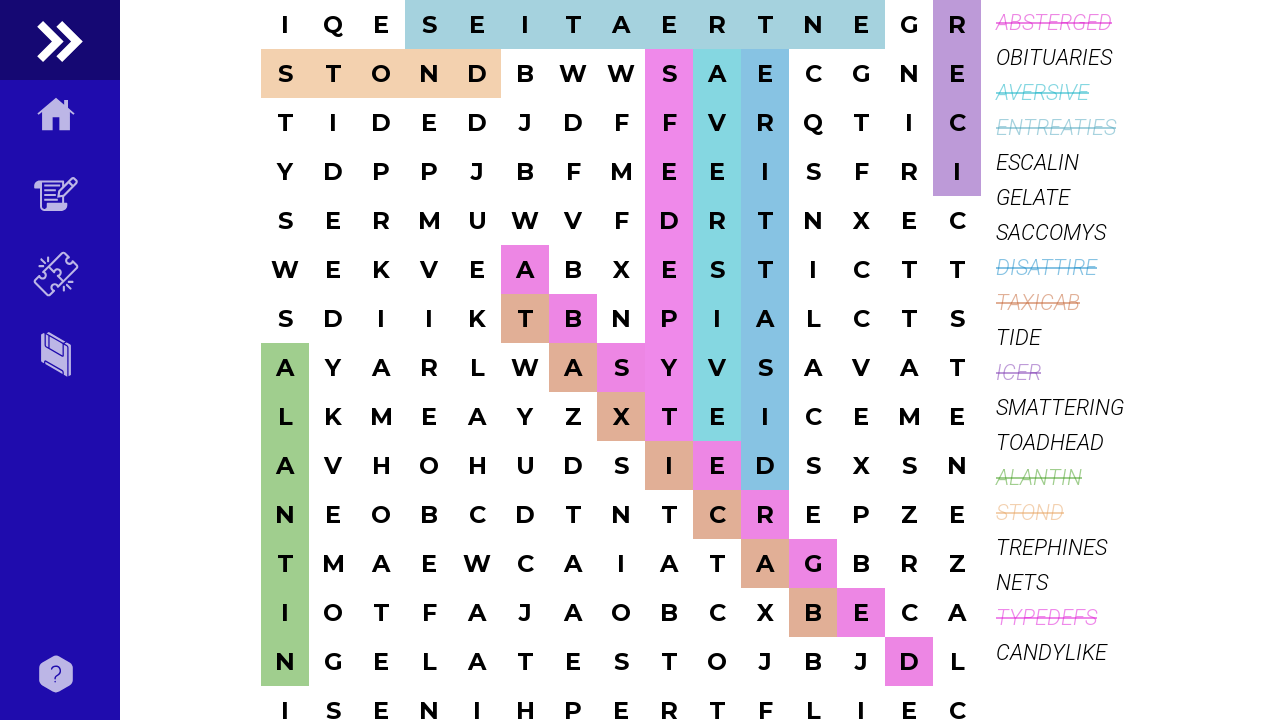

Pressed mouse button down at start of 'SMATTERING' at (909, 466)
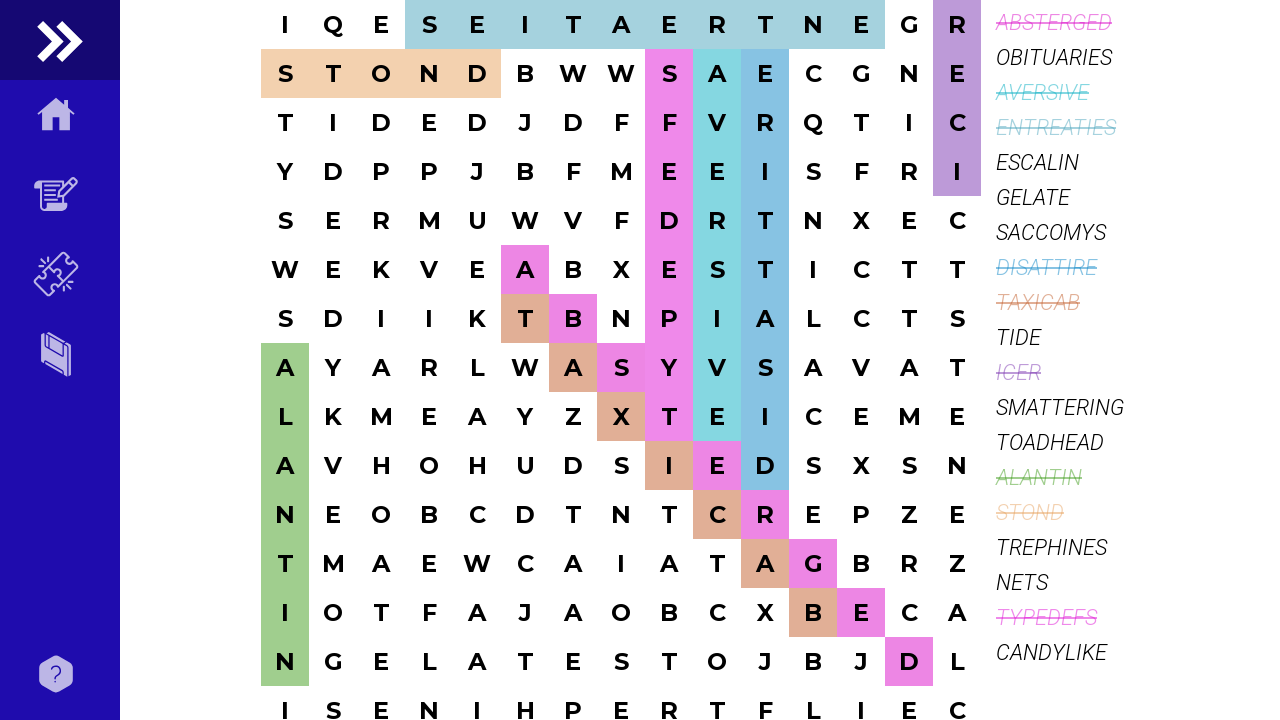

Dragged to end cell of word 'SMATTERING' at (909, 24)
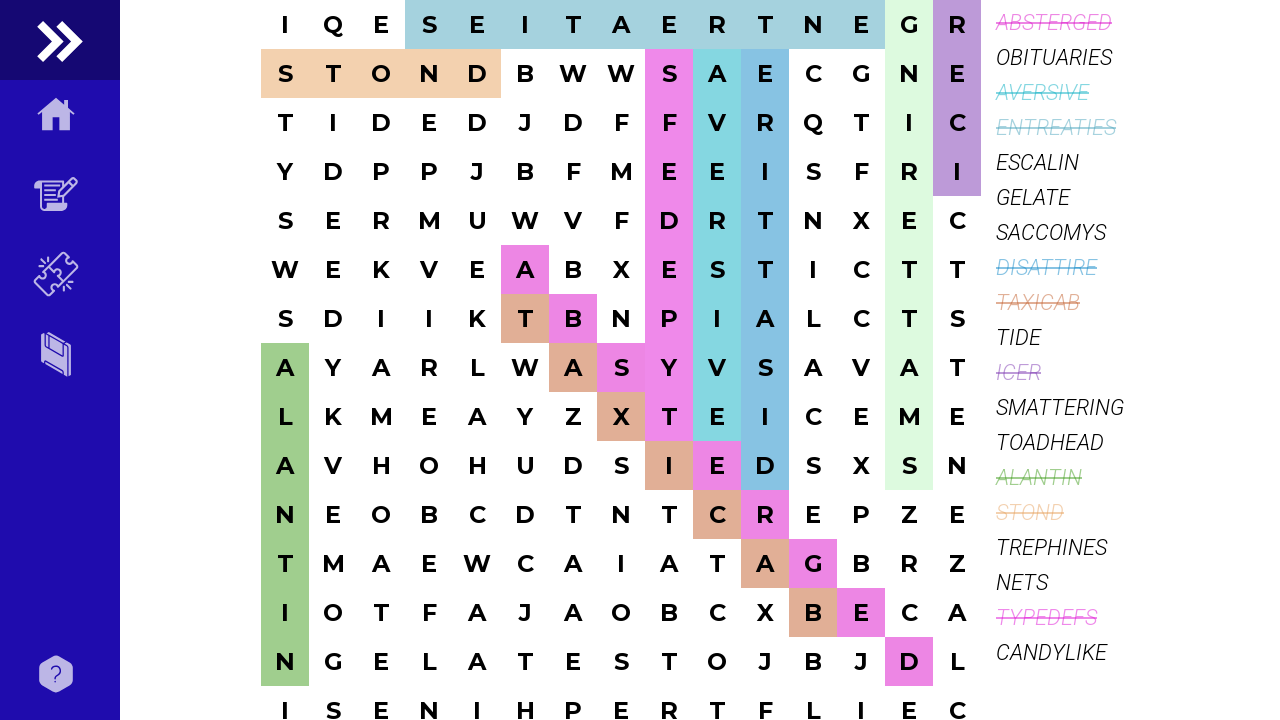

Released mouse button - word 'SMATTERING' selected at (909, 24)
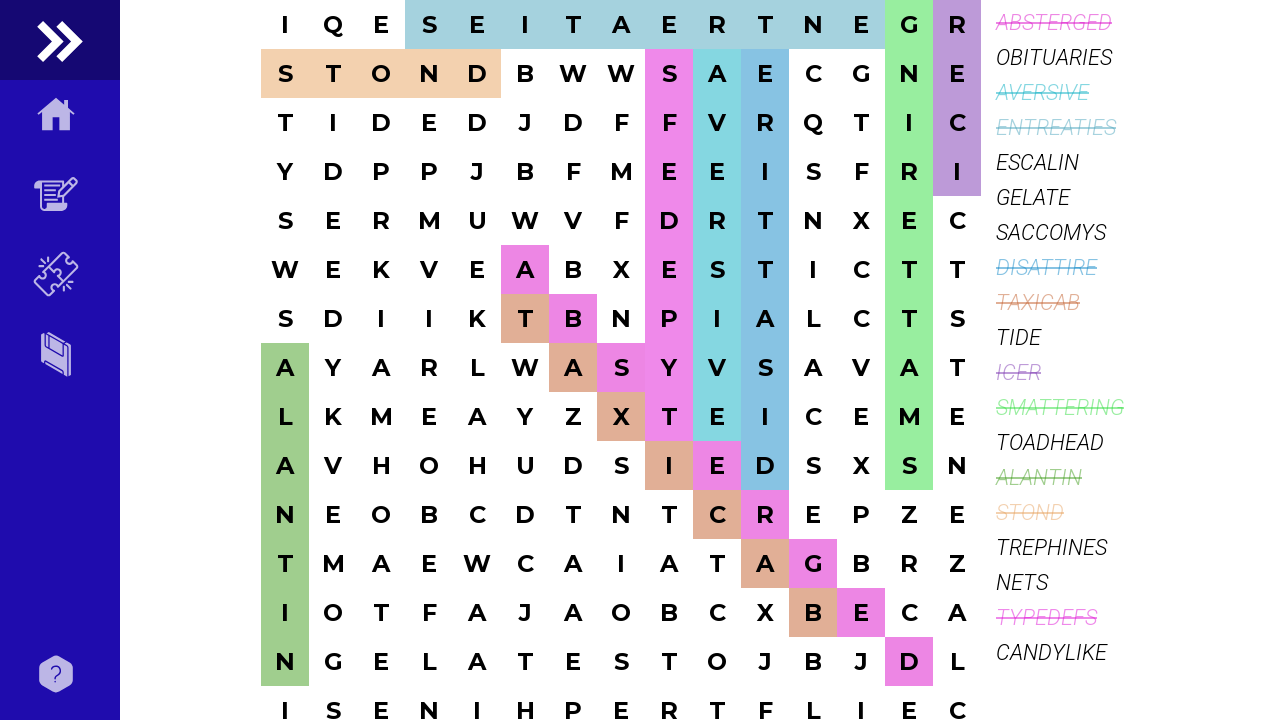

Moved mouse to start cell of word 'NETS' at (957, 466)
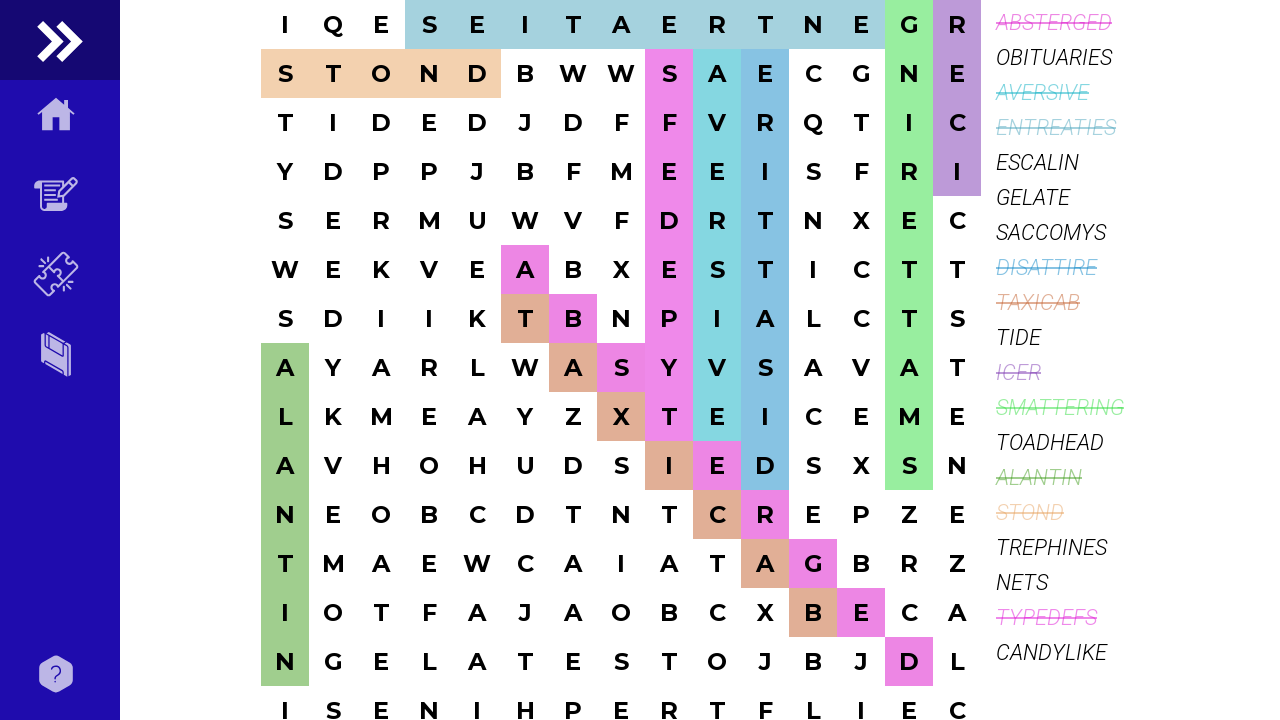

Pressed mouse button down at start of 'NETS' at (957, 466)
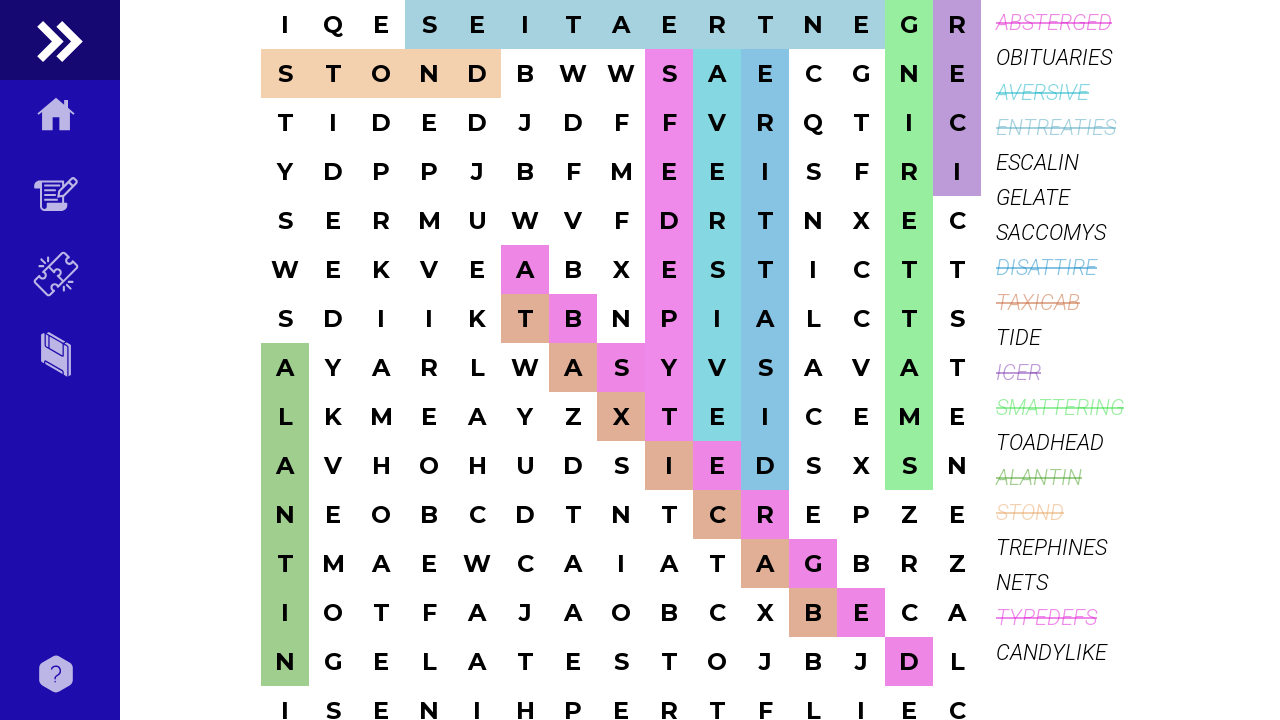

Dragged to end cell of word 'NETS' at (957, 318)
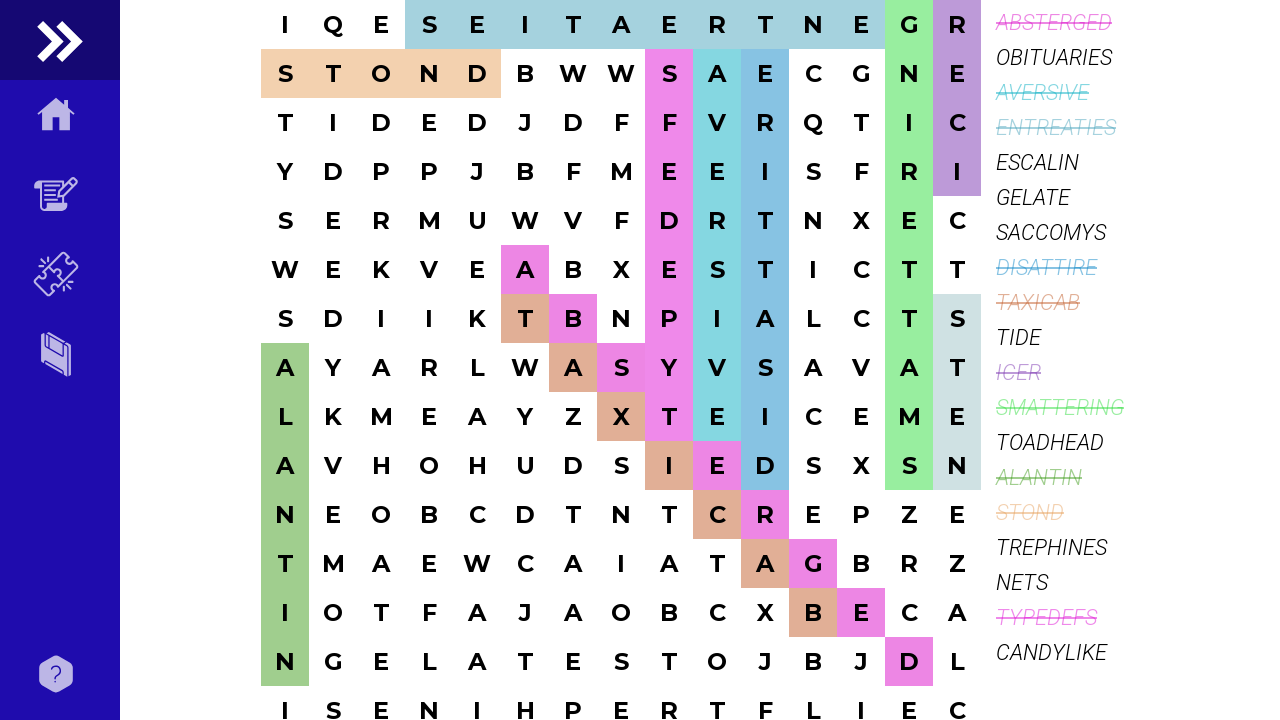

Released mouse button - word 'NETS' selected at (957, 318)
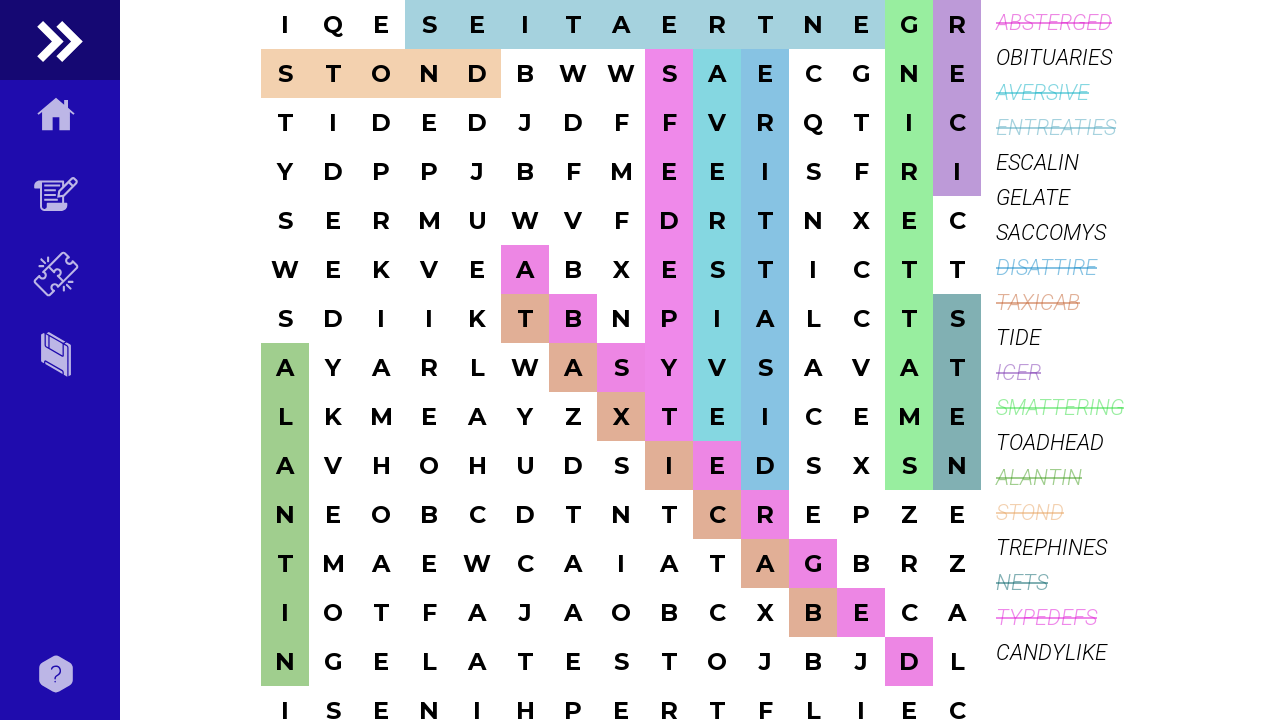

Moved mouse to start cell of word 'ESCALIN' at (813, 514)
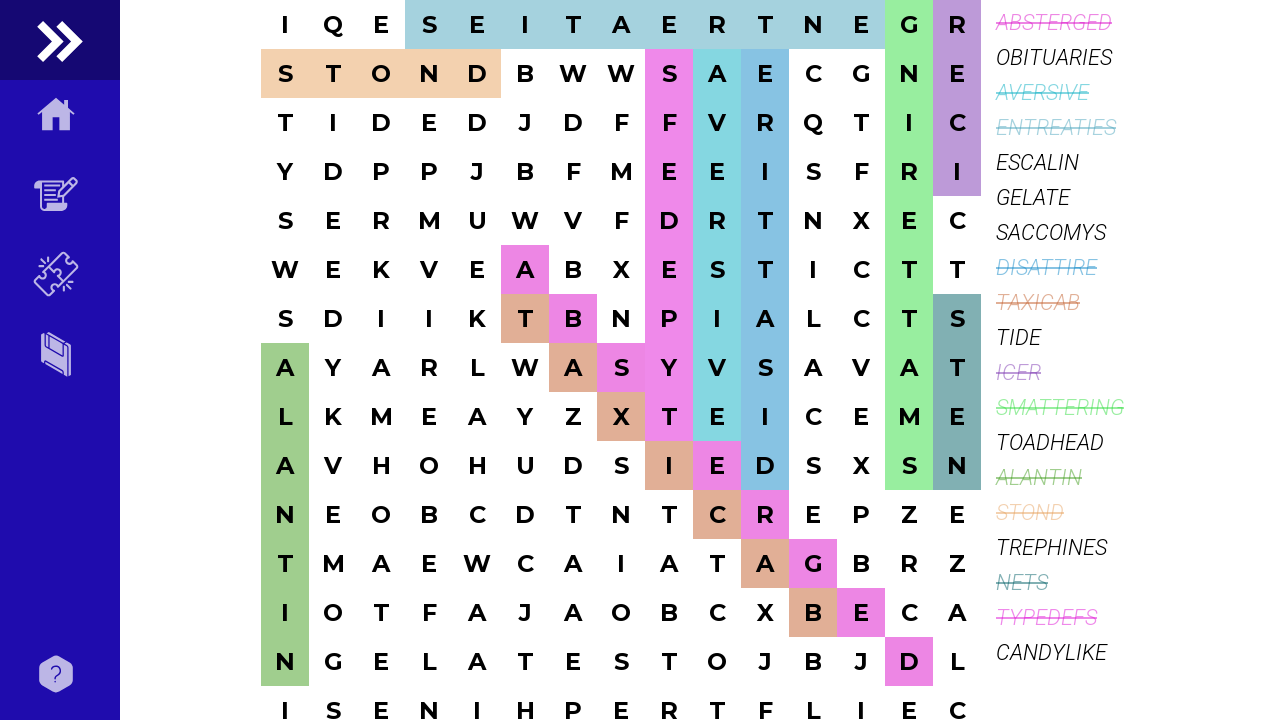

Pressed mouse button down at start of 'ESCALIN' at (813, 514)
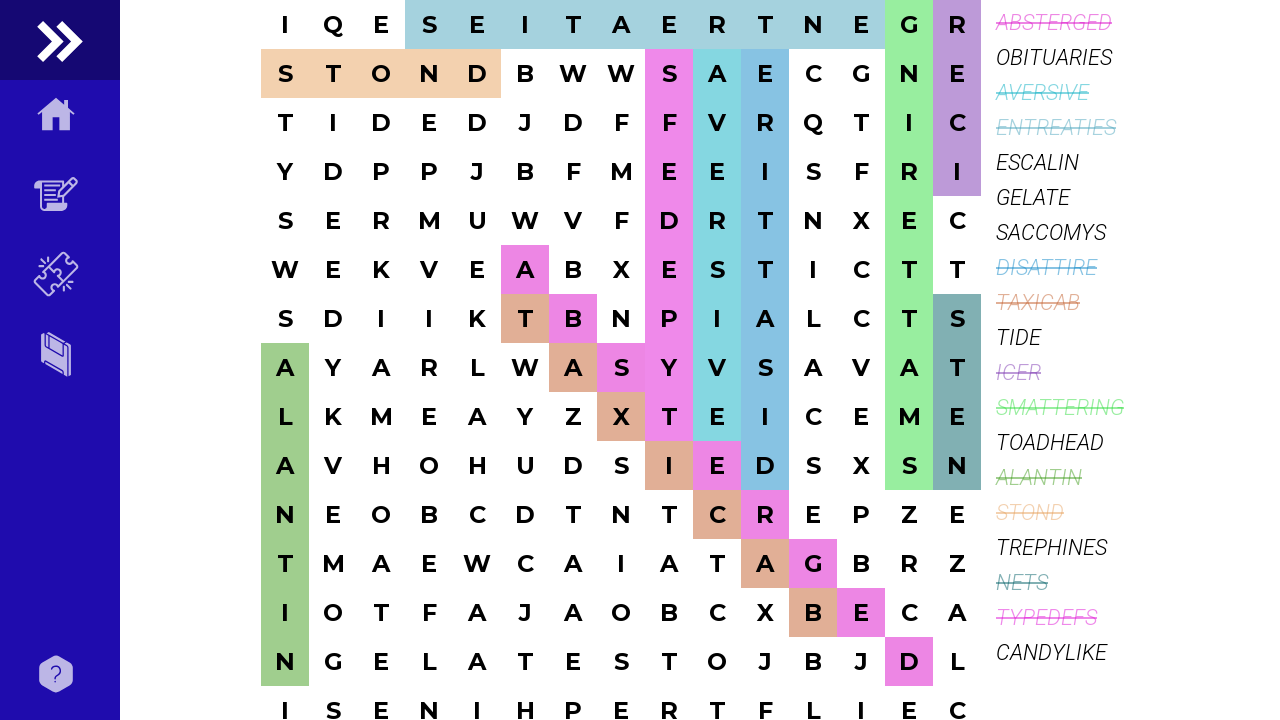

Dragged to end cell of word 'ESCALIN' at (813, 220)
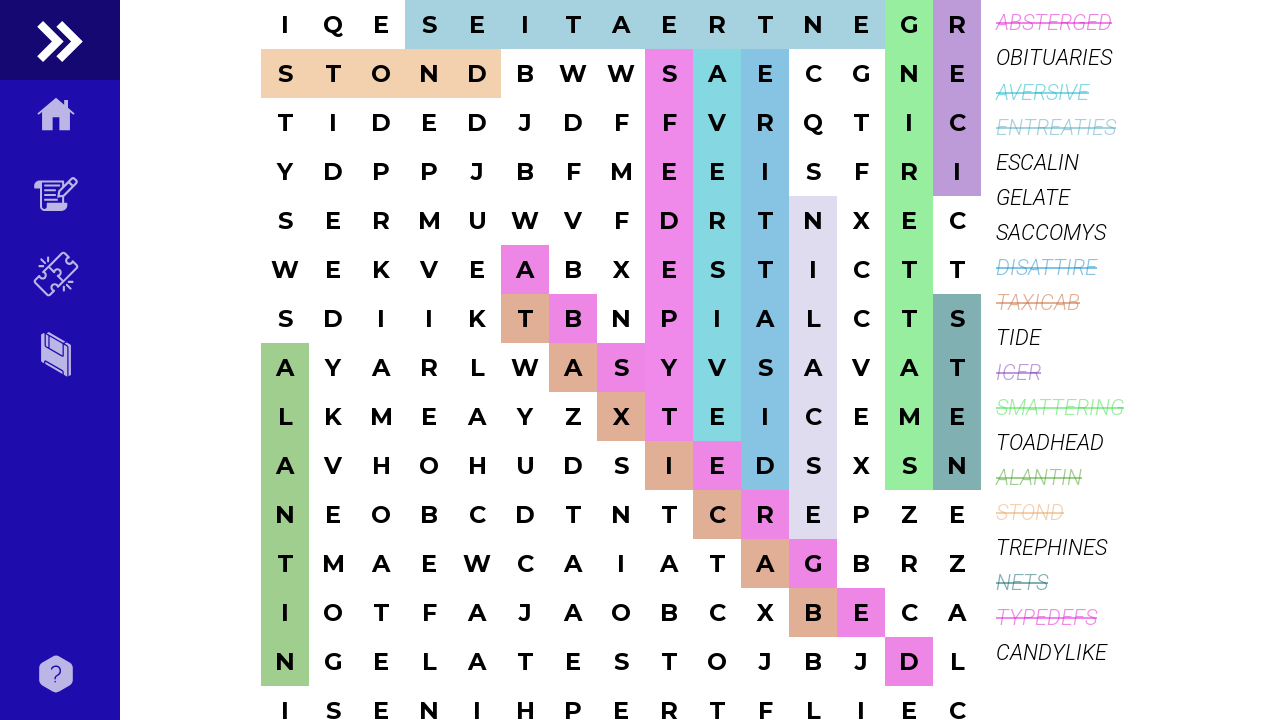

Released mouse button - word 'ESCALIN' selected at (813, 220)
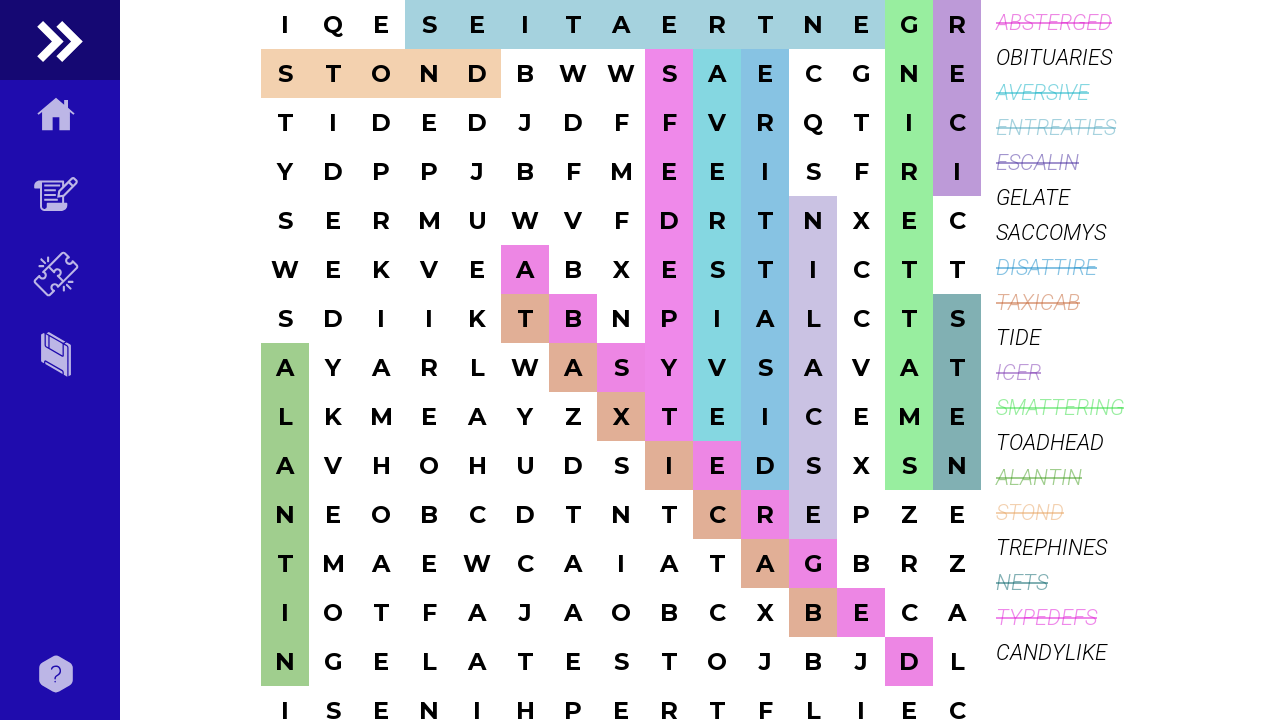

Moved mouse to start cell of word 'CANDYLIKE' at (717, 612)
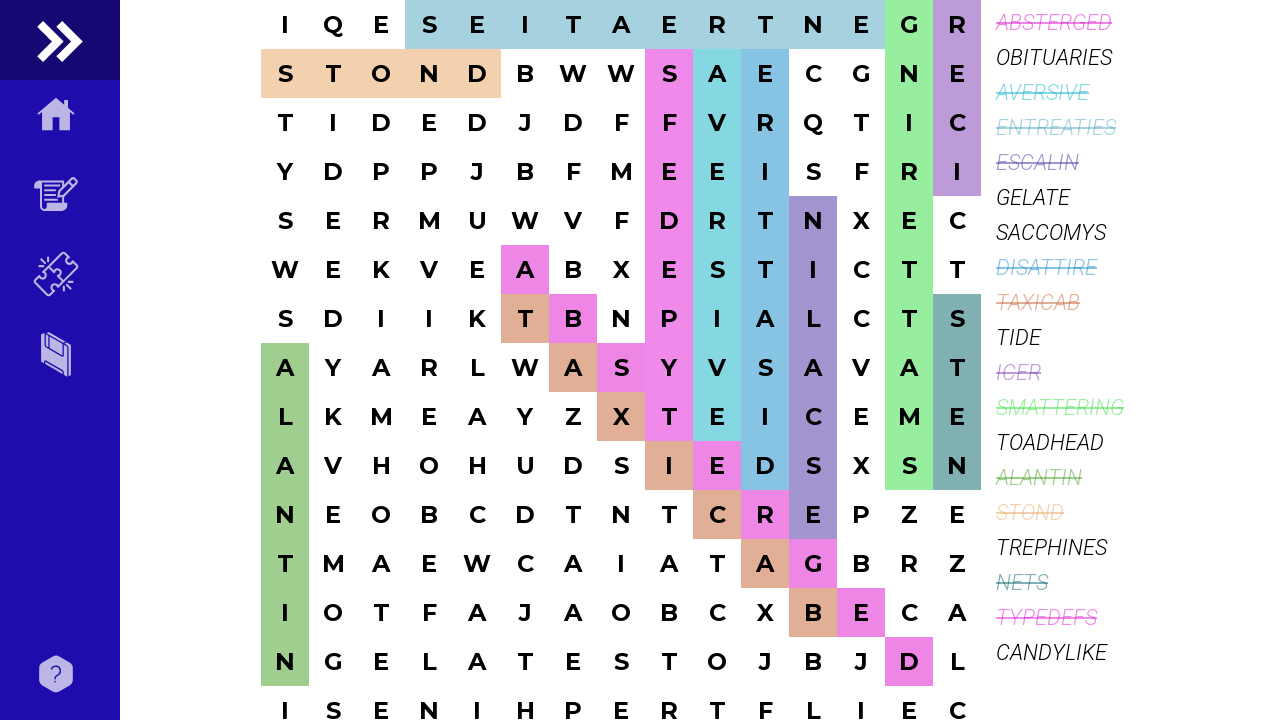

Pressed mouse button down at start of 'CANDYLIKE' at (717, 612)
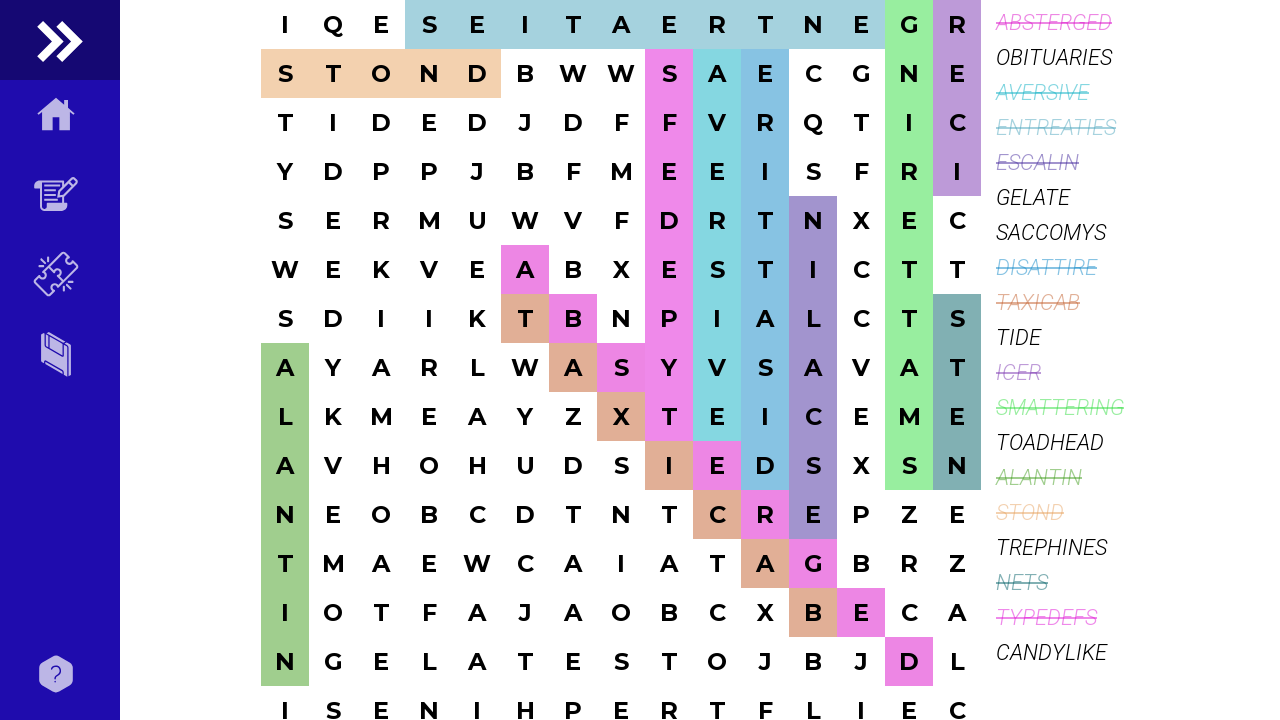

Dragged to end cell of word 'CANDYLIKE' at (333, 220)
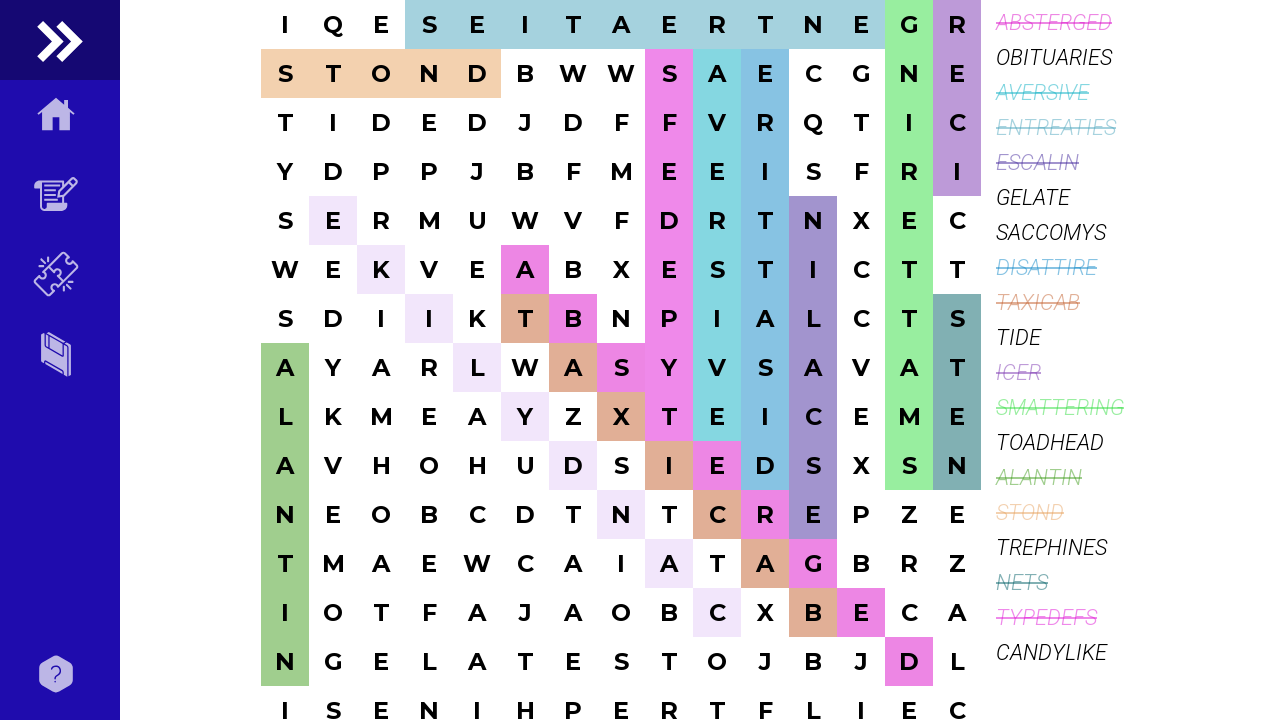

Released mouse button - word 'CANDYLIKE' selected at (333, 220)
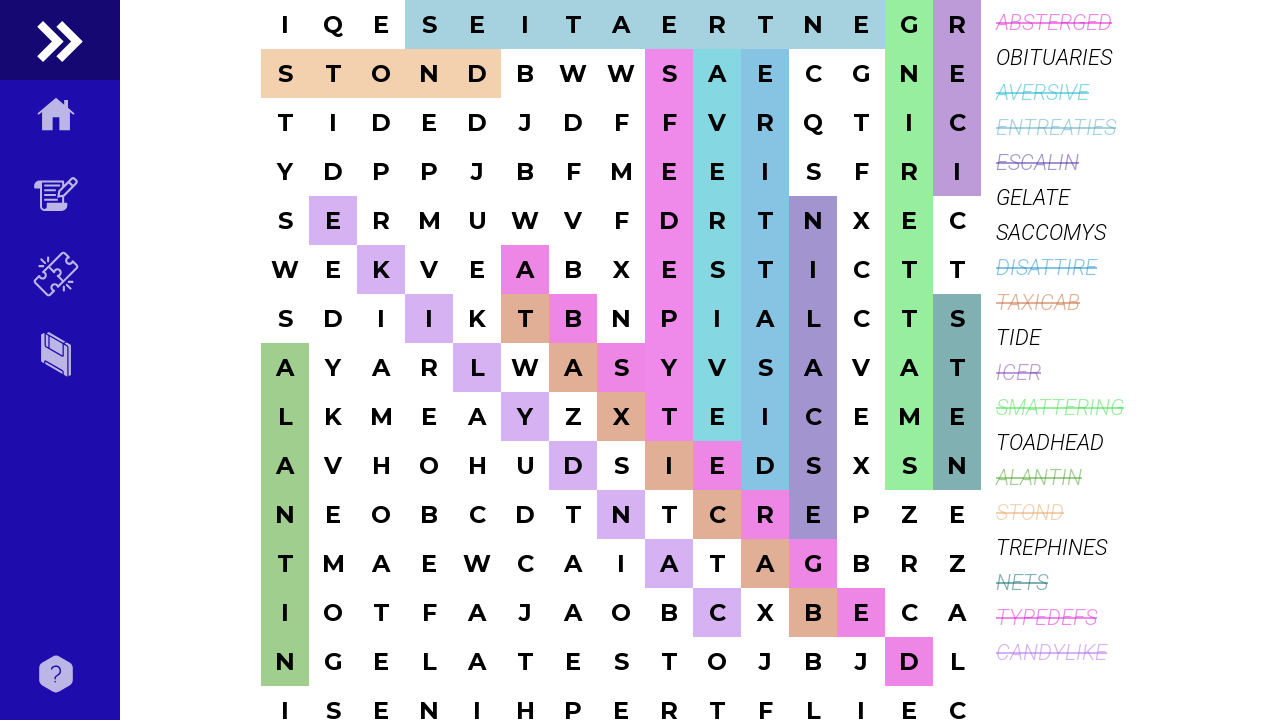

Moved mouse to start cell of word 'GELATE' at (333, 662)
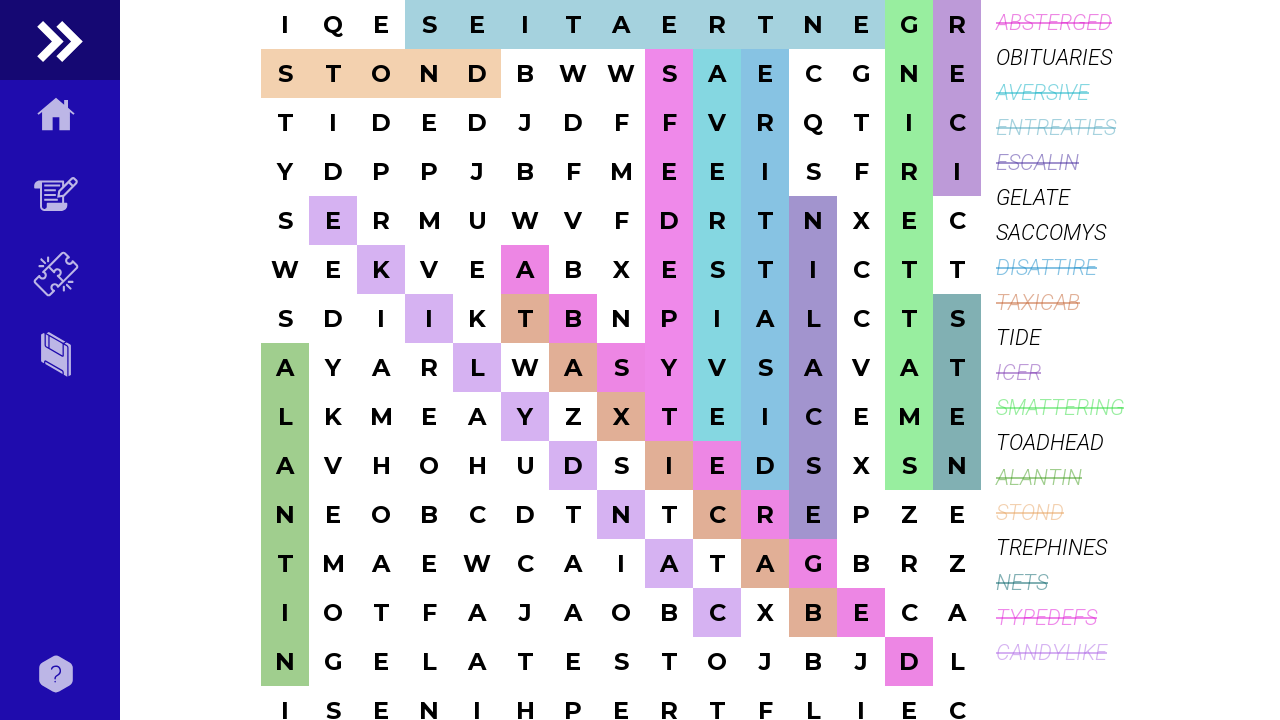

Pressed mouse button down at start of 'GELATE' at (333, 662)
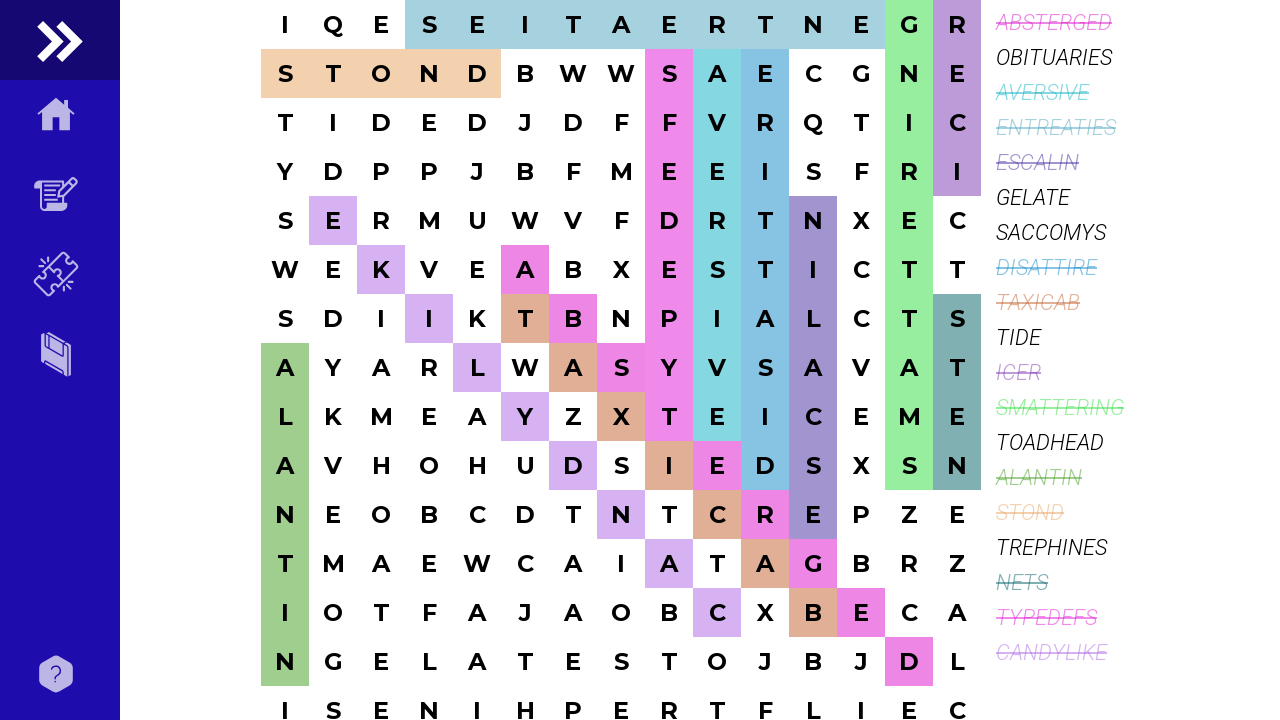

Dragged to end cell of word 'GELATE' at (573, 662)
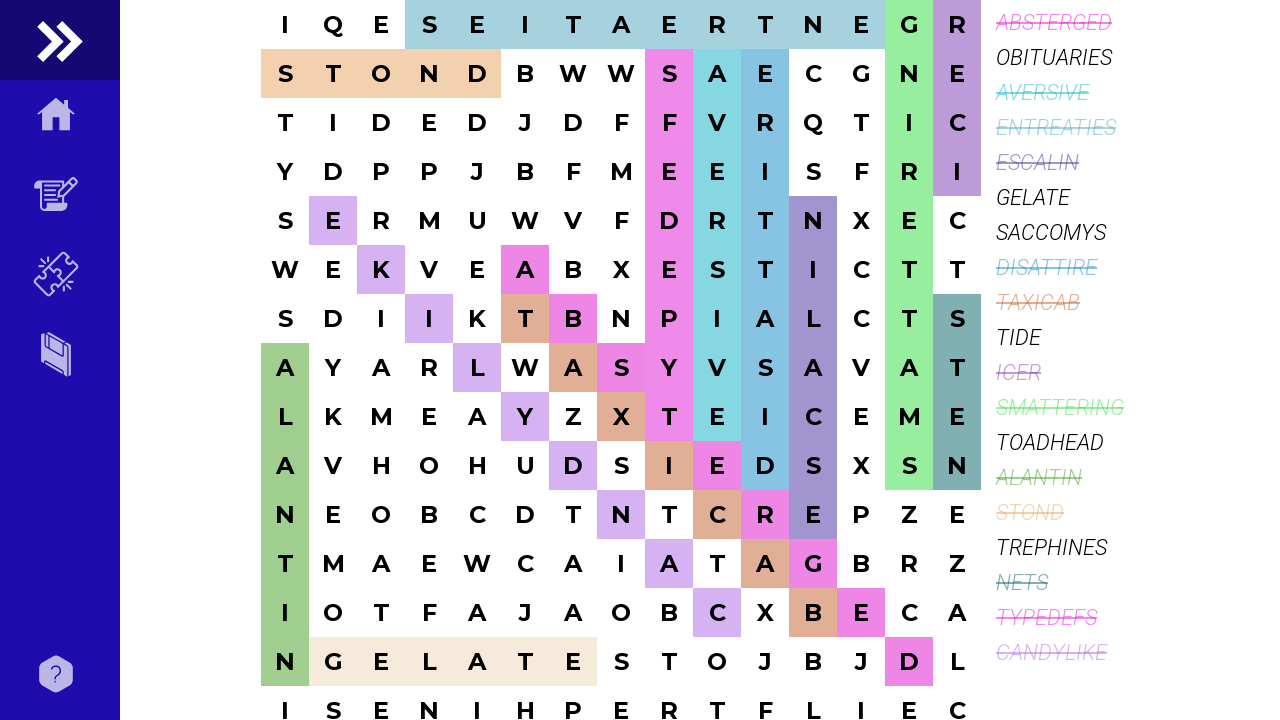

Released mouse button - word 'GELATE' selected at (573, 662)
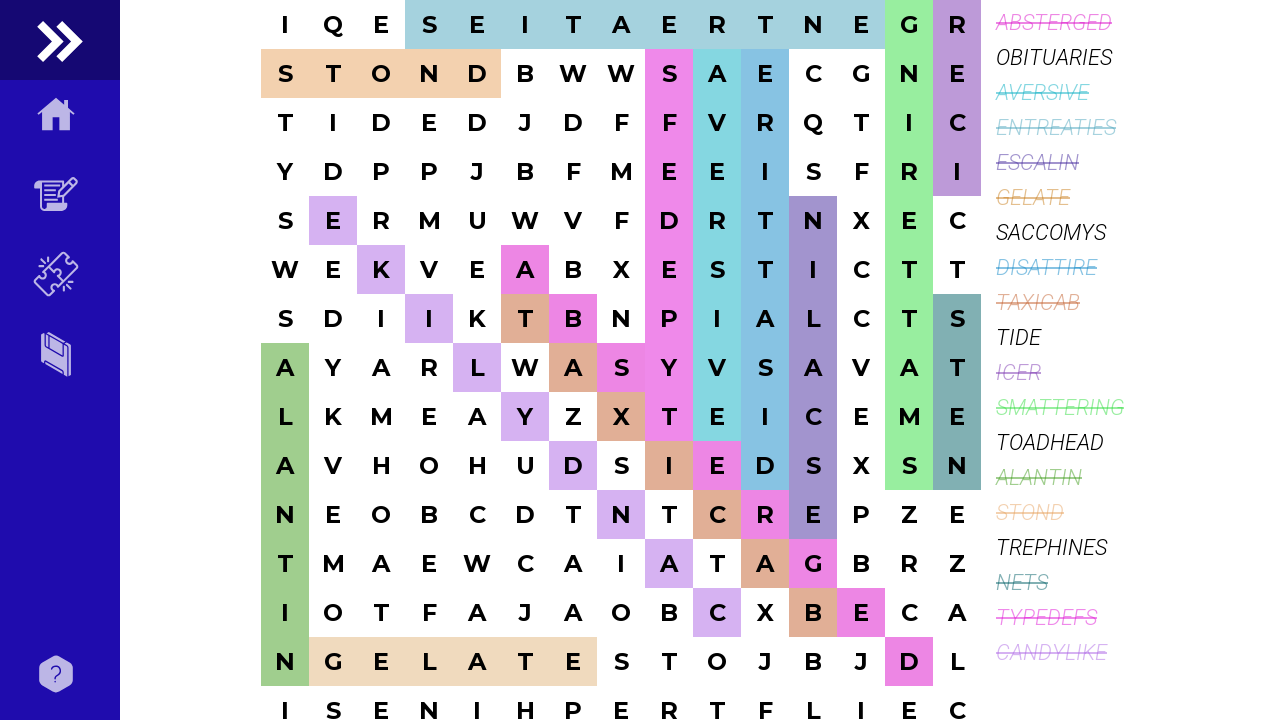

Moved mouse to start cell of word 'SACCOMYS' at (621, 662)
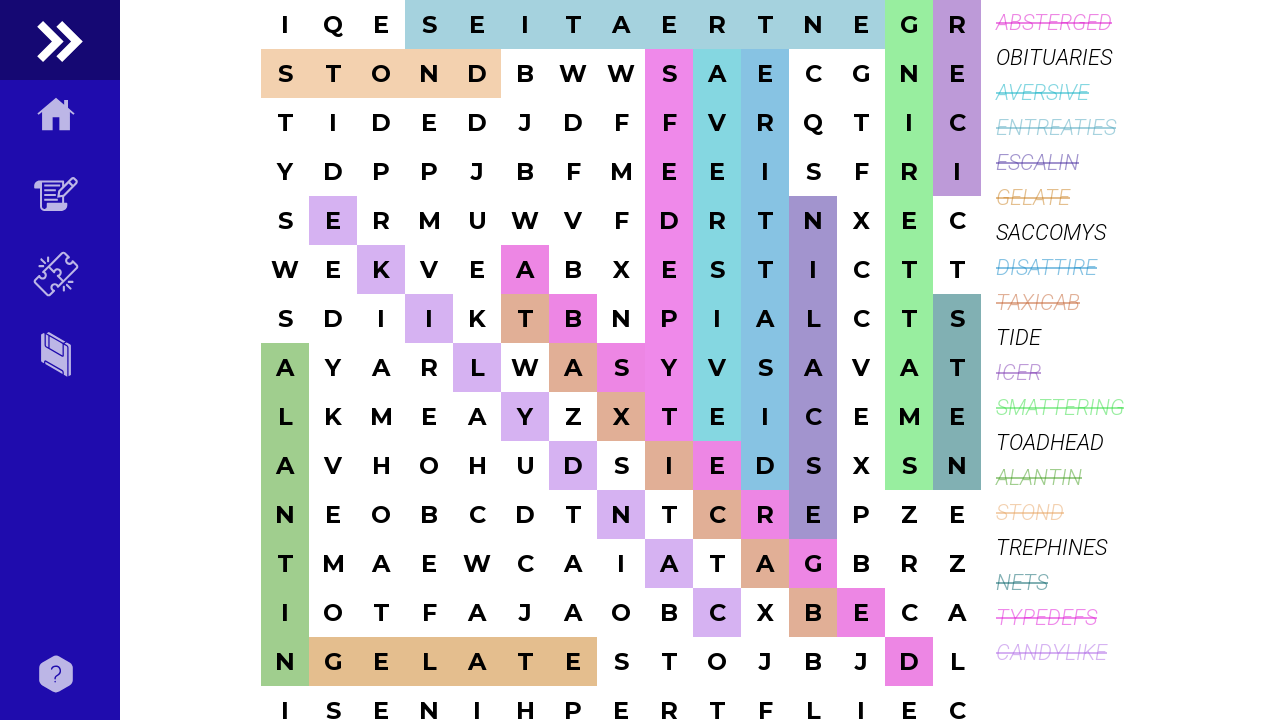

Pressed mouse button down at start of 'SACCOMYS' at (621, 662)
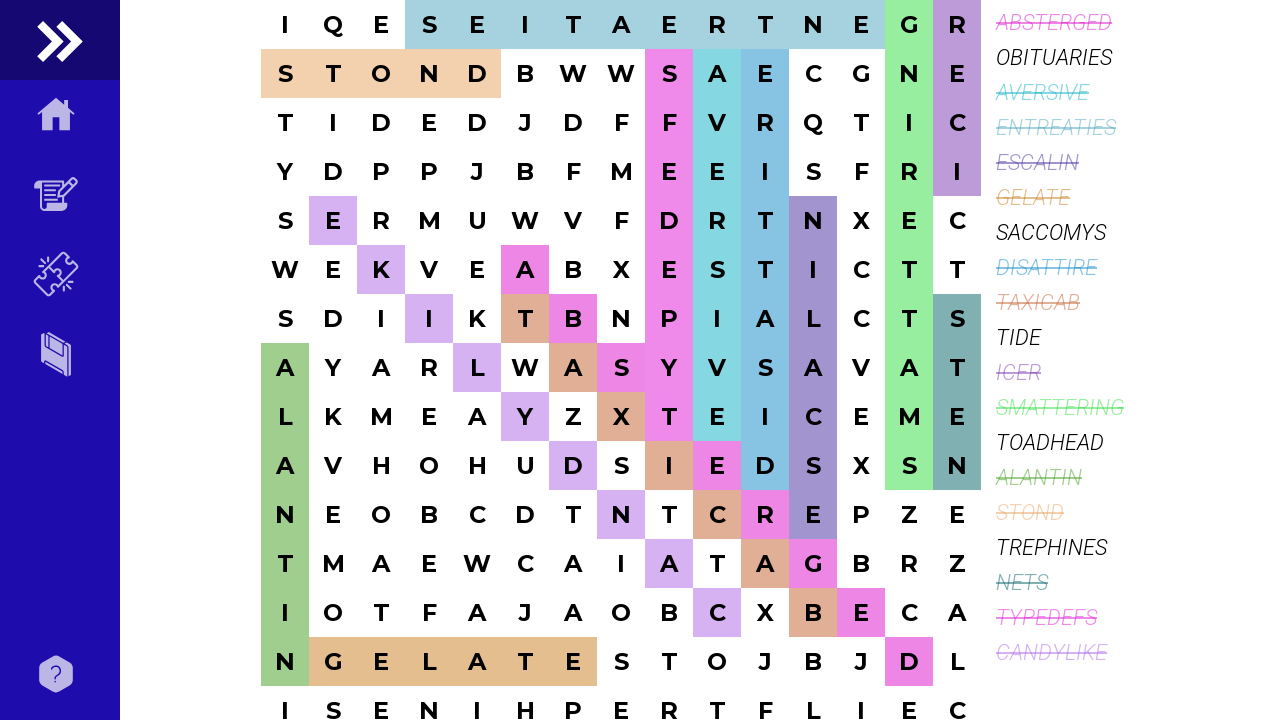

Dragged to end cell of word 'SACCOMYS' at (285, 318)
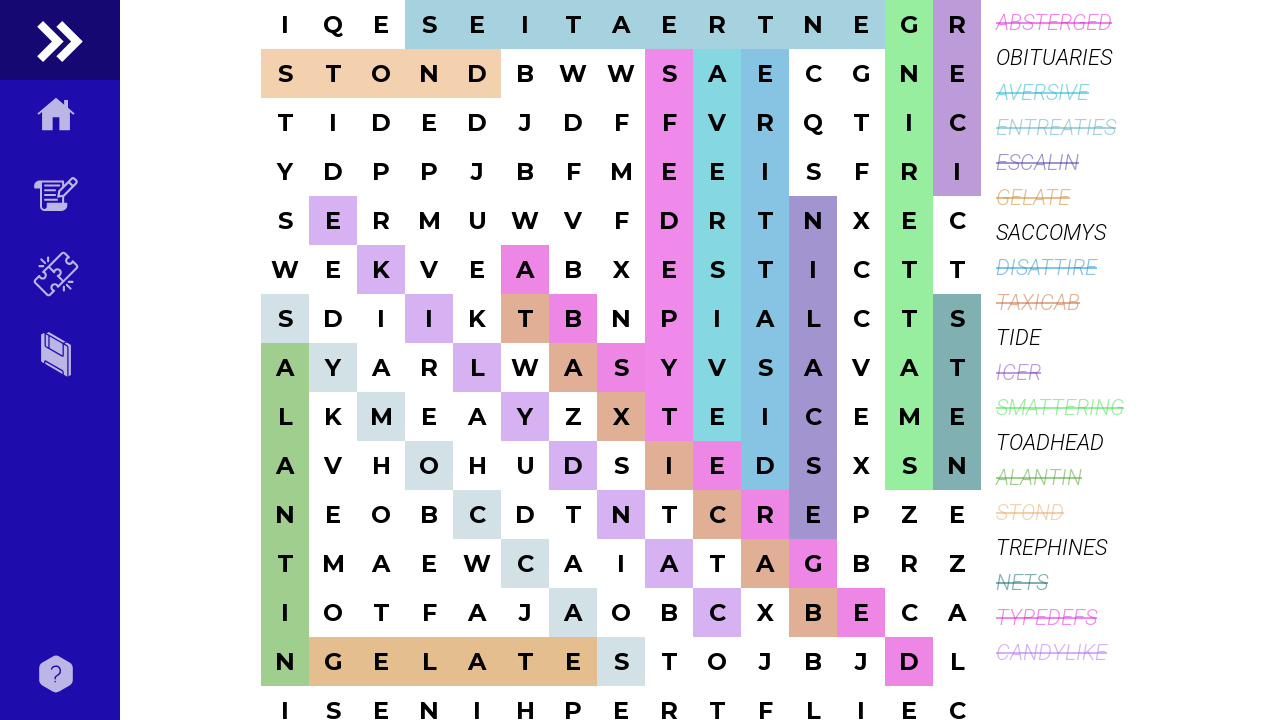

Released mouse button - word 'SACCOMYS' selected at (285, 318)
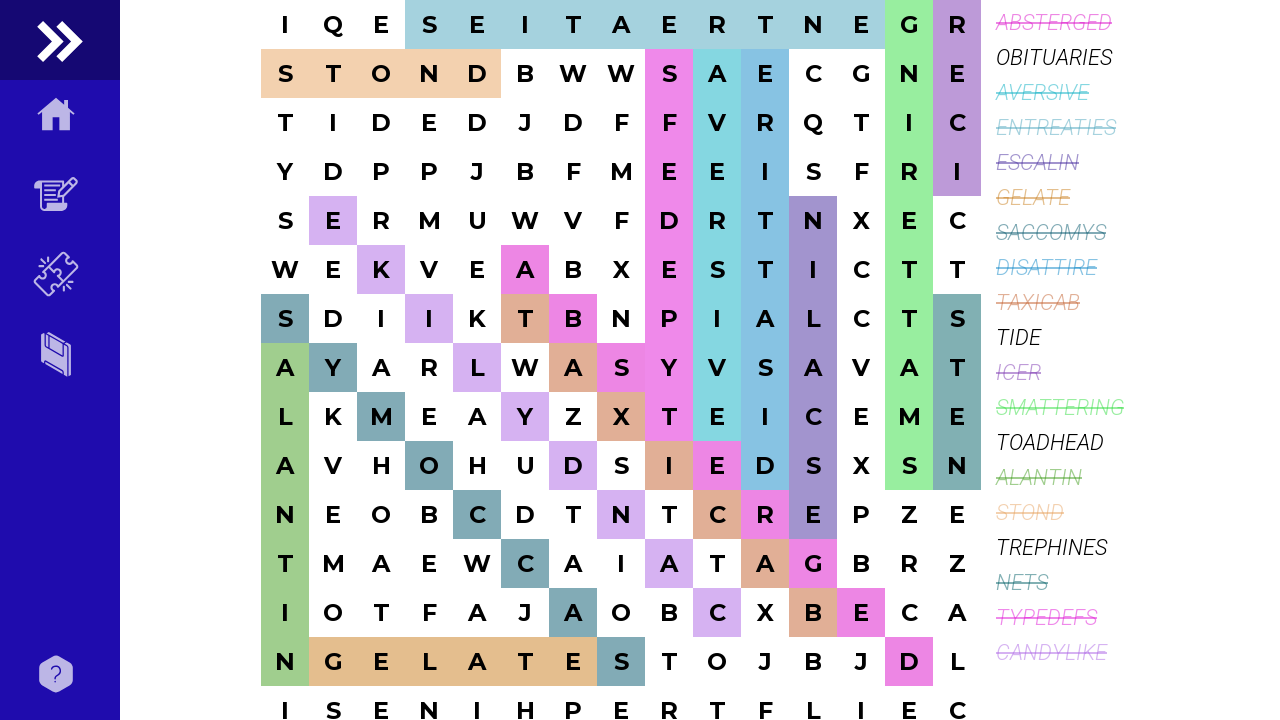

Moved mouse to start cell of word 'TOADHEAD' at (669, 662)
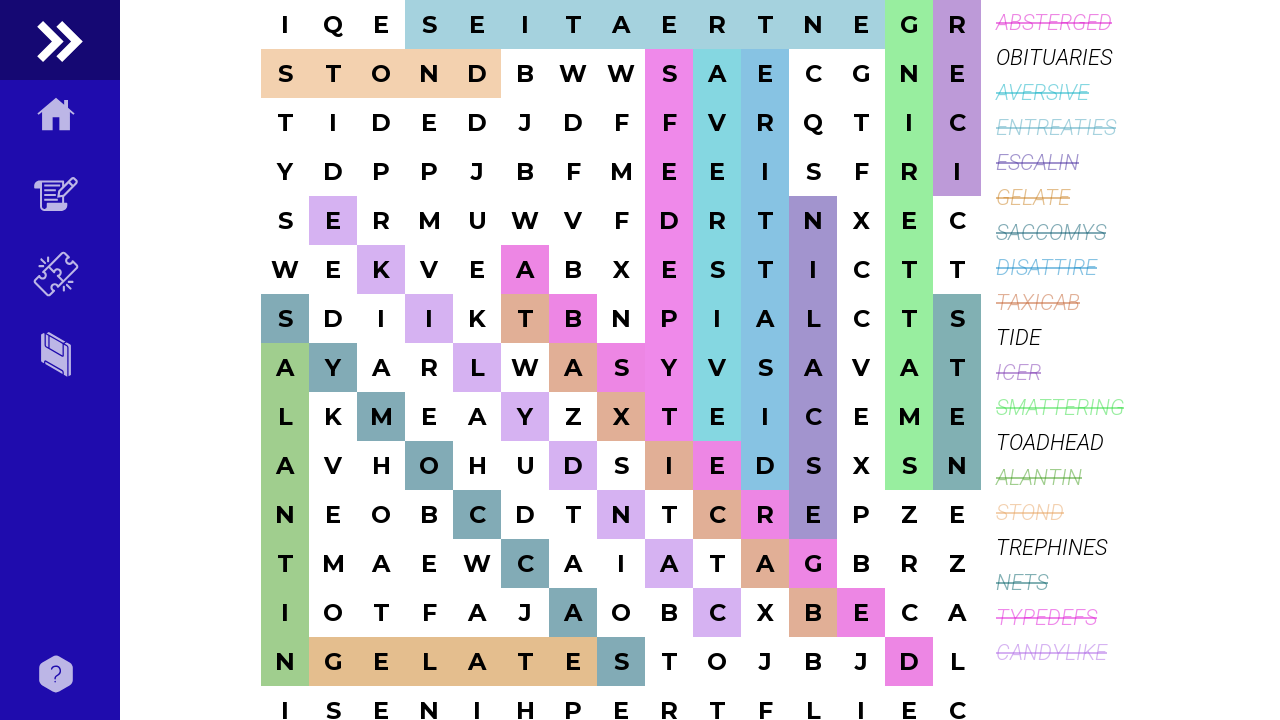

Pressed mouse button down at start of 'TOADHEAD' at (669, 662)
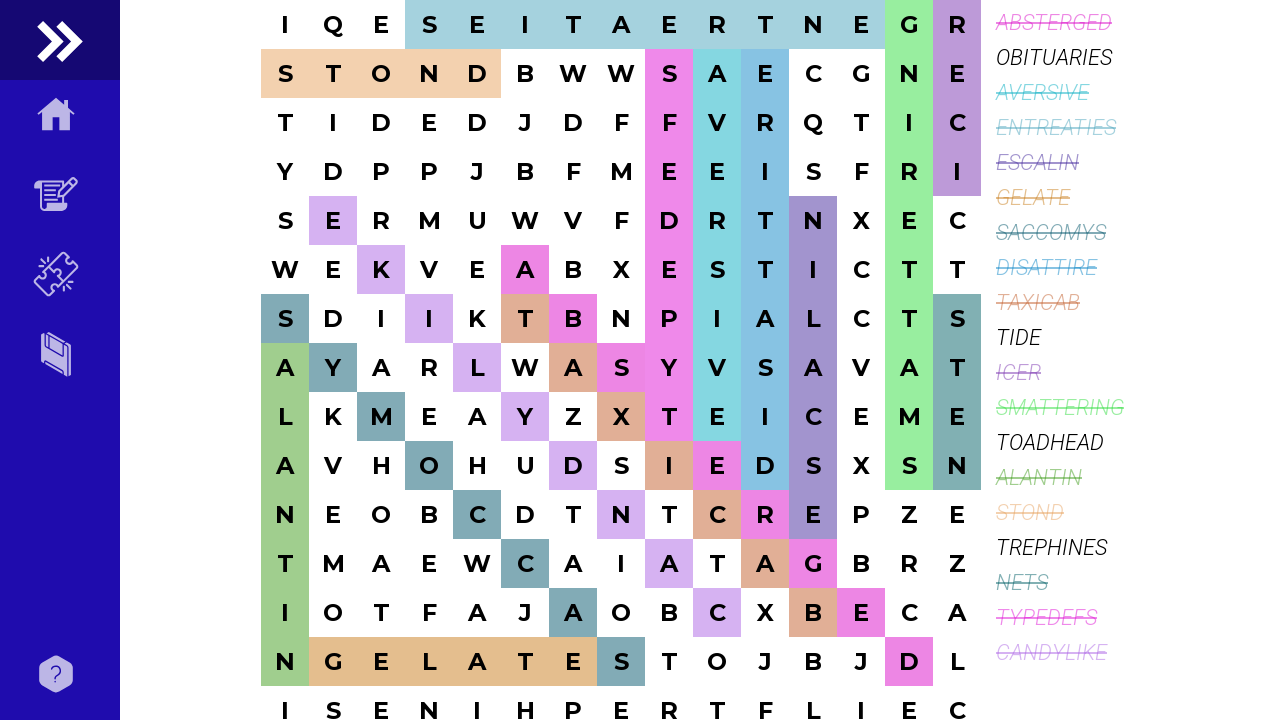

Dragged to end cell of word 'TOADHEAD' at (333, 318)
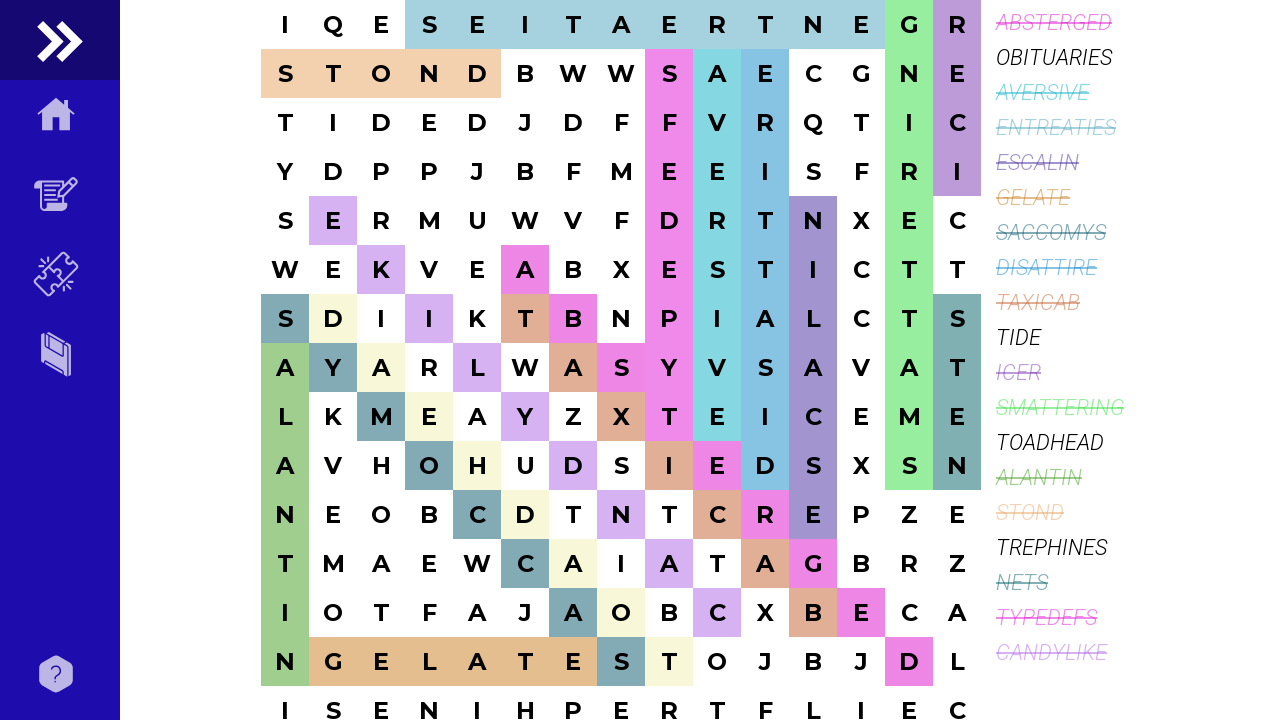

Released mouse button - word 'TOADHEAD' selected at (333, 318)
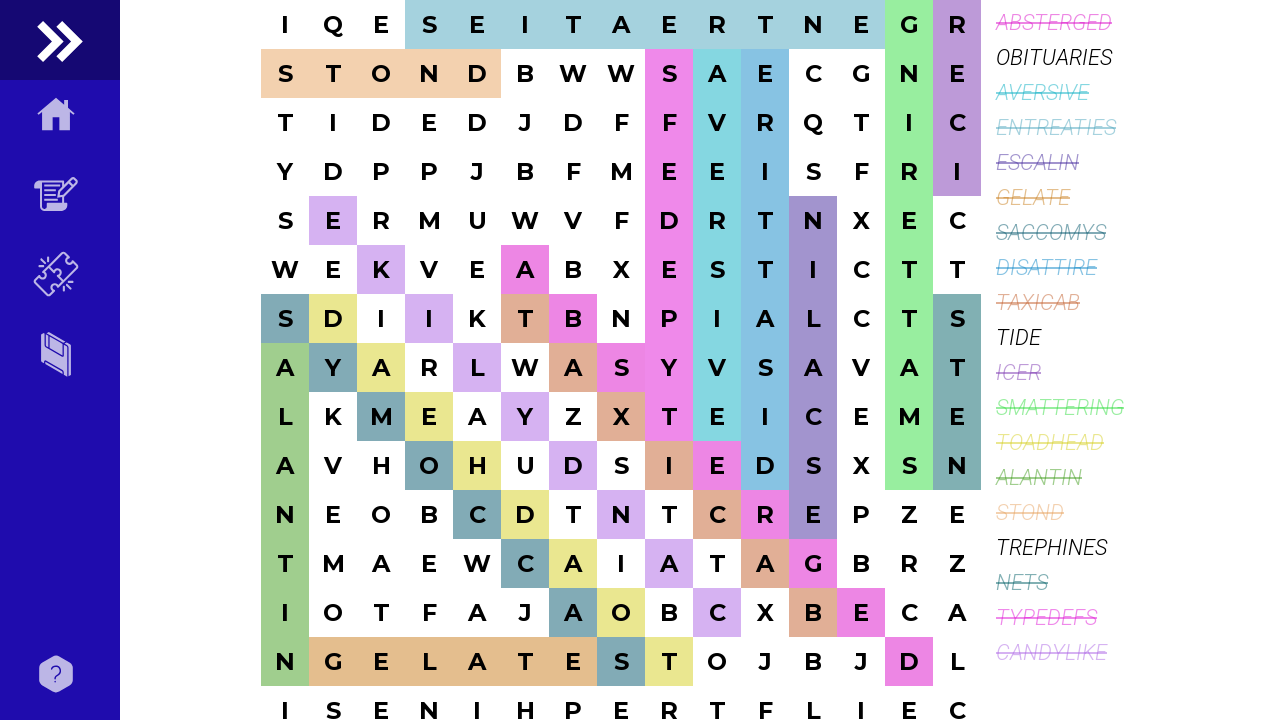

Moved mouse to start cell of word 'OBITUARIES' at (717, 662)
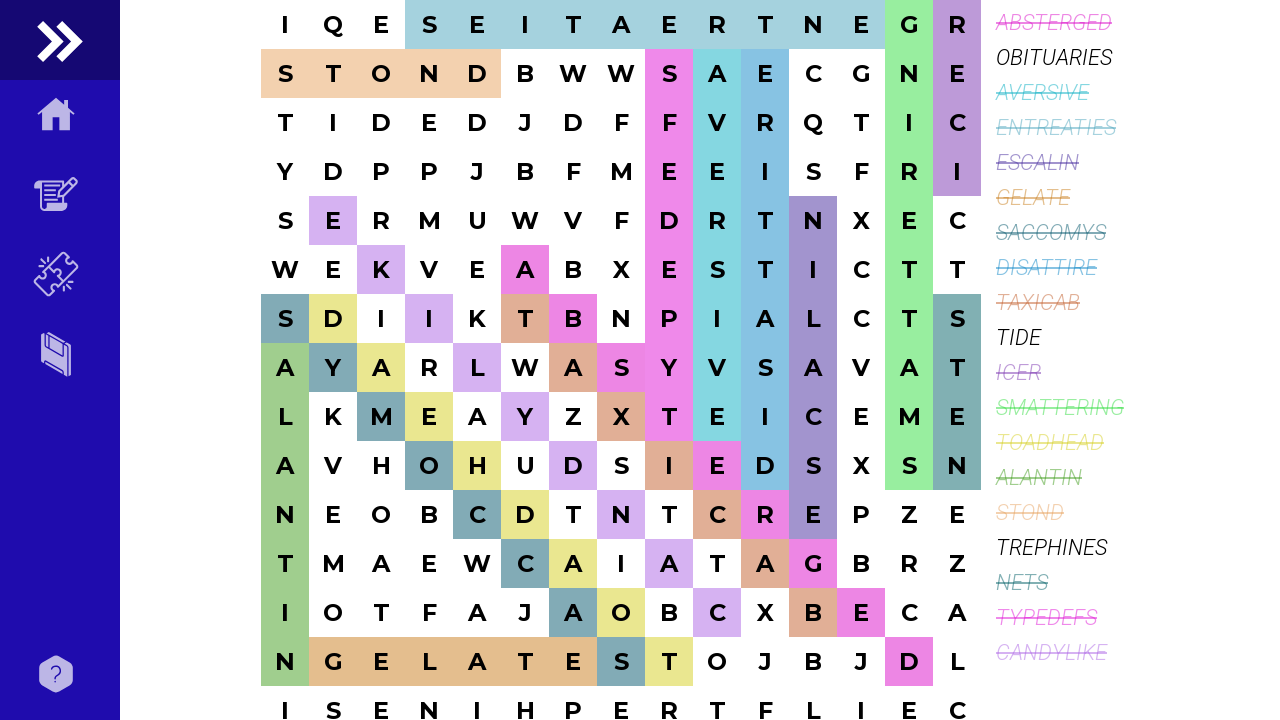

Pressed mouse button down at start of 'OBITUARIES' at (717, 662)
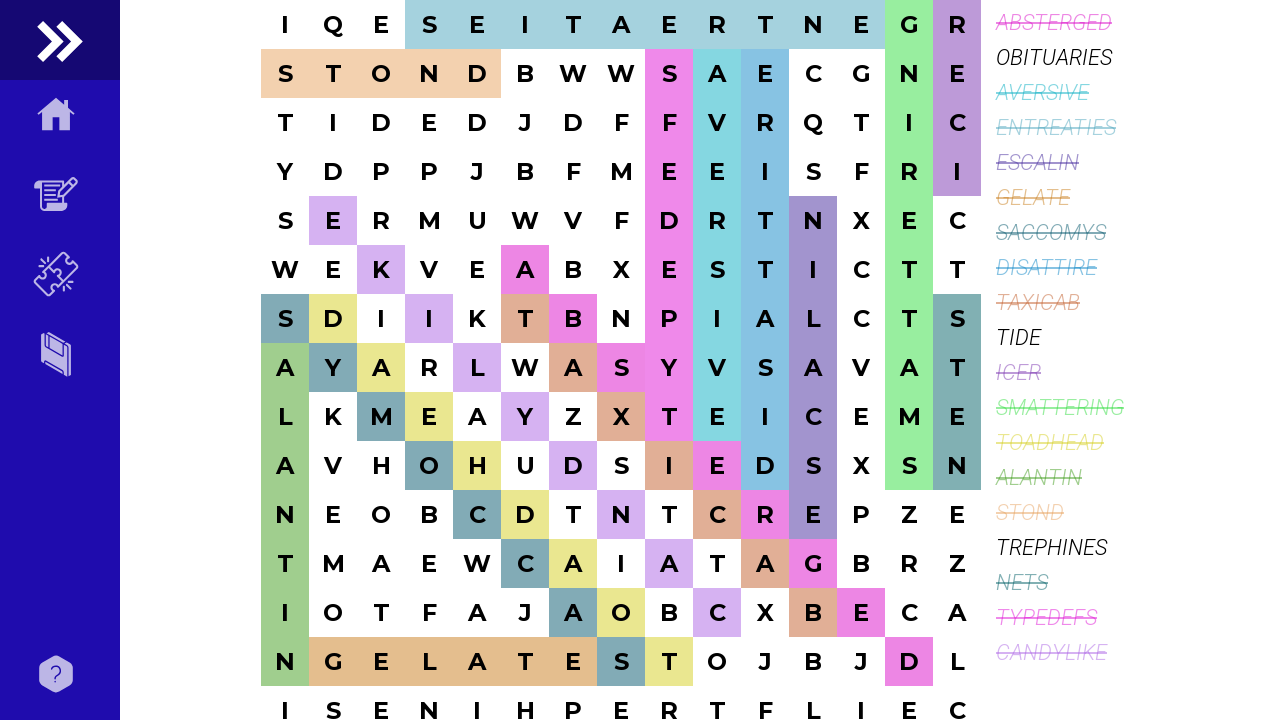

Dragged to end cell of word 'OBITUARIES' at (285, 220)
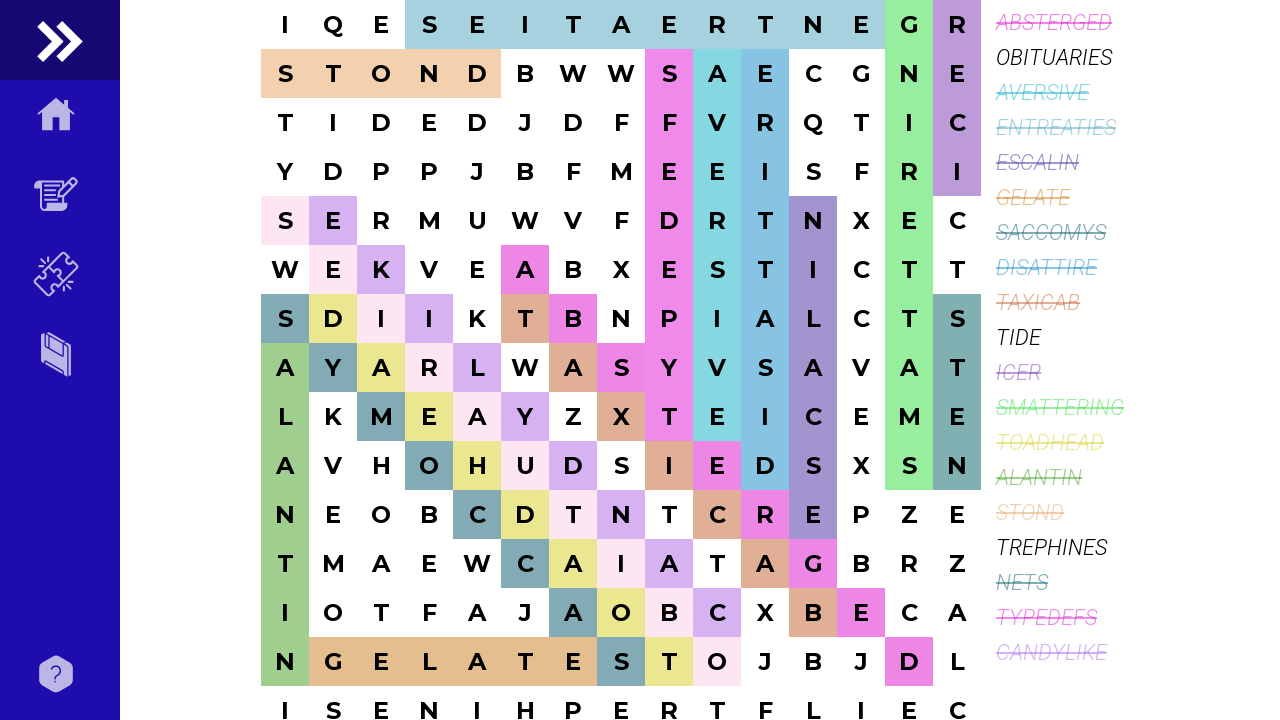

Released mouse button - word 'OBITUARIES' selected at (285, 220)
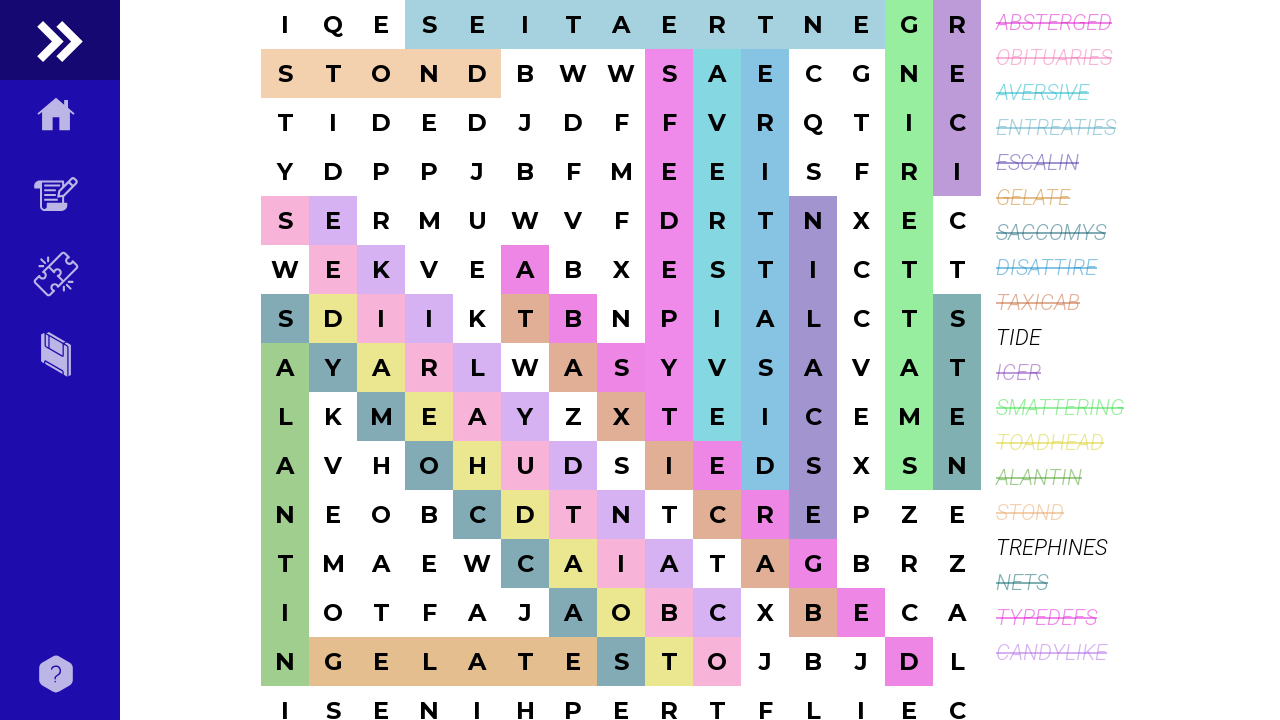

Moved mouse to start cell of word 'TREPHINES' at (717, 710)
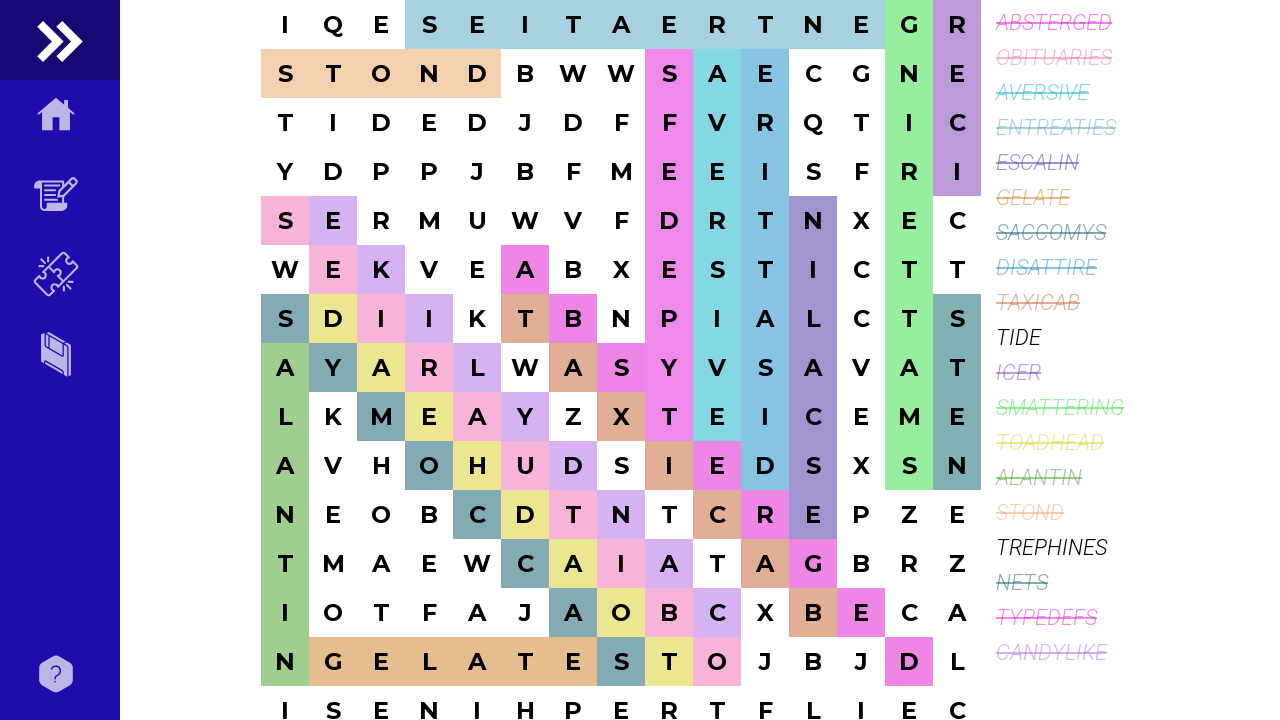

Pressed mouse button down at start of 'TREPHINES' at (717, 710)
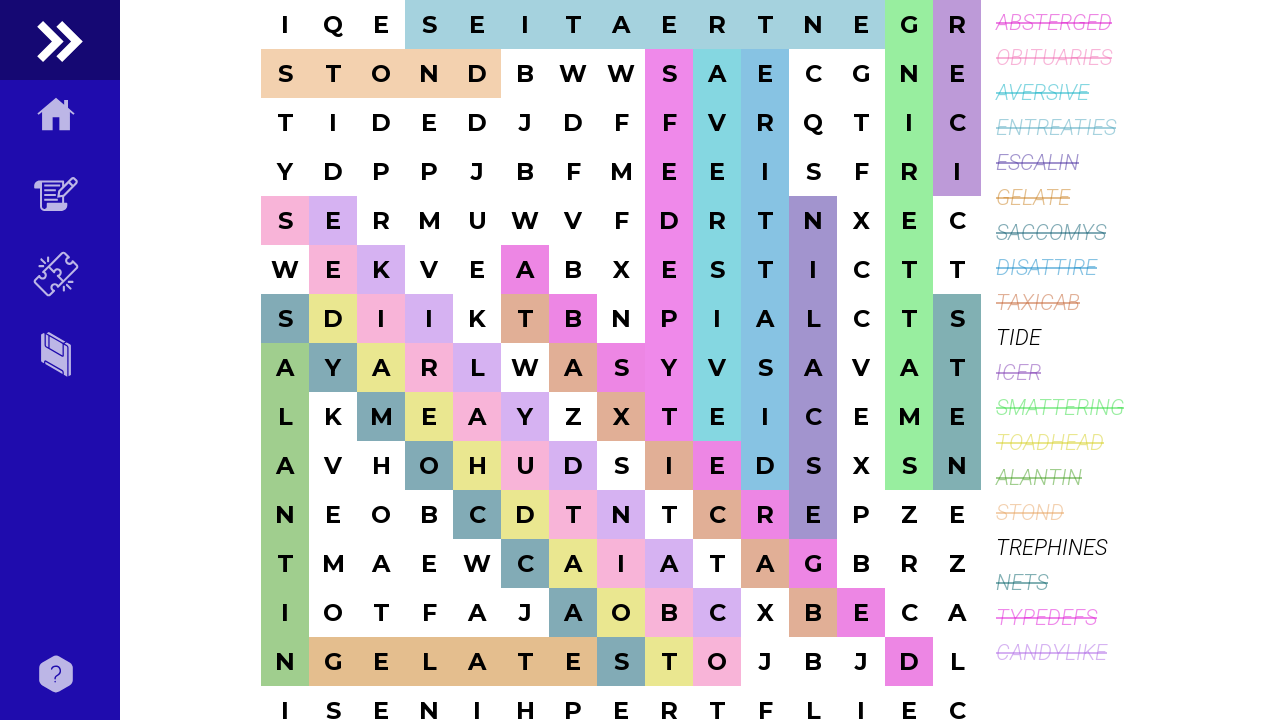

Dragged to end cell of word 'TREPHINES' at (333, 710)
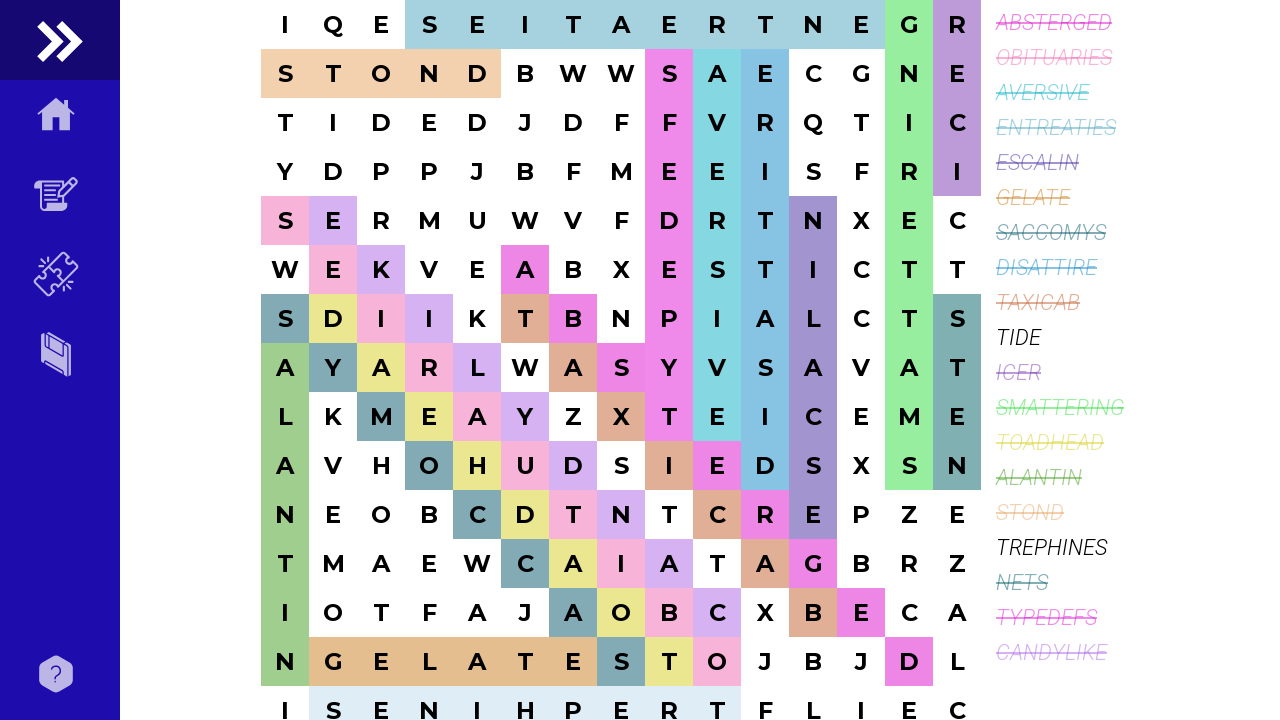

Released mouse button - word 'TREPHINES' selected at (333, 710)
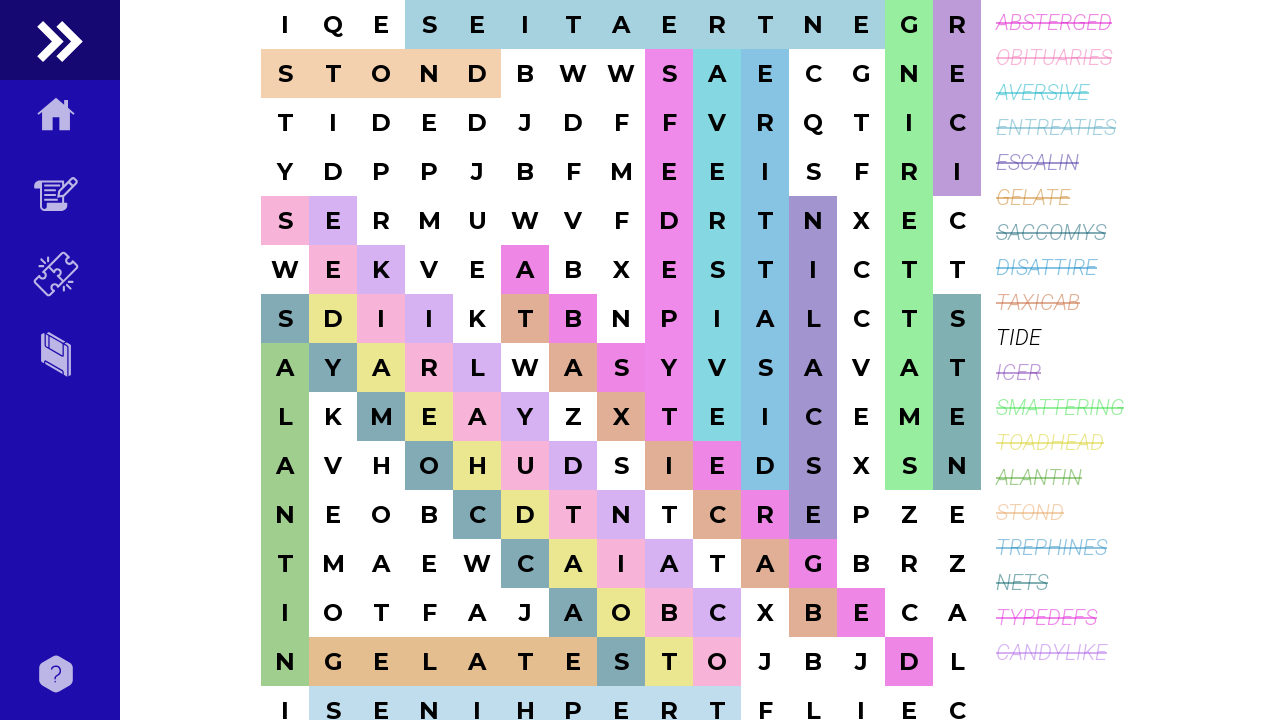

Completed searching and selecting all words in grid
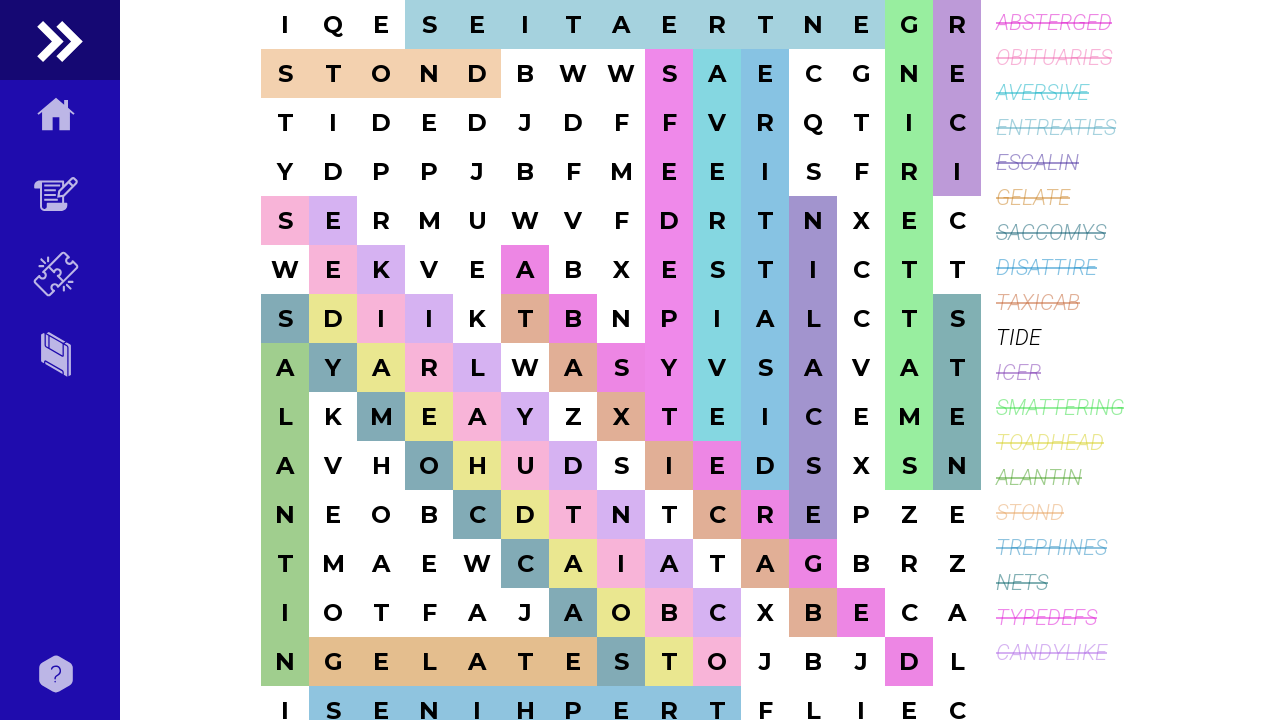

No completion dialog detected - puzzle solving finished
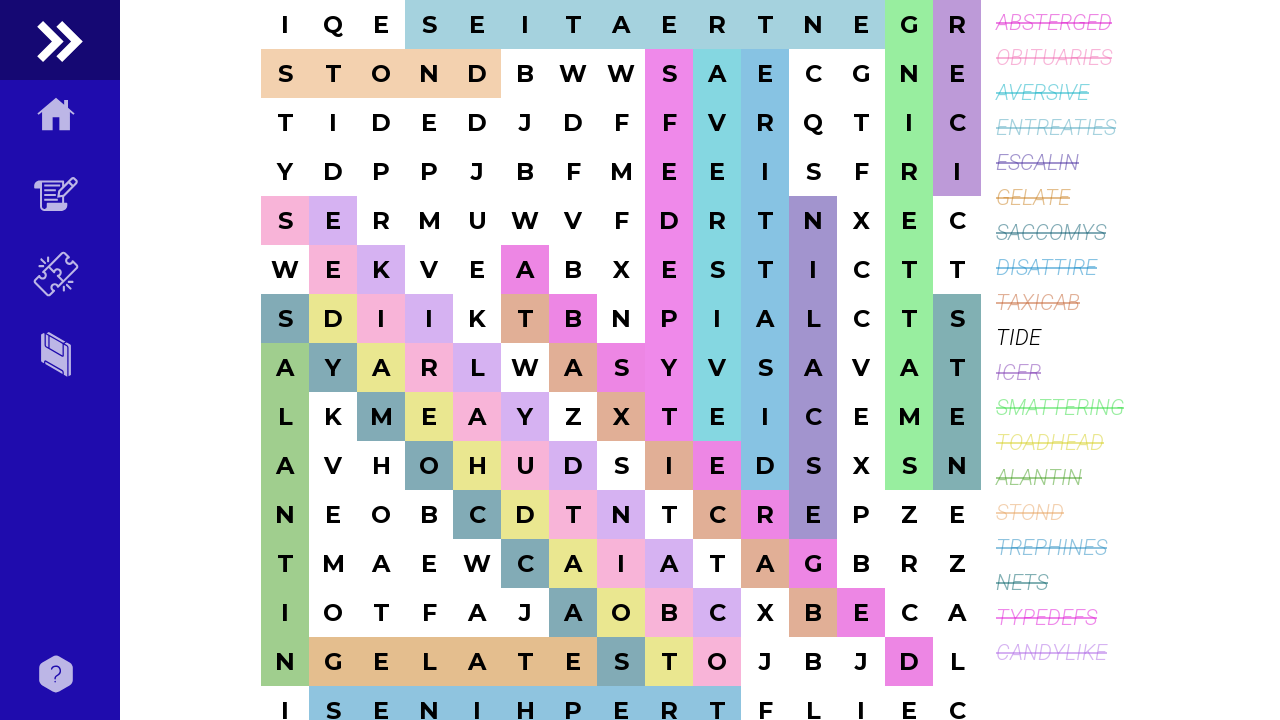

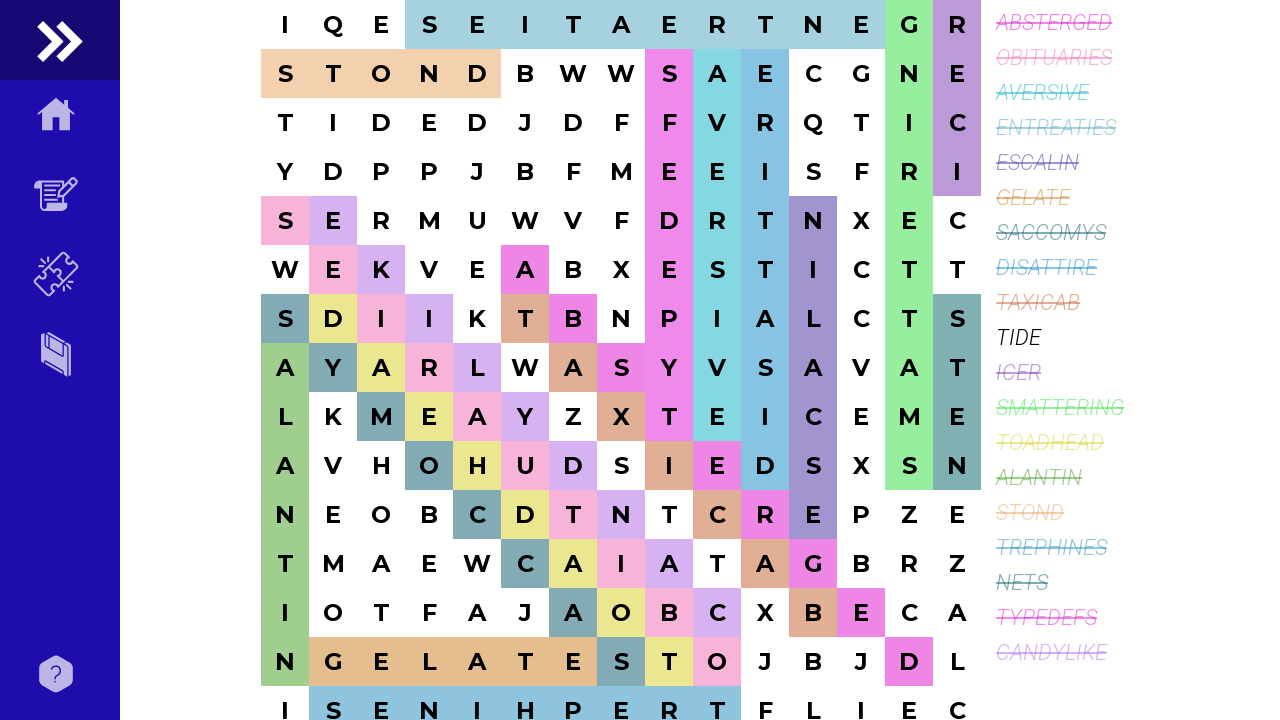